Tests the IDEIB GIS viewer by navigating through the interface, searching for a cadastral reference, and browsing through historical aerial photo years. The test closes initial modals, uses the locate/search functionality, enters a cadastral reference, zooms in, and cycles through different historical photo years.

Starting URL: https://ideib.caib.es/visor/

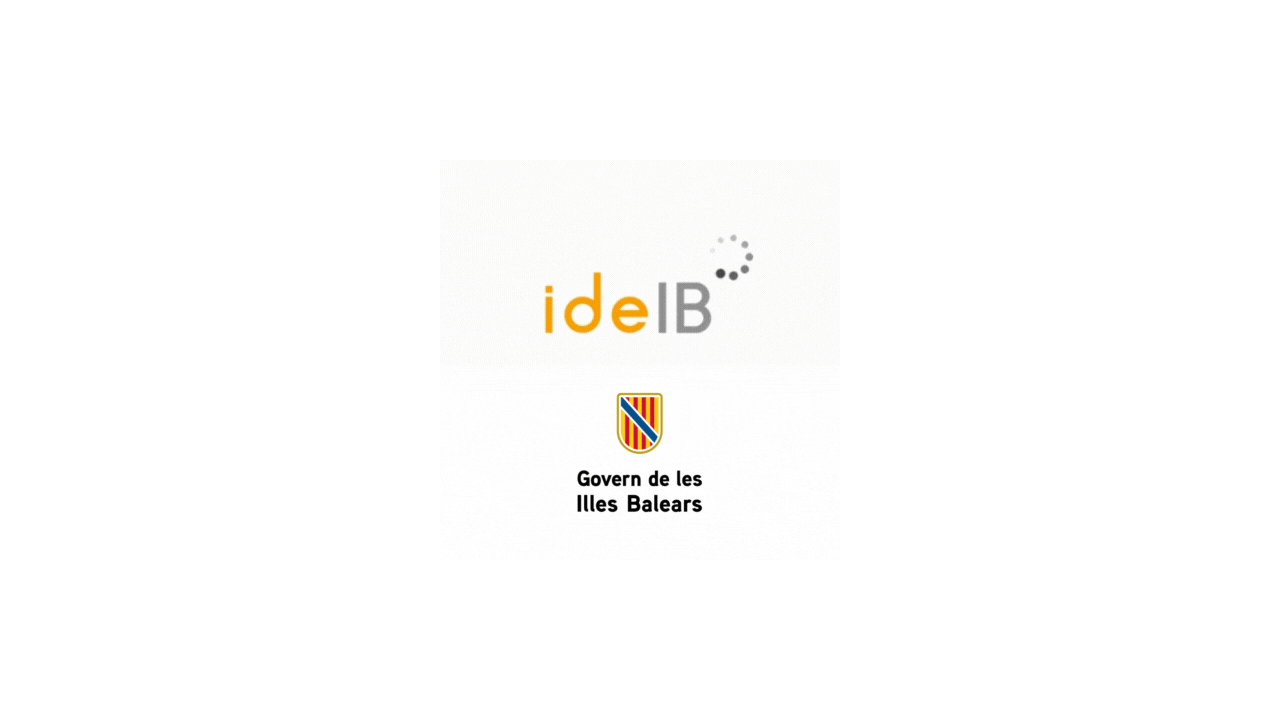

Set viewport to 1920x1080
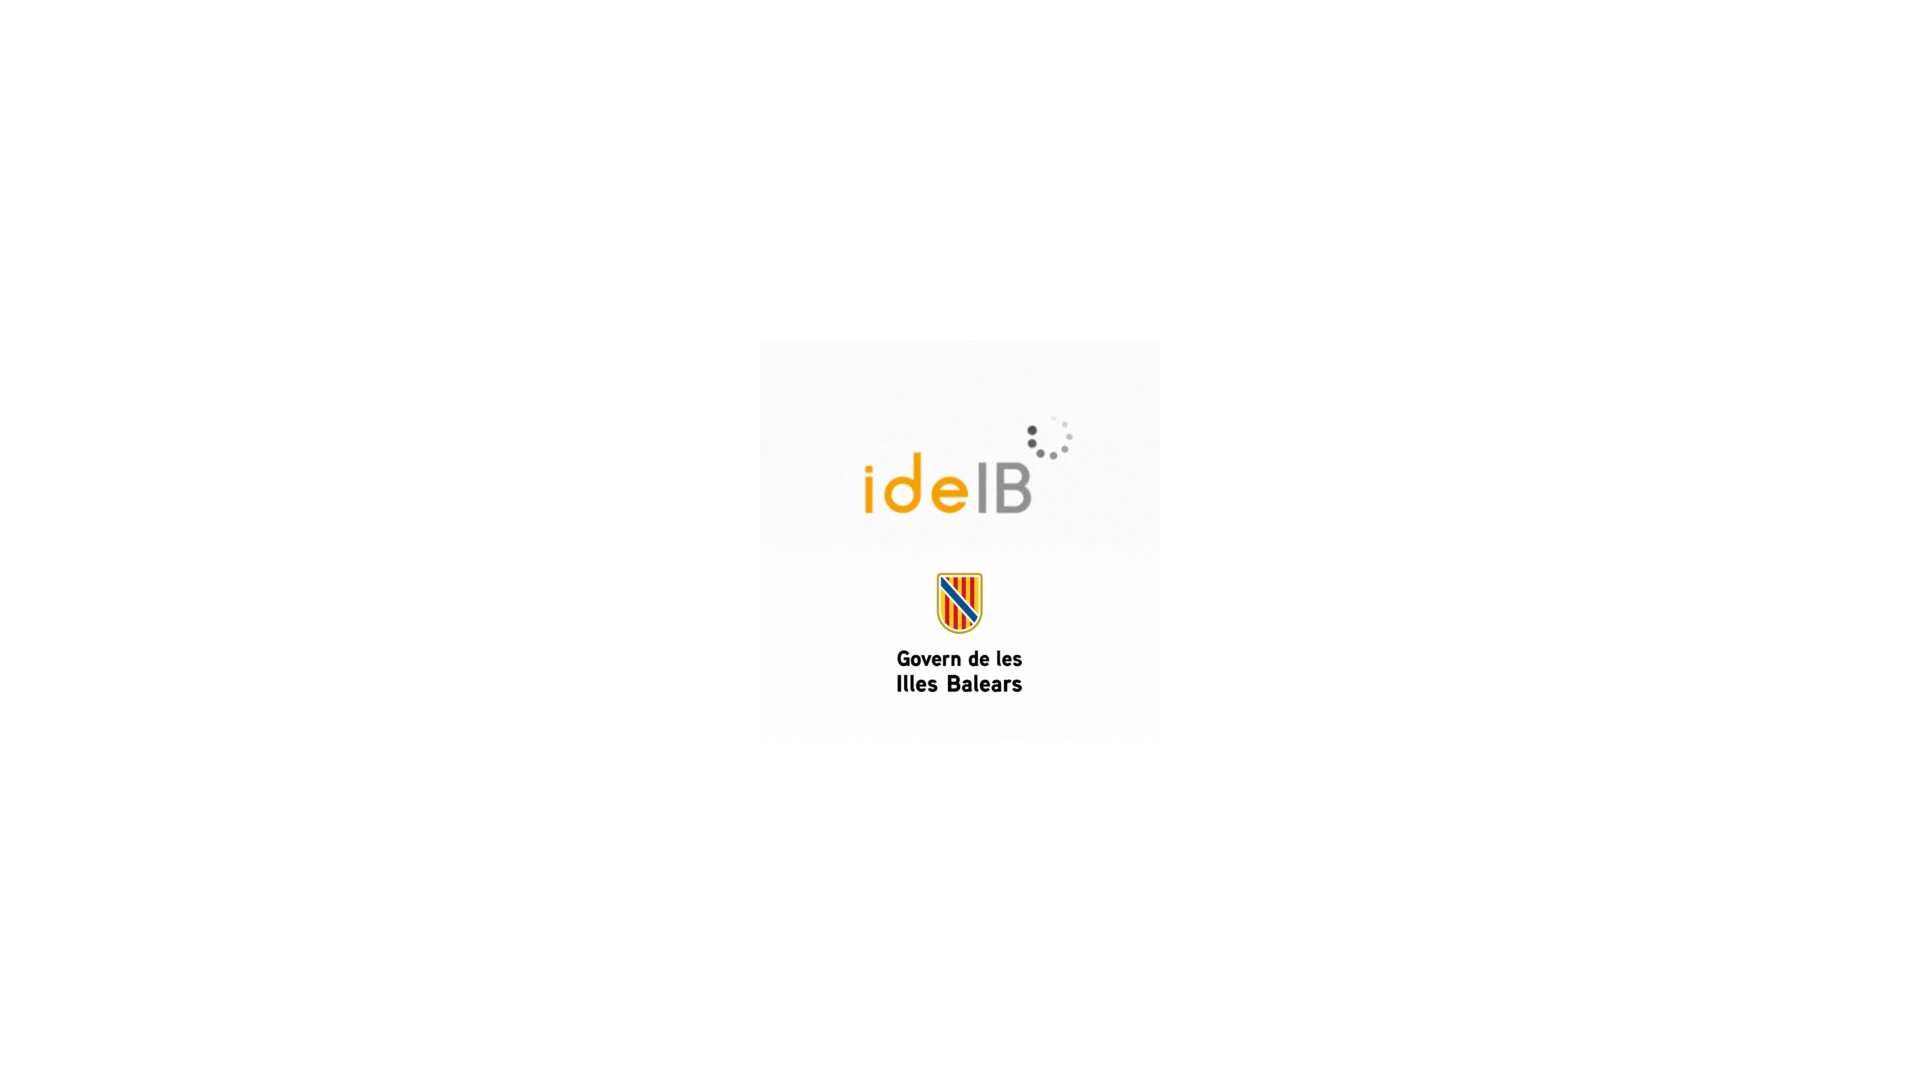

Waited for page to reach networkidle state
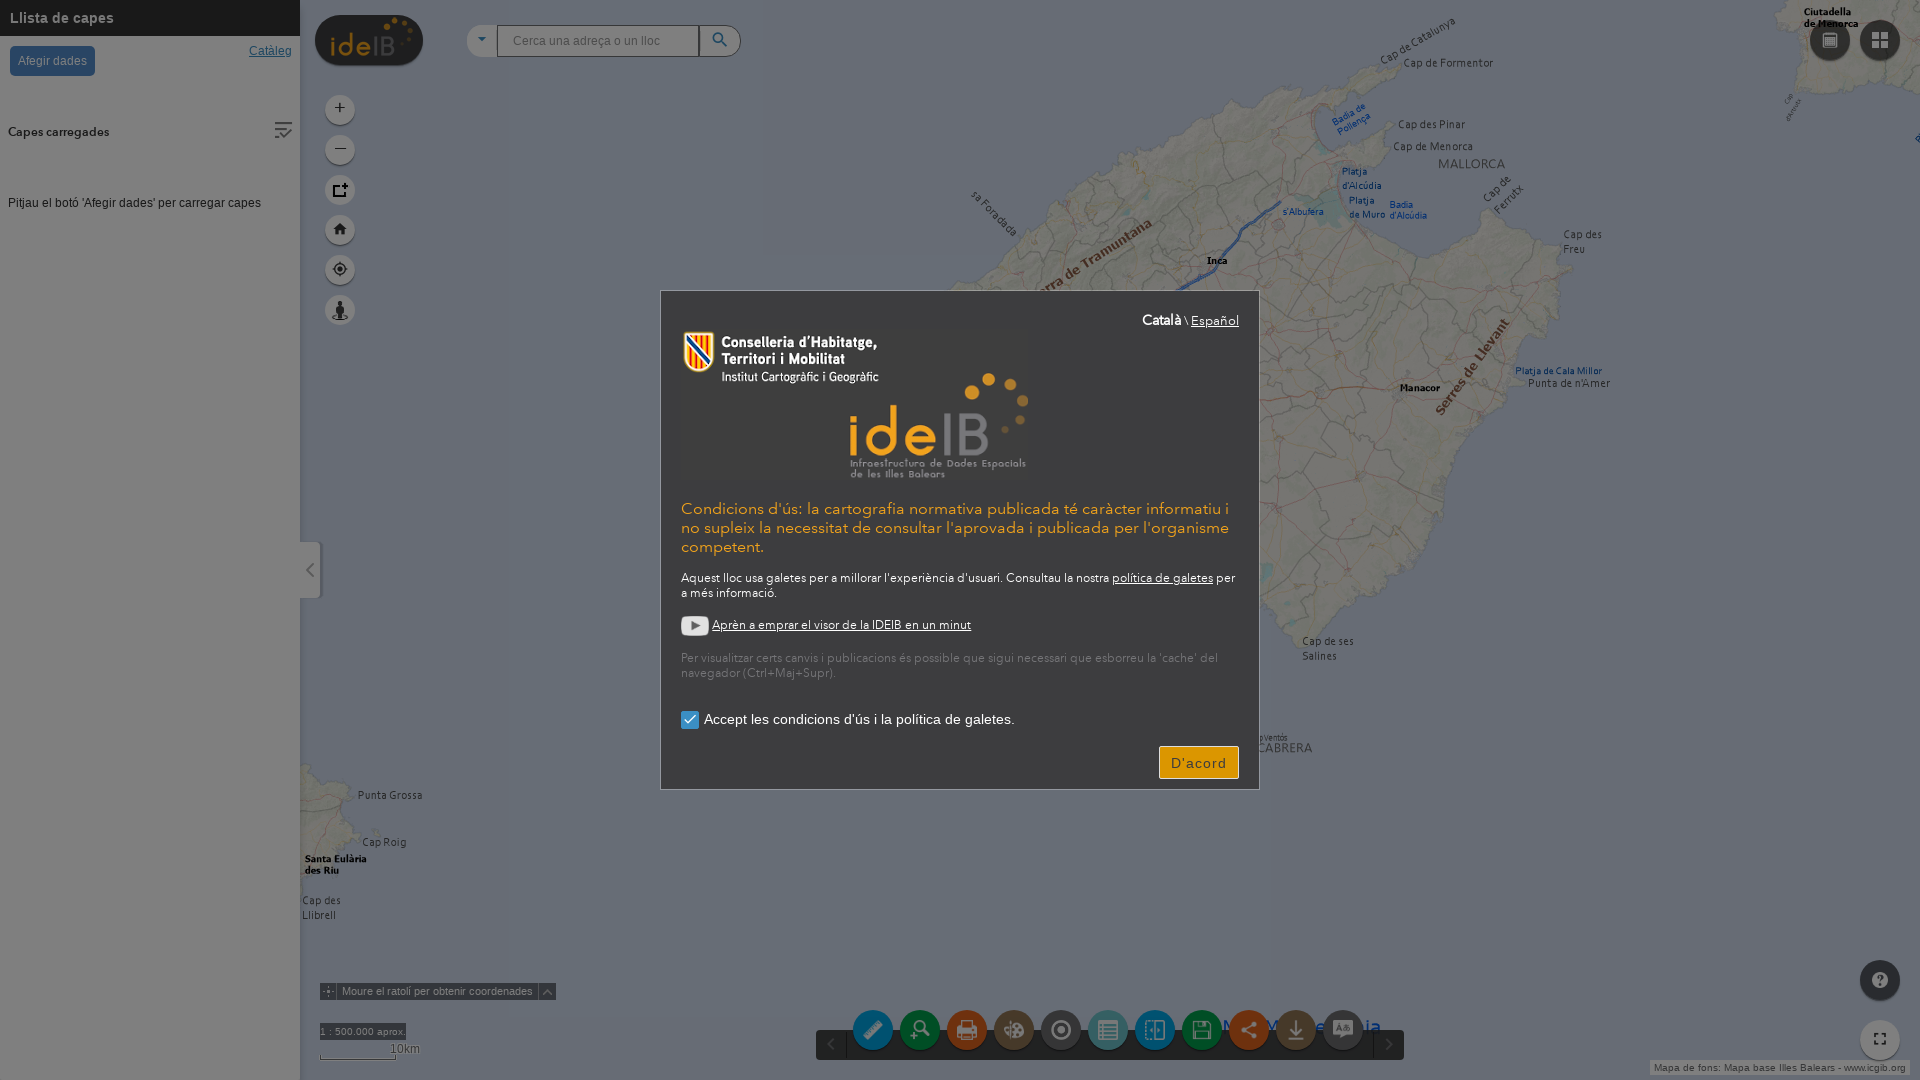

OK button became visible
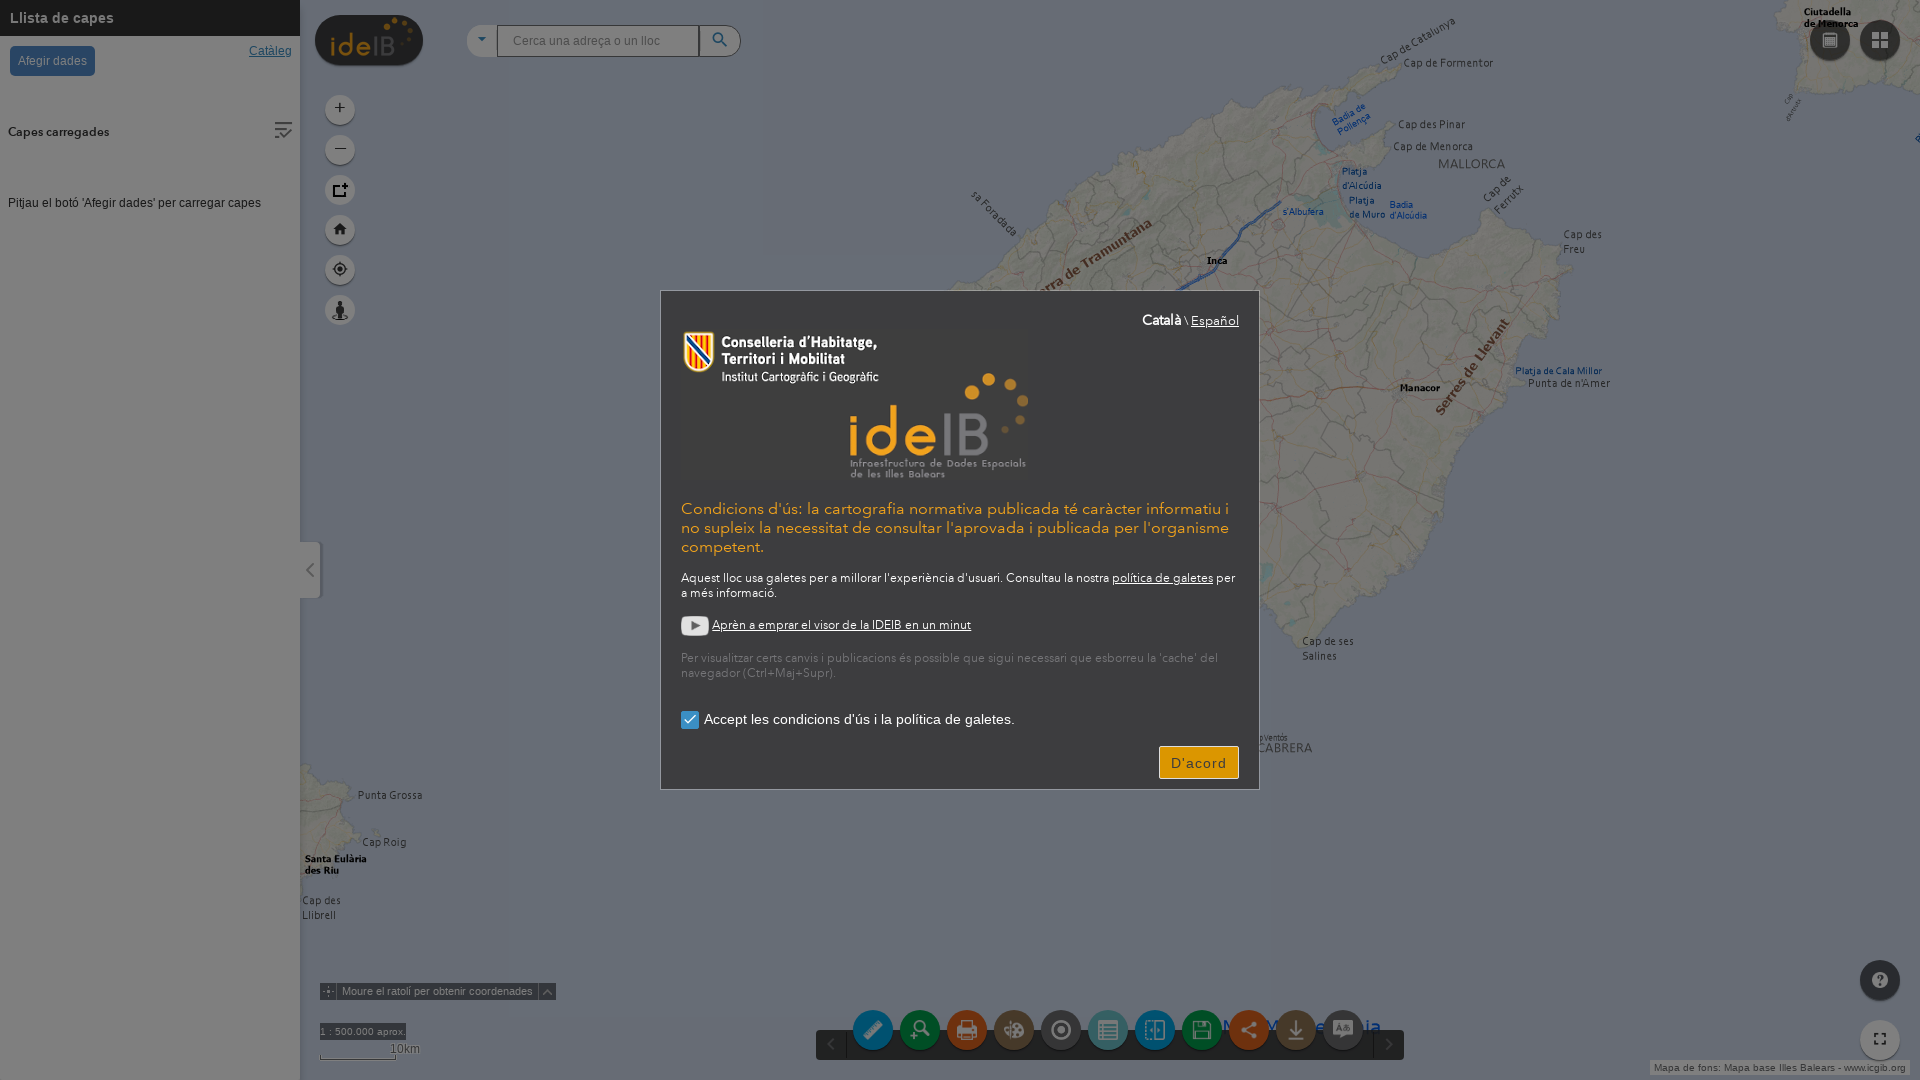

Clicked OK button to close initial modal at (1199, 762) on div.jimu-btn.jimu-float-trailing.enable-btn[data-dojo-attach-point="okNode"]
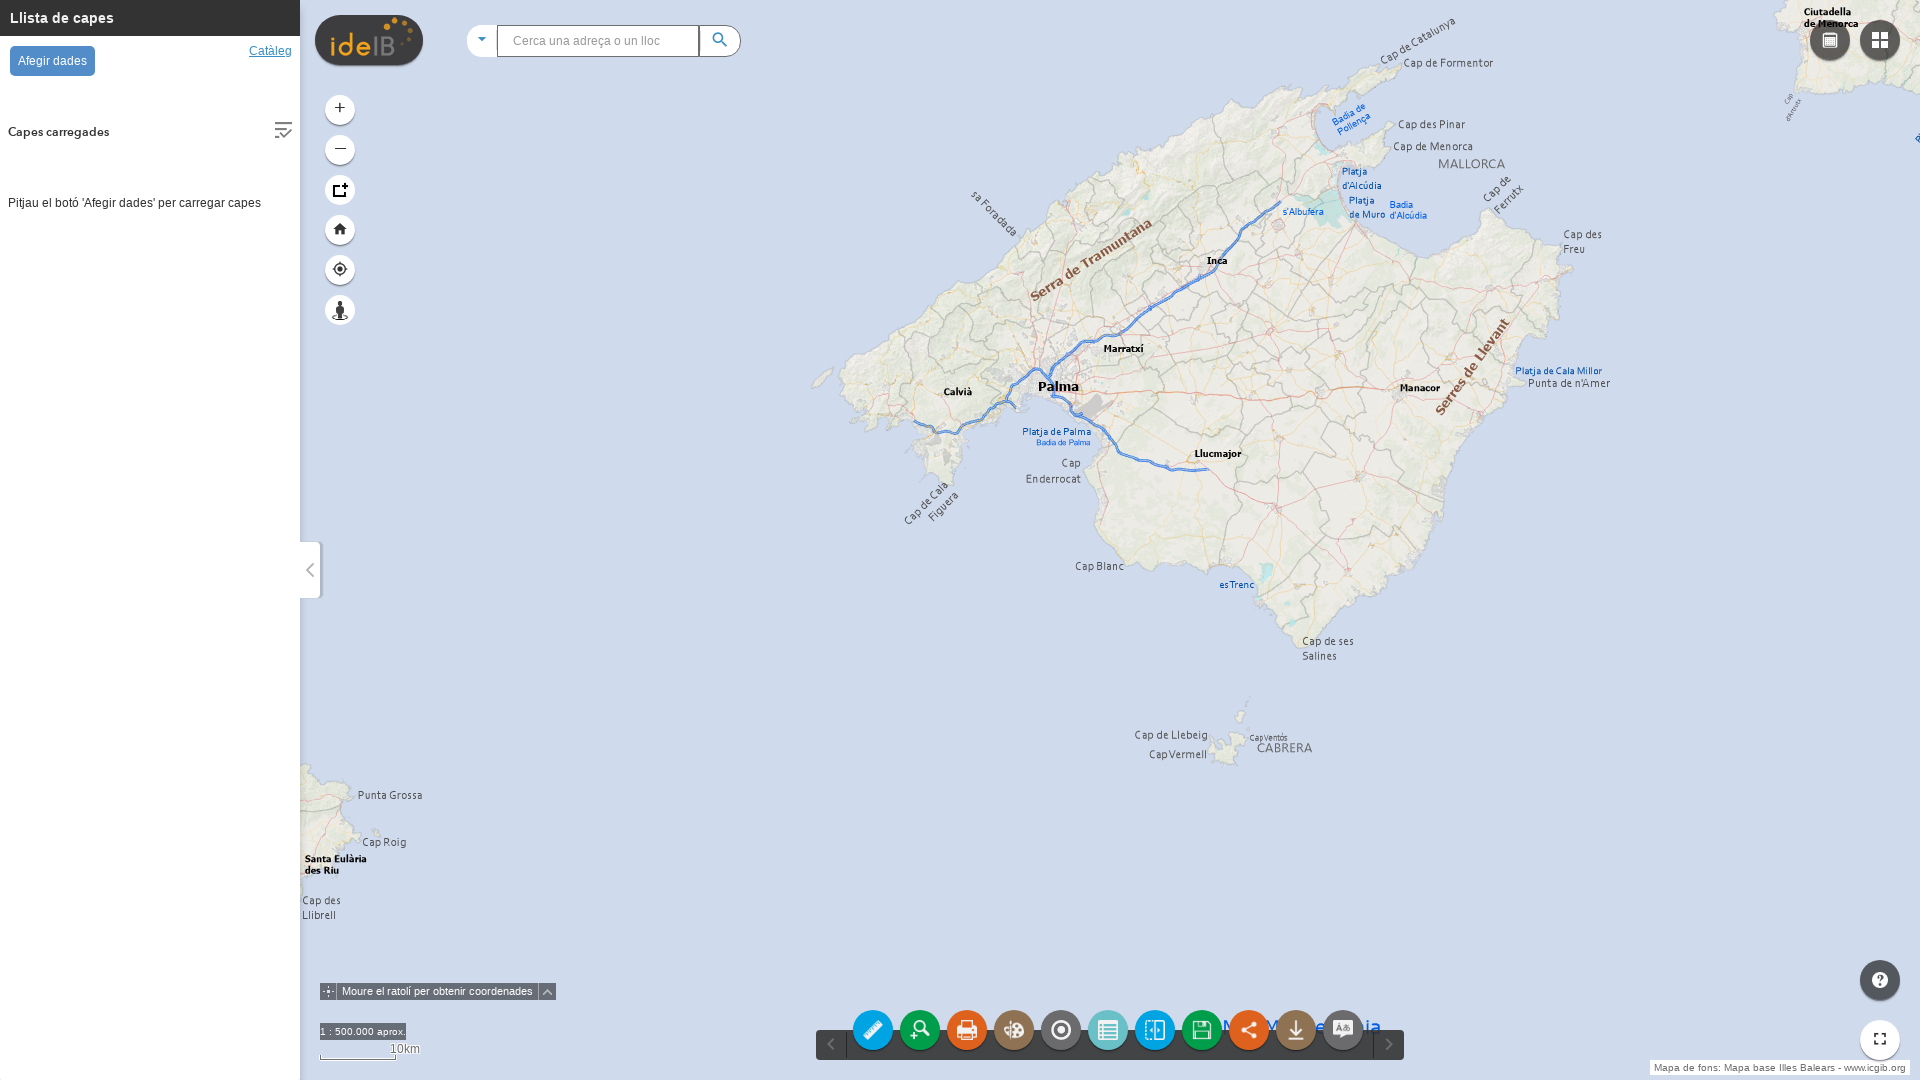

Waited 1 second after closing modal
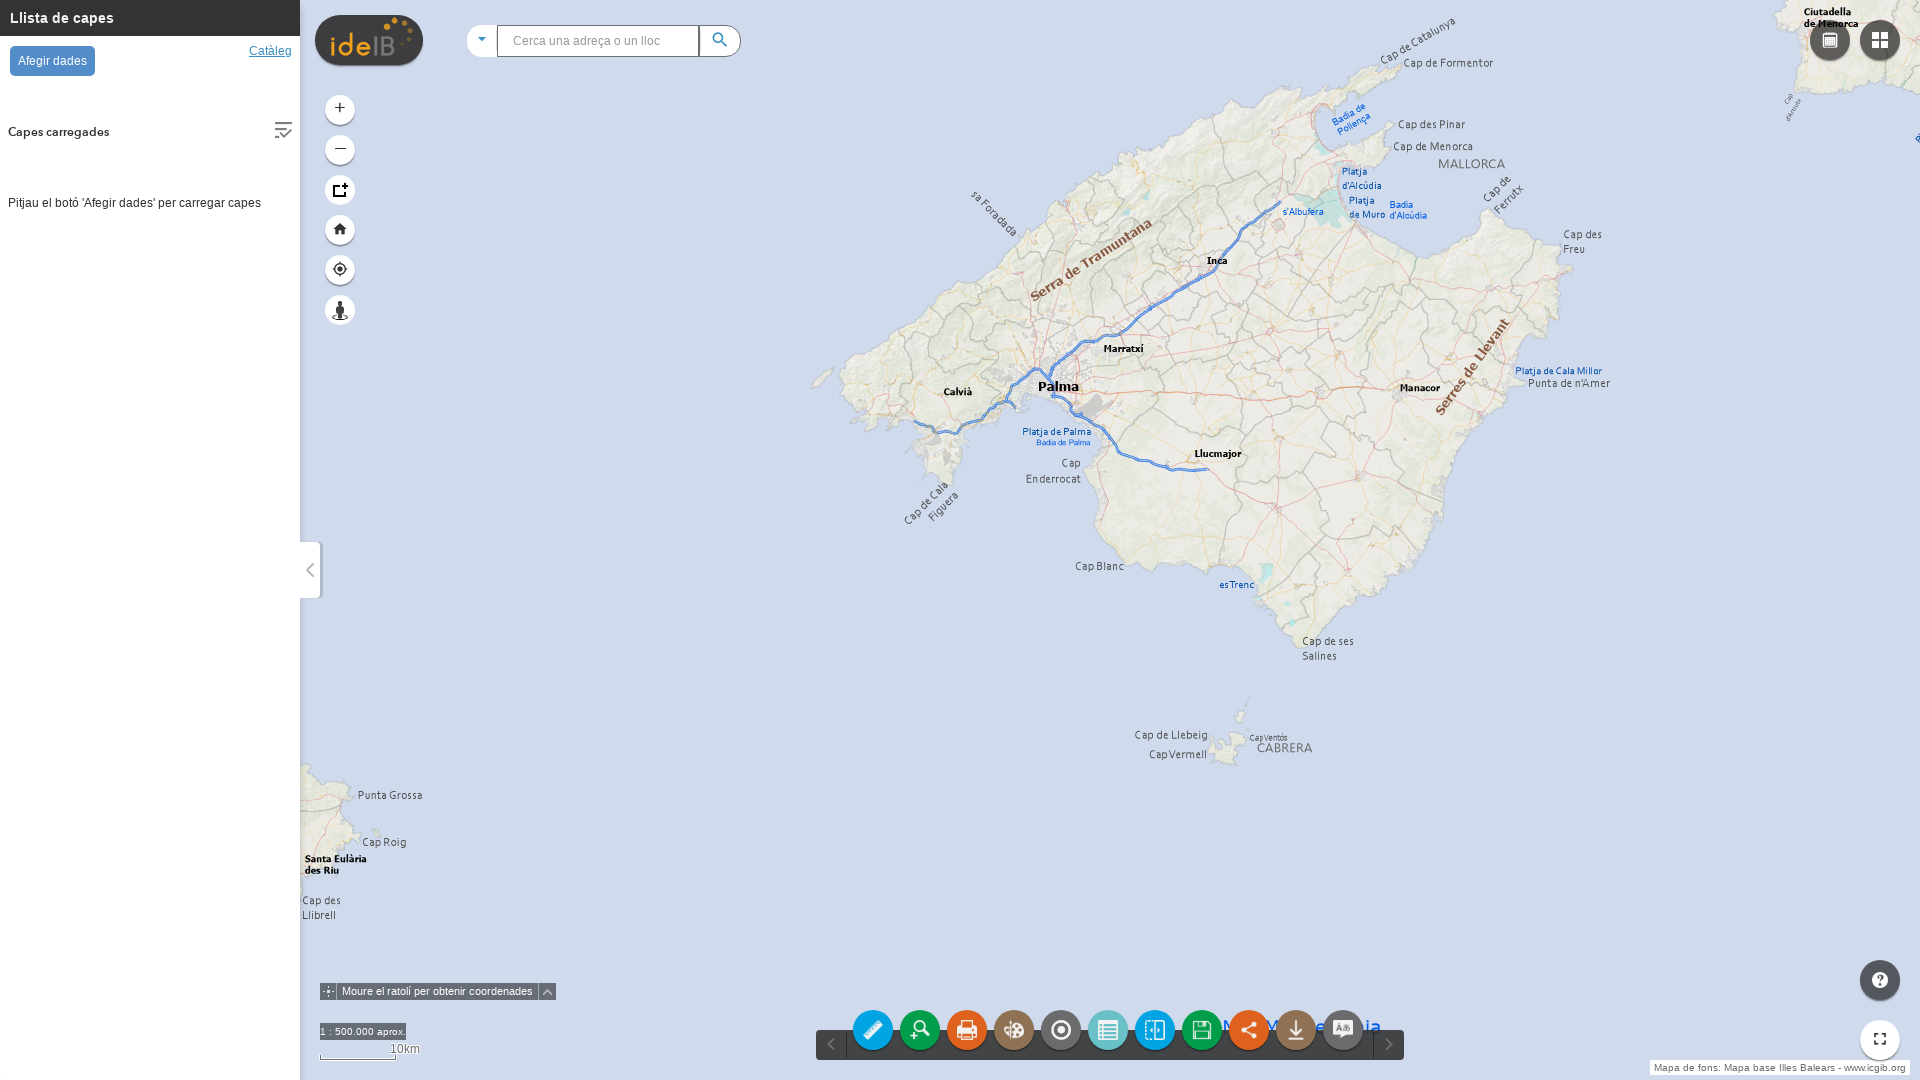

Clicked left column to close/minimize (first click) at (312, 570) on .bar.max
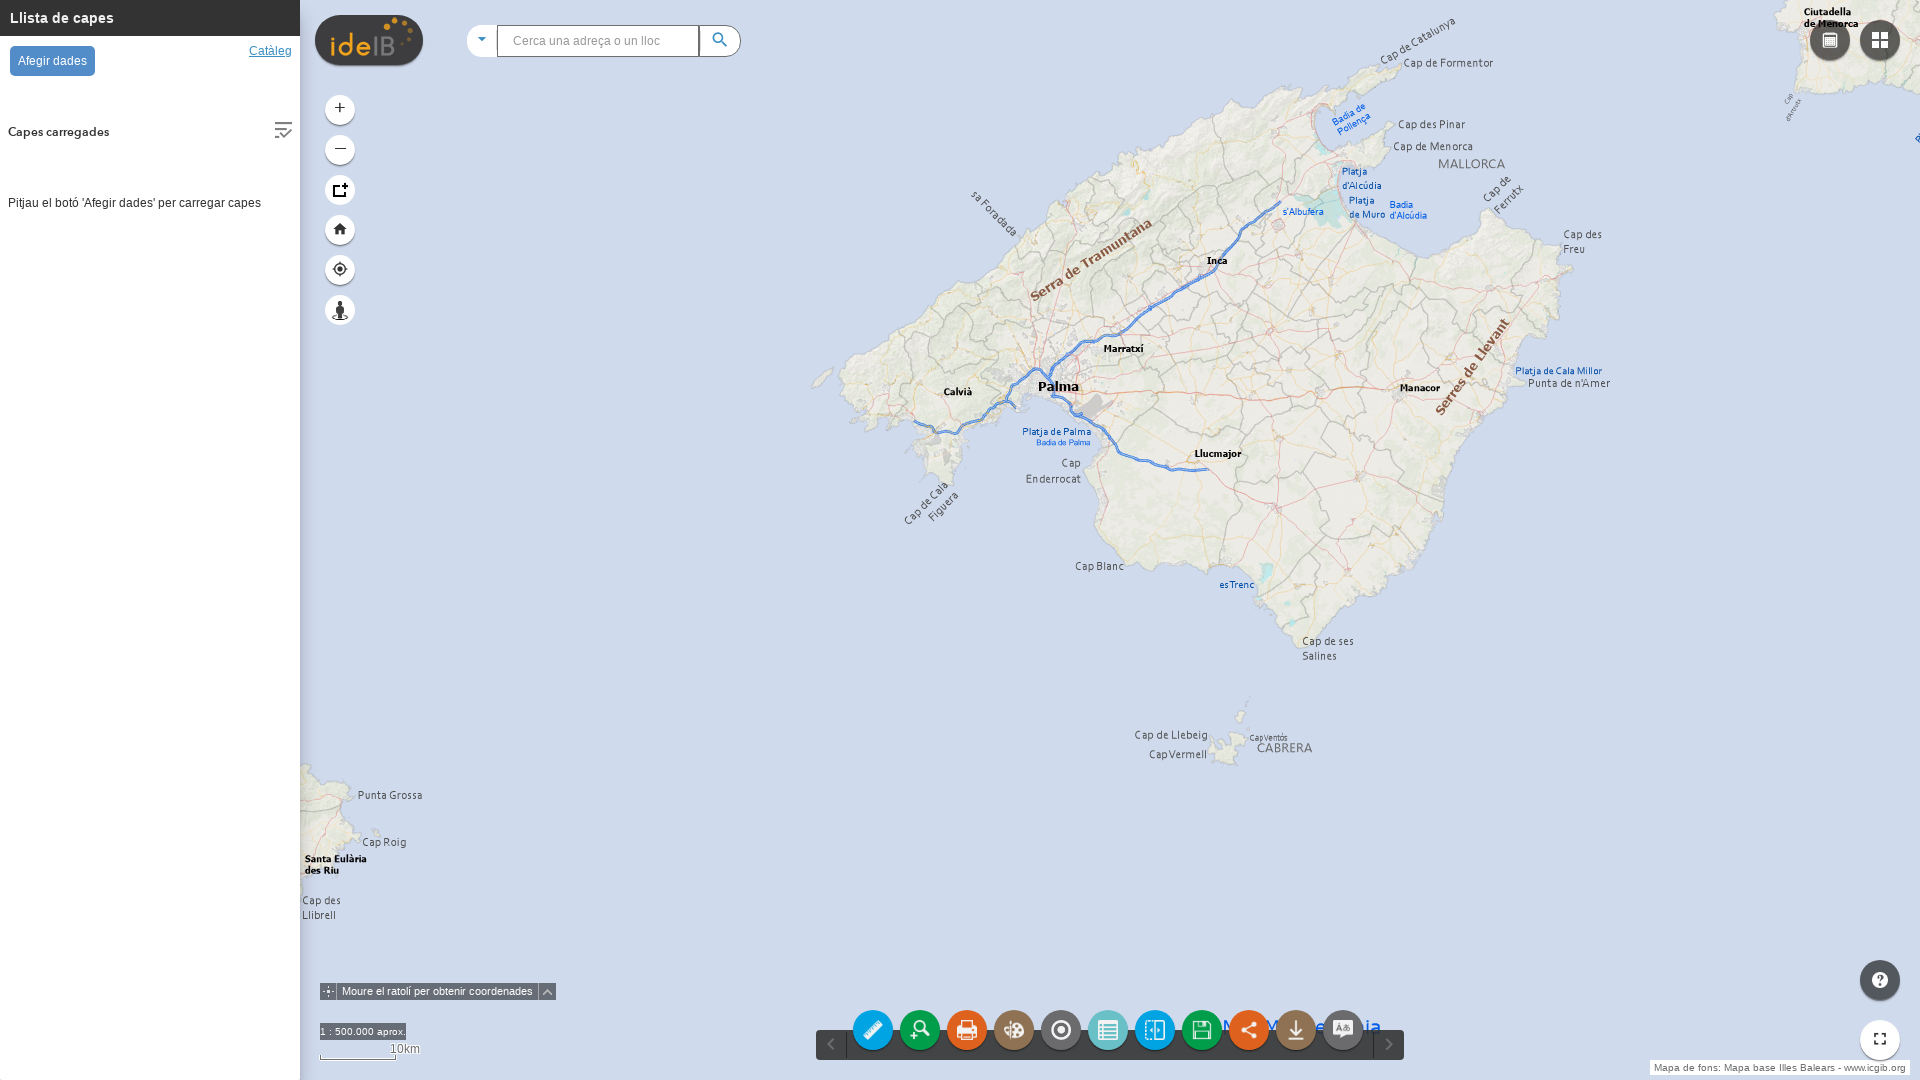

Waited 500ms after first left column click
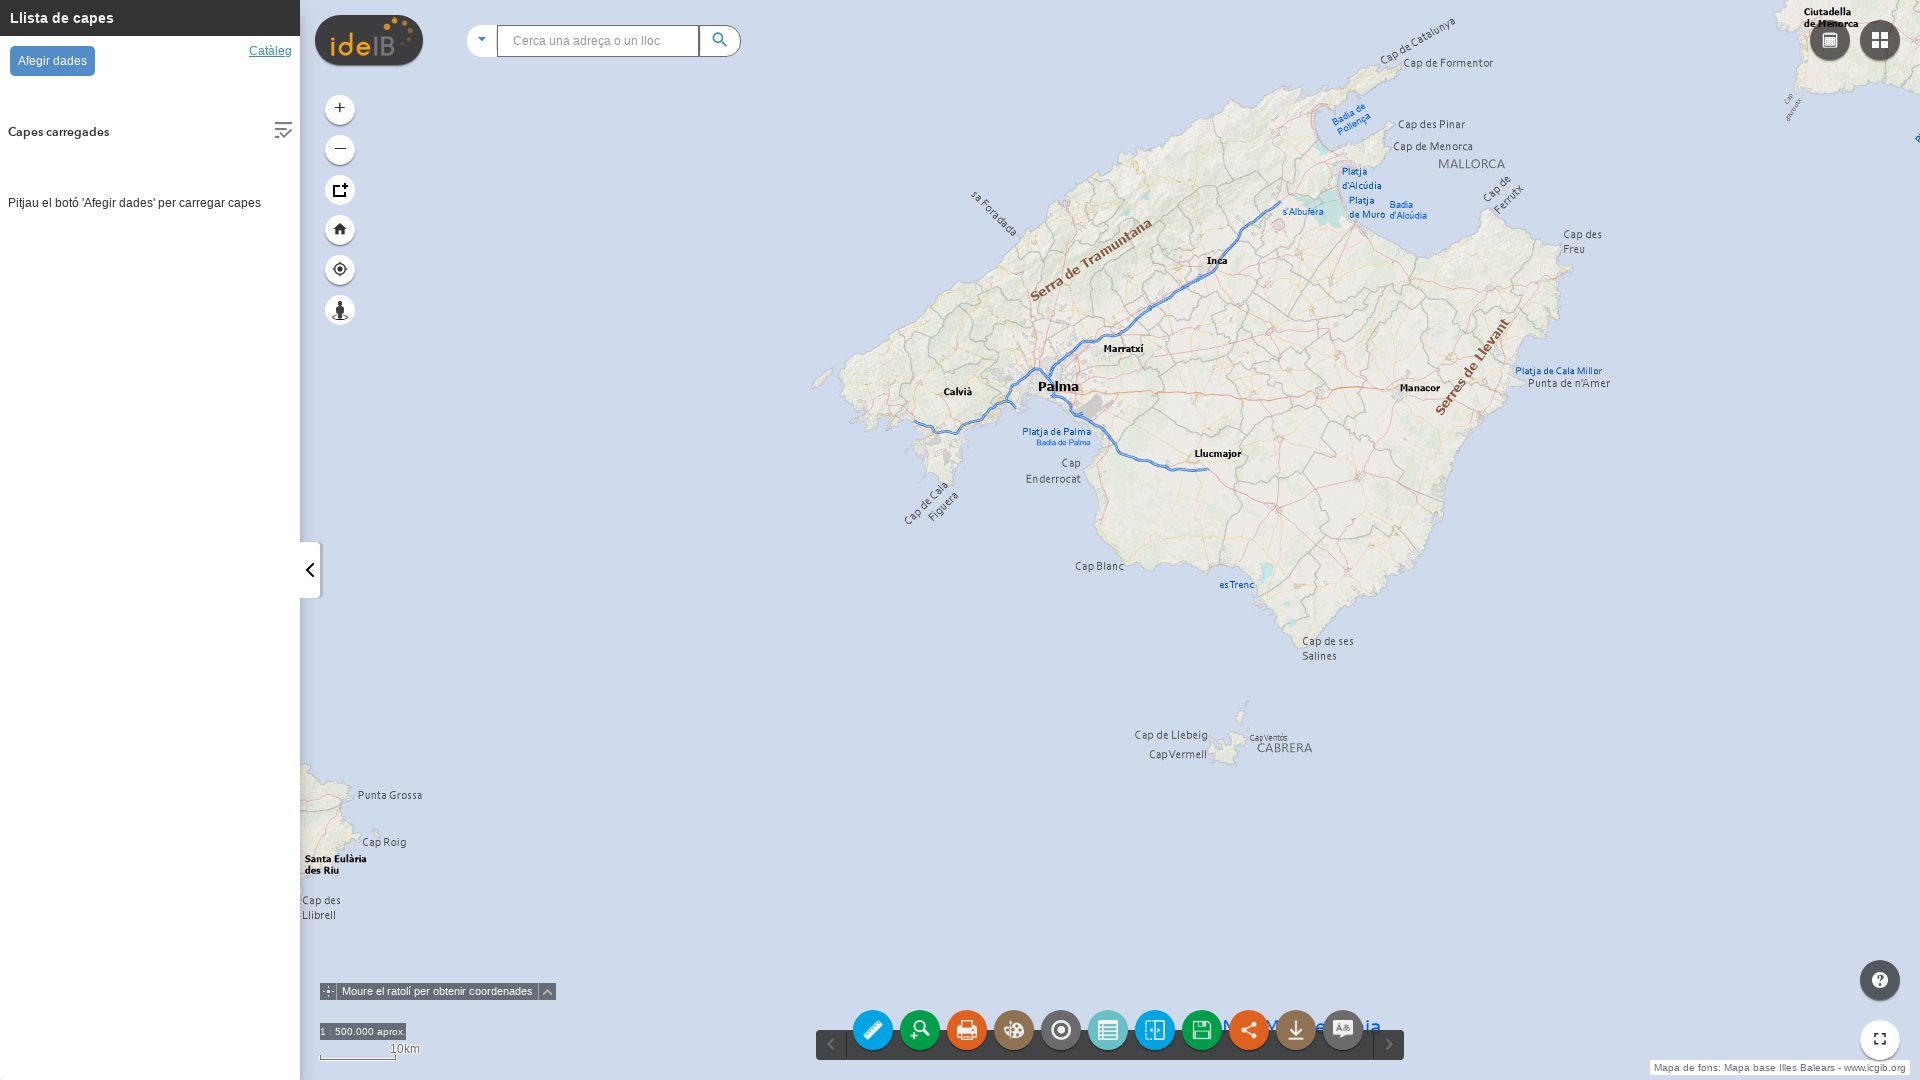

Clicked left column to close/minimize (second click) at (312, 570) on .bar.max
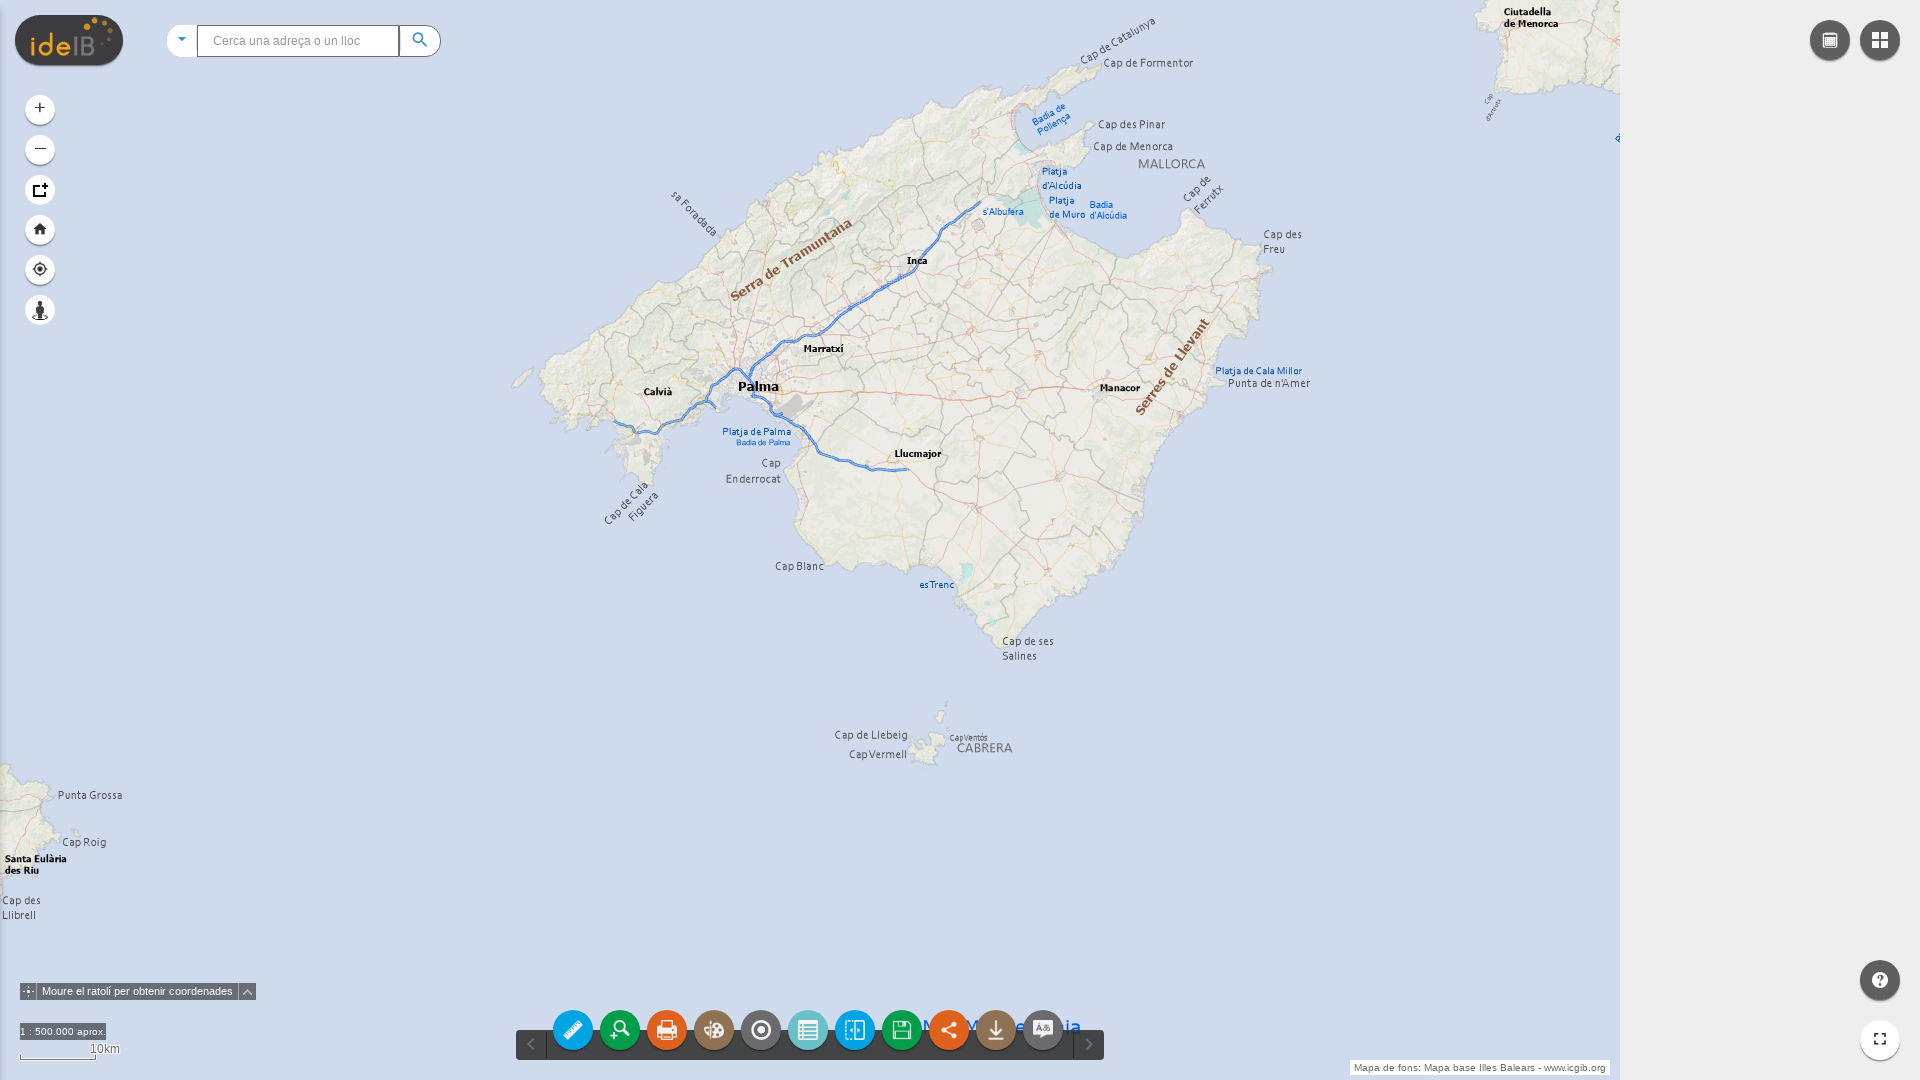

Waited 500ms after second left column click
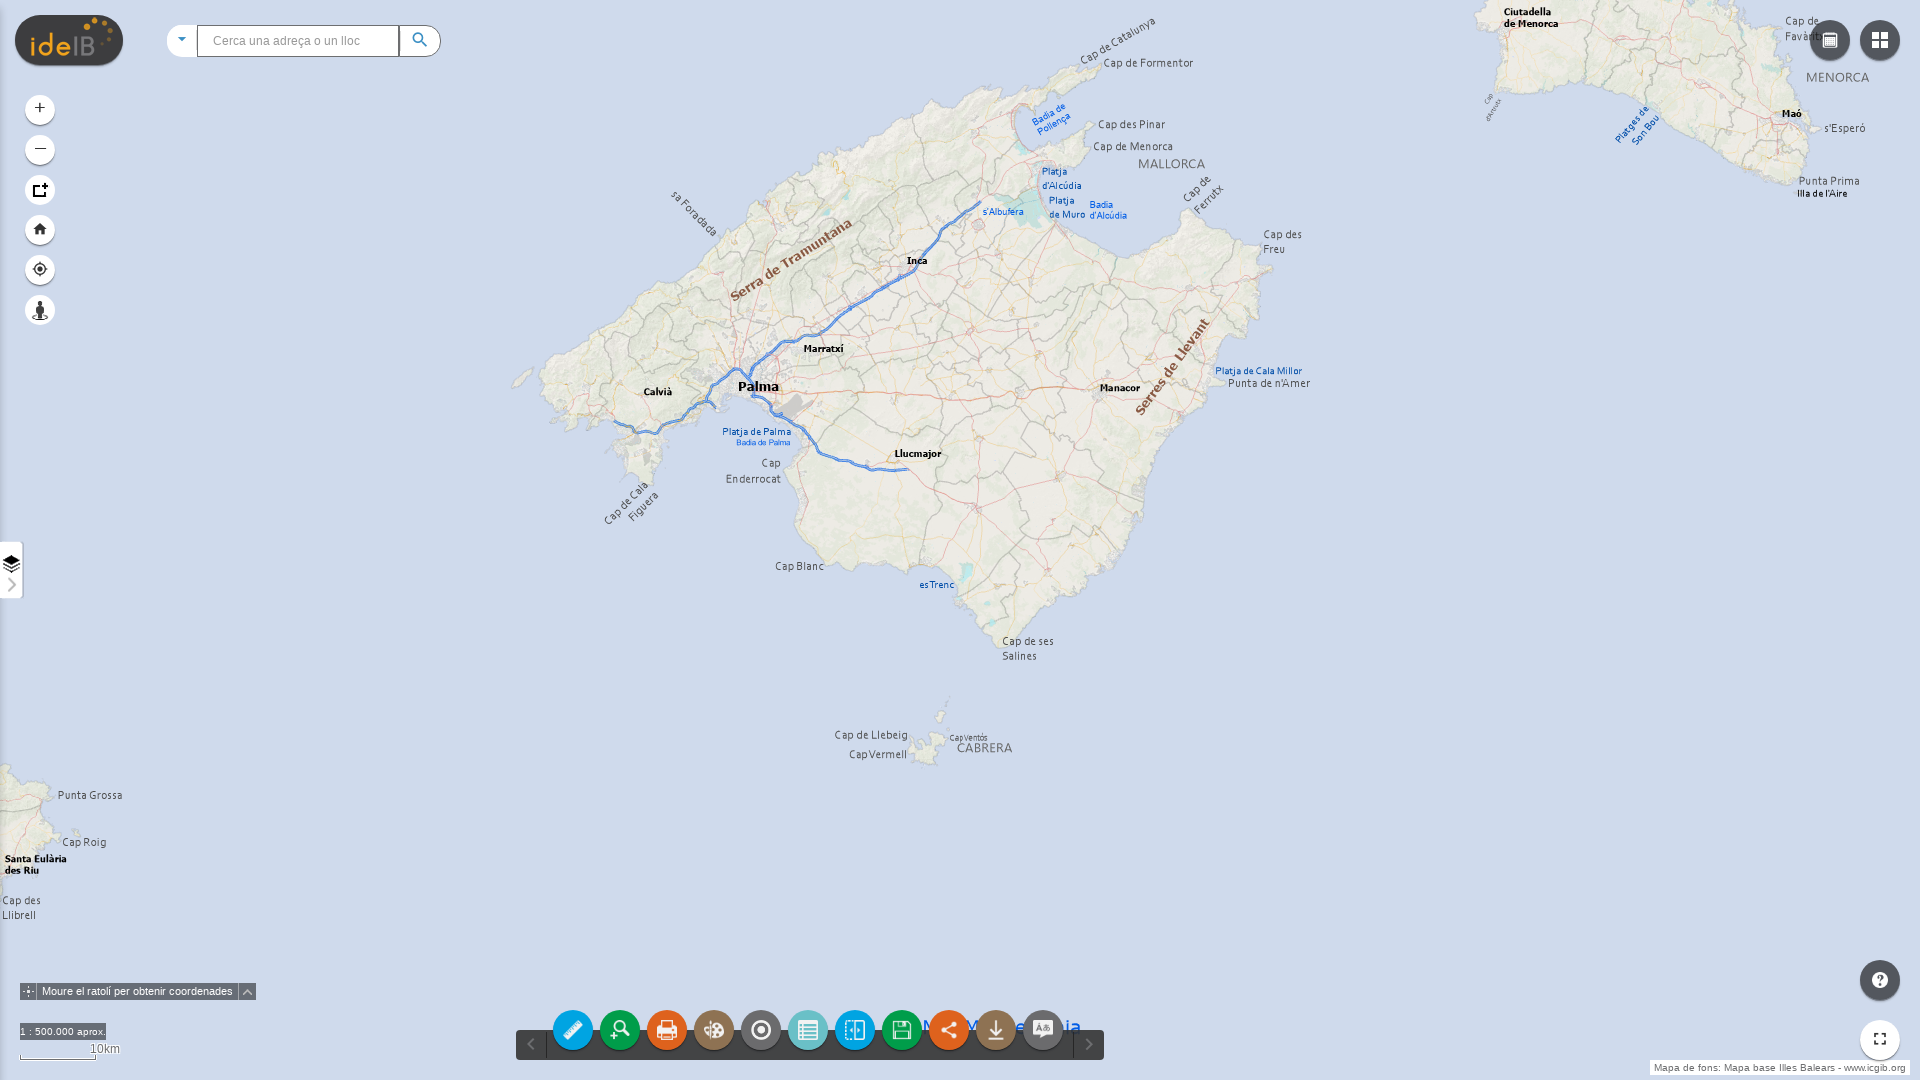

Locate icon became visible
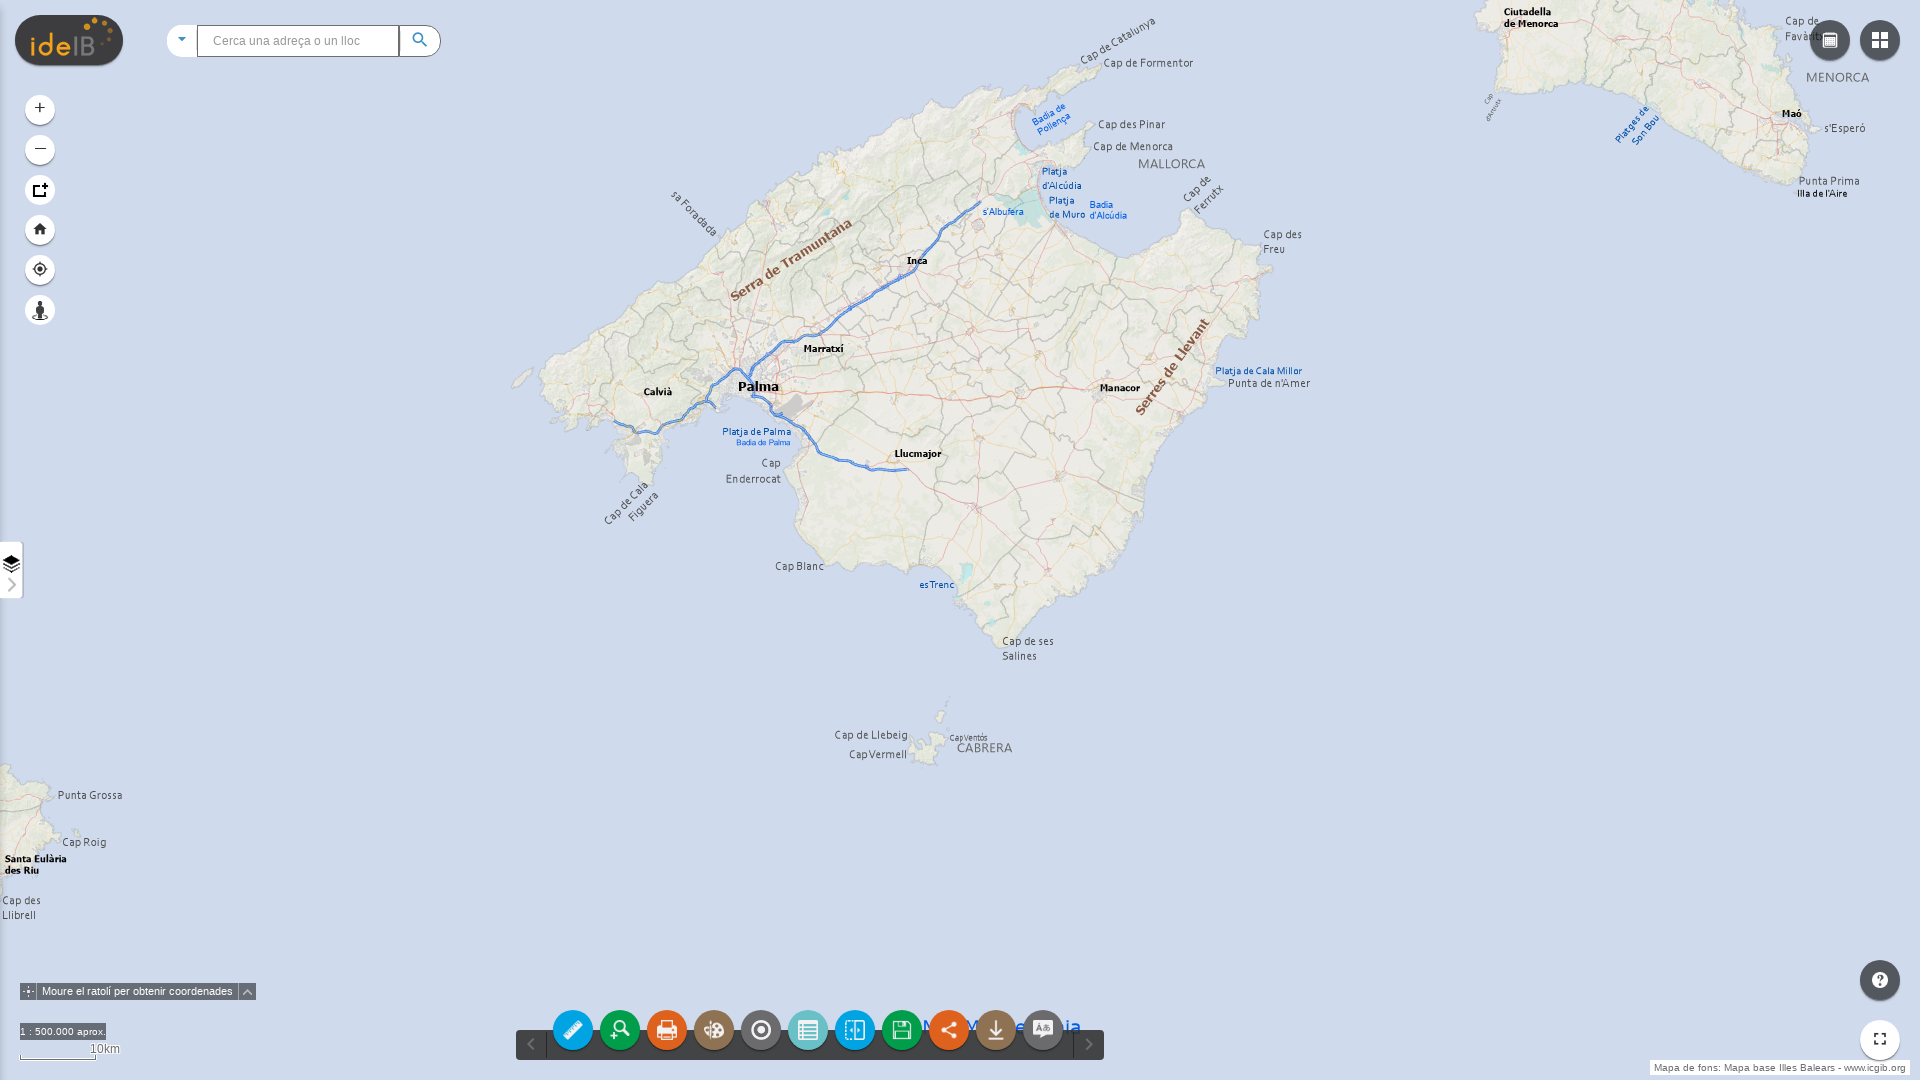

Clicked locate icon to open search panel at (620, 1030) on img.icon[src*="/visor/widgets/ideibLocate/images/icon.png"] >> xpath=..
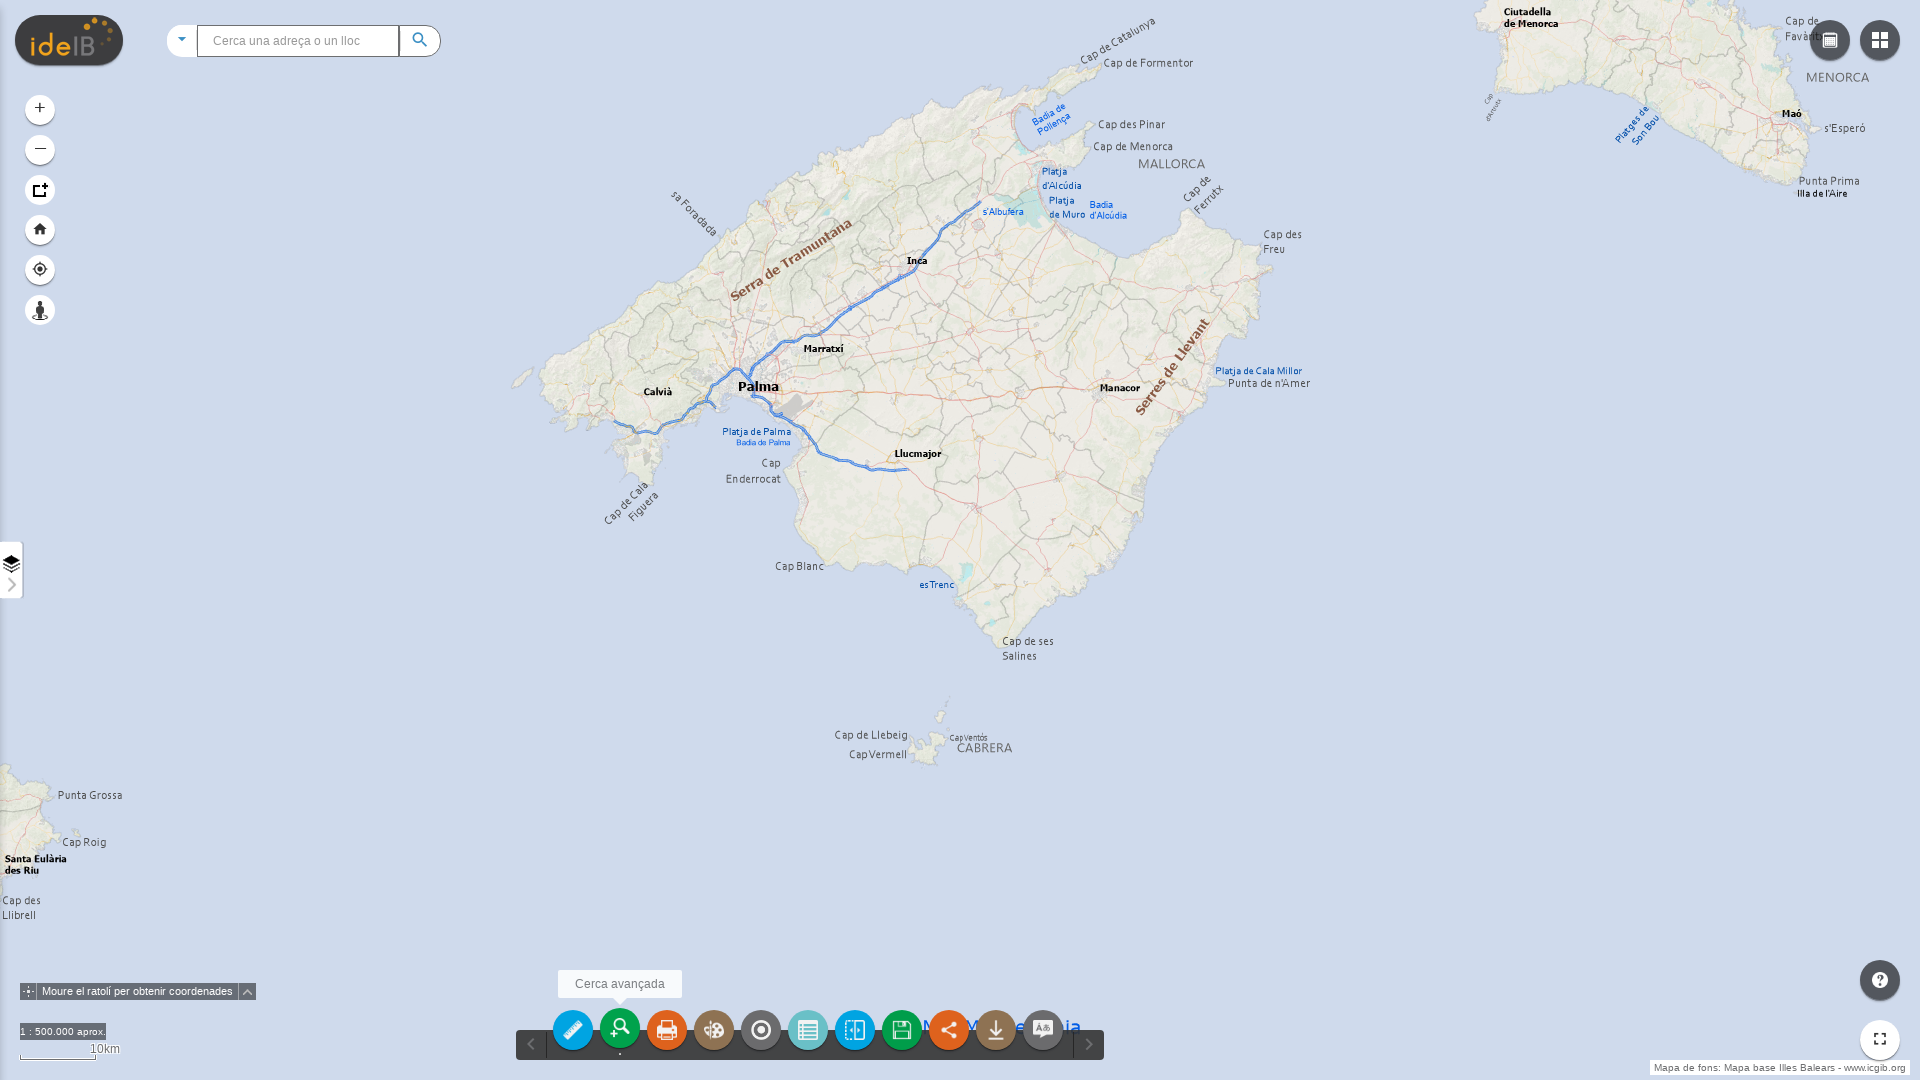

Waited 2 seconds for search panel to open
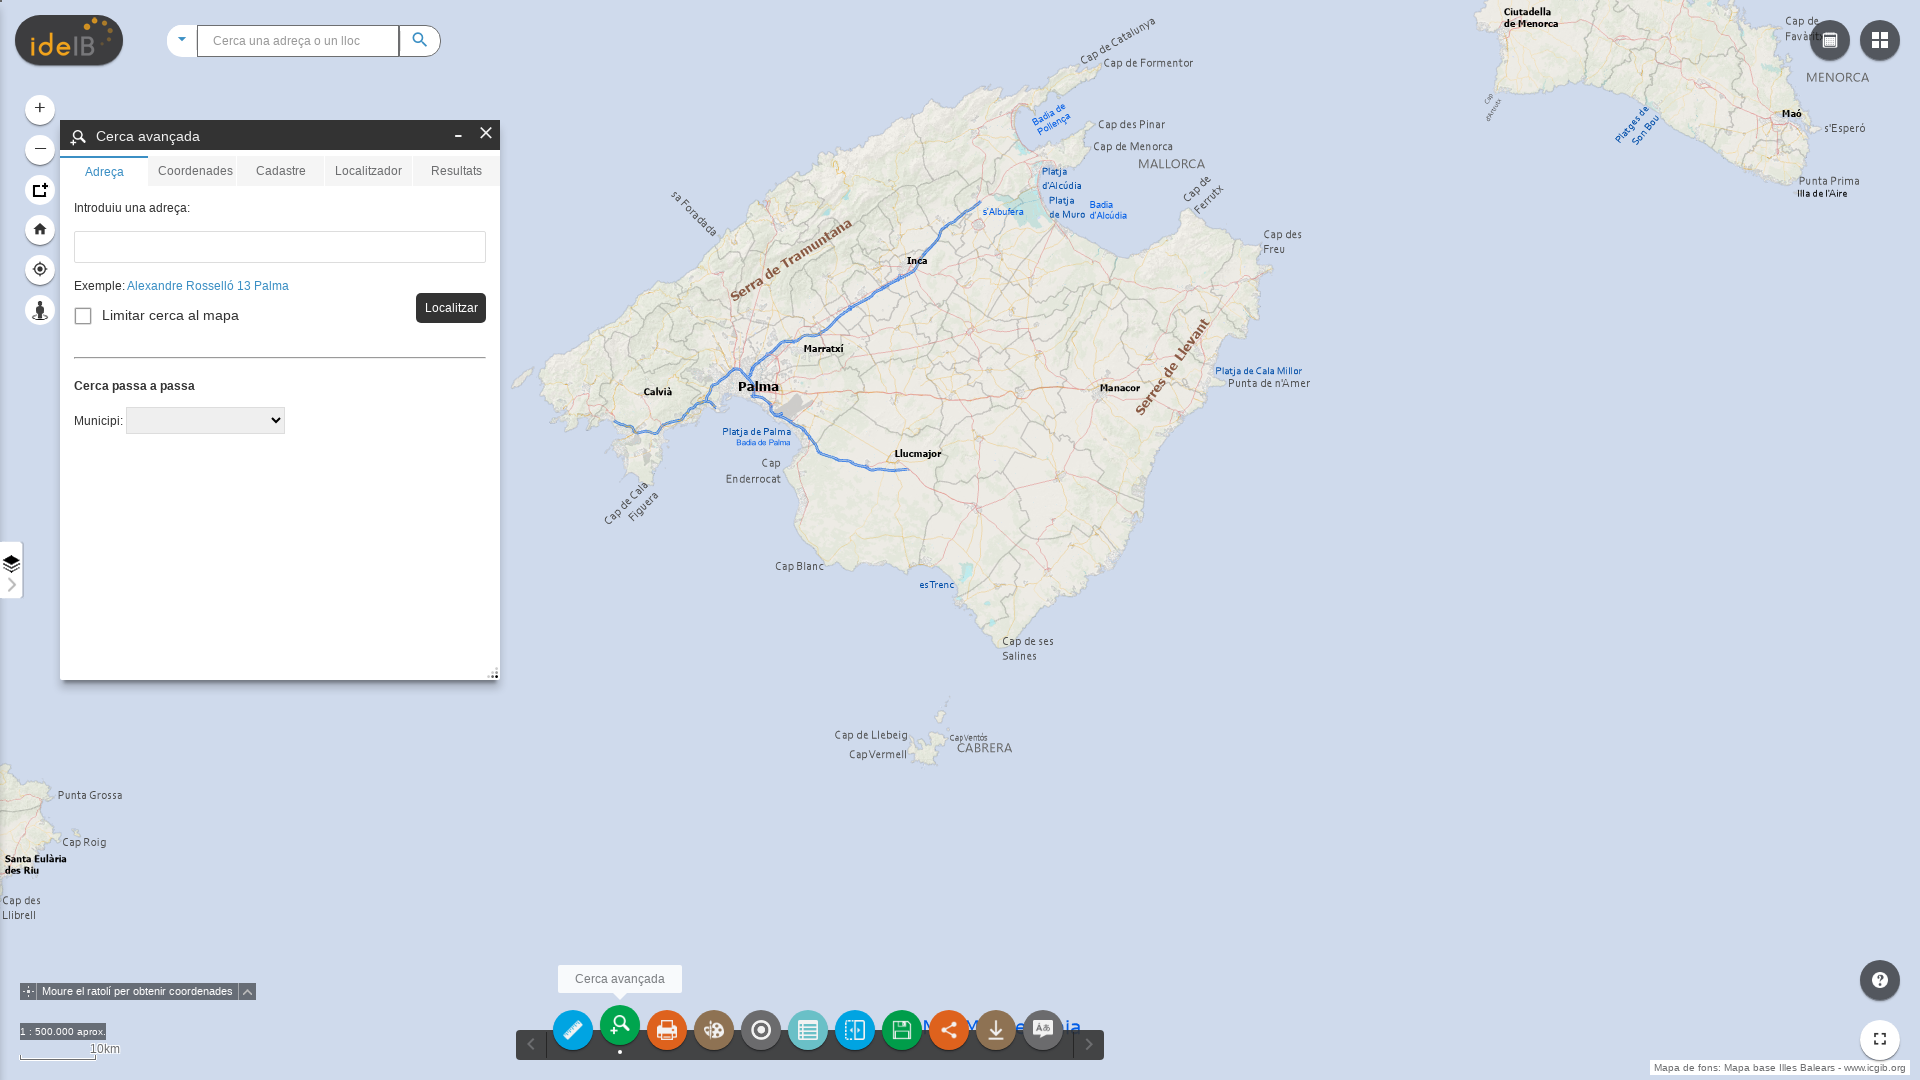

Cadastre tab became visible
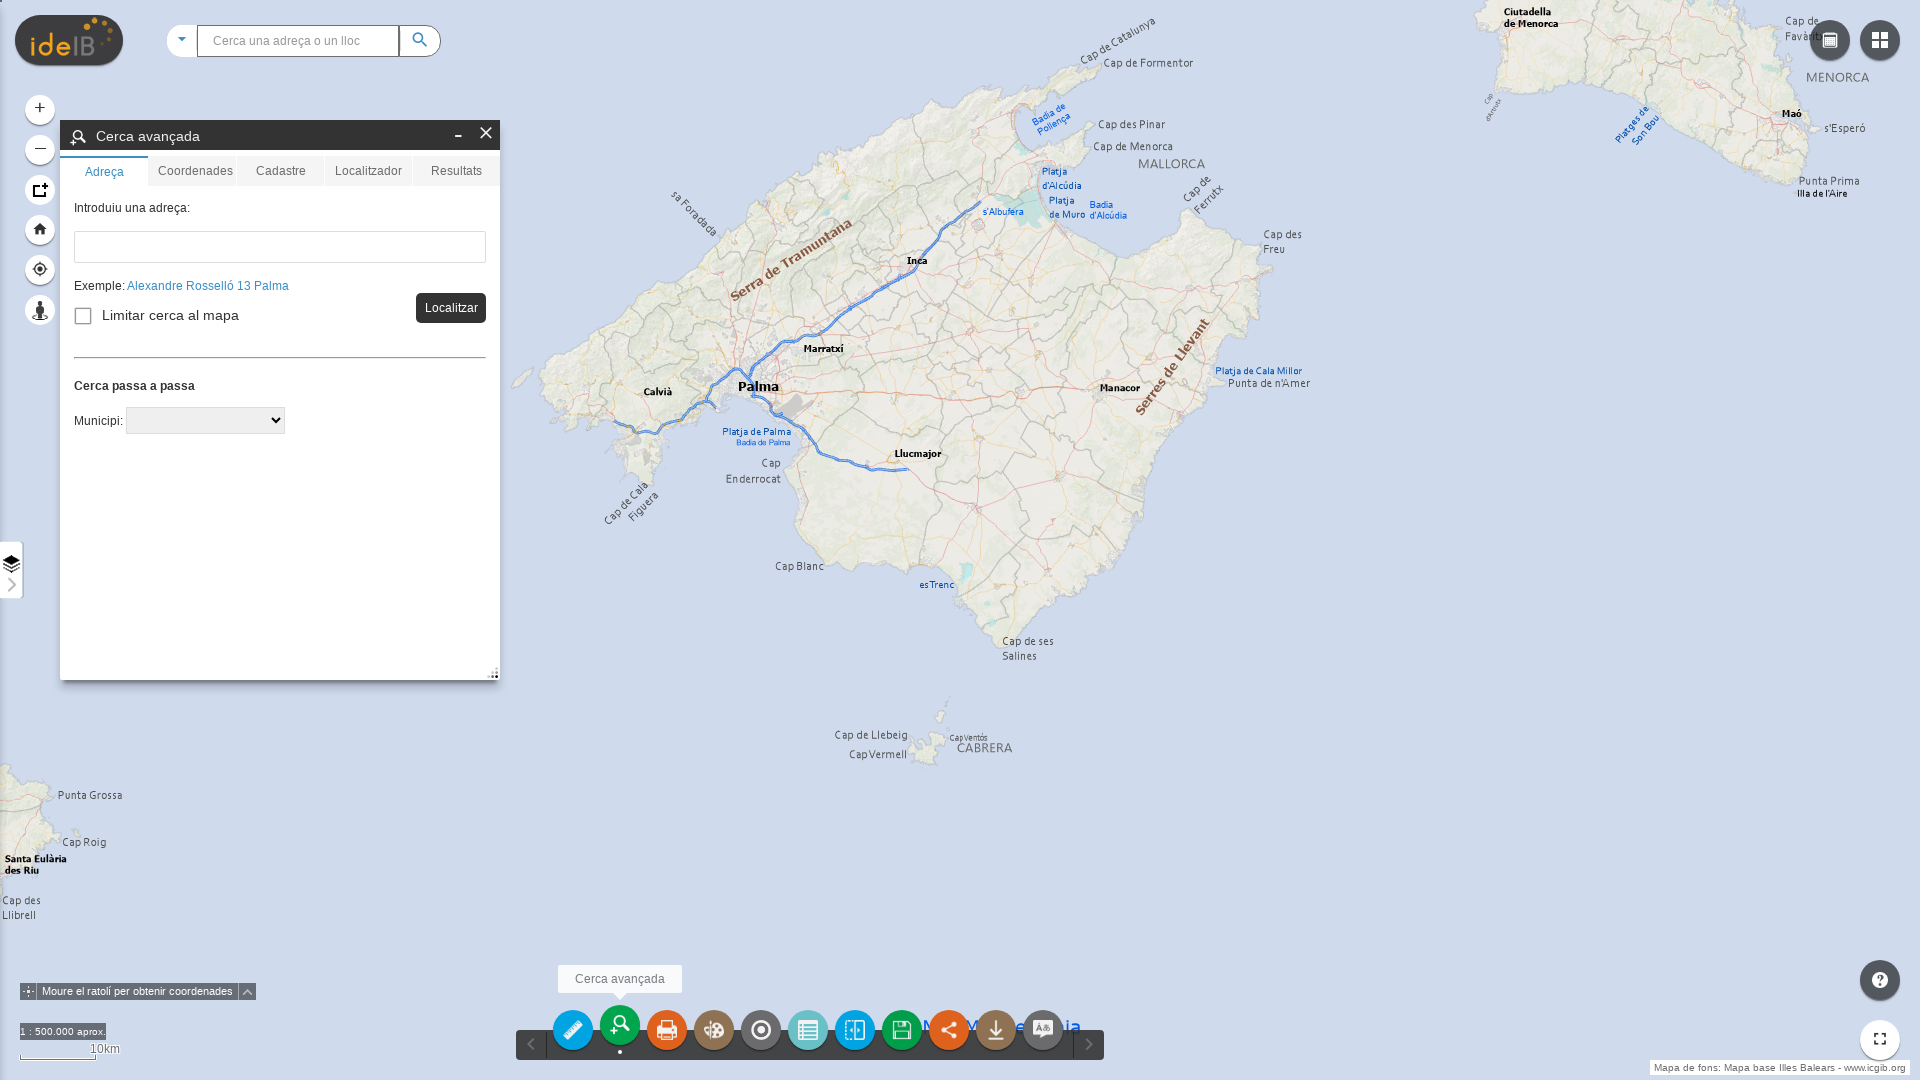

Clicked Cadastre tab in search panel at (280, 171) on div.tab.jimu-vcenter-text[label="Cadastre"]
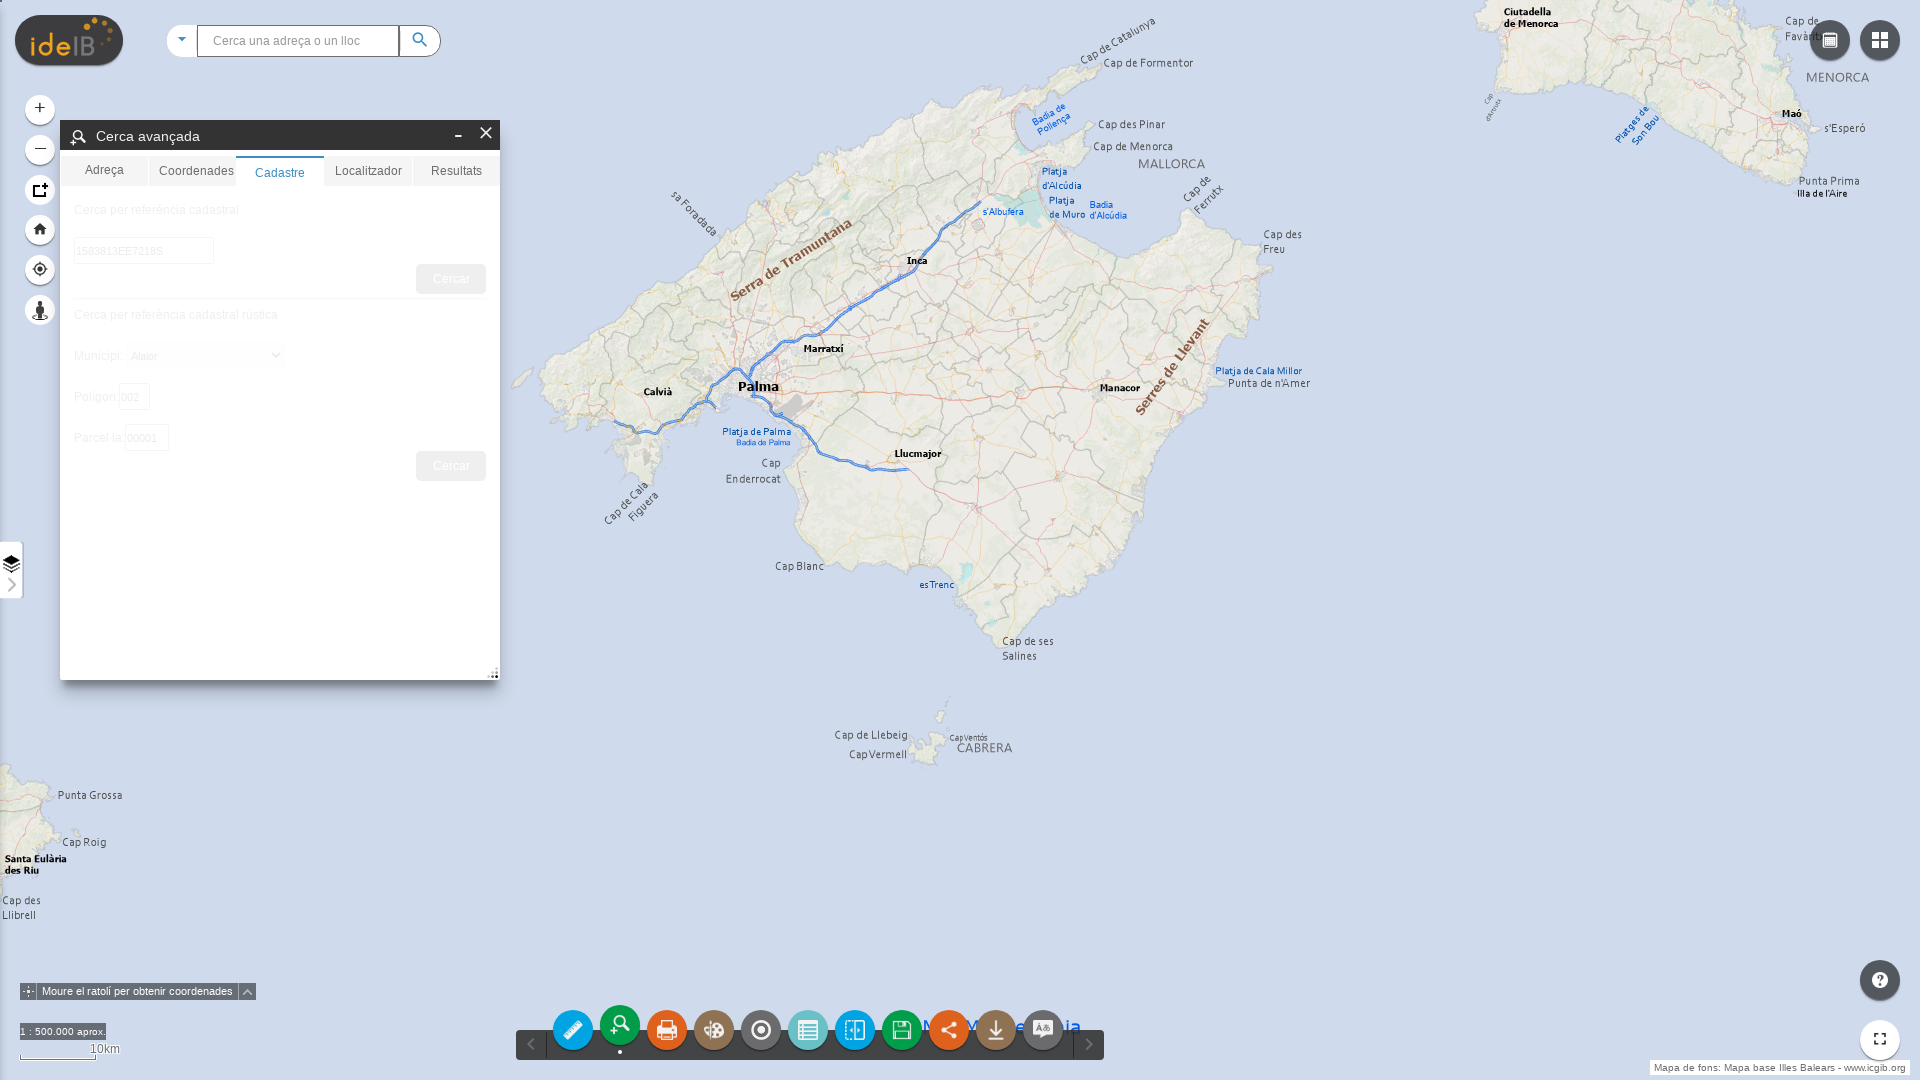

Waited 2 seconds for Cadastre tab to load
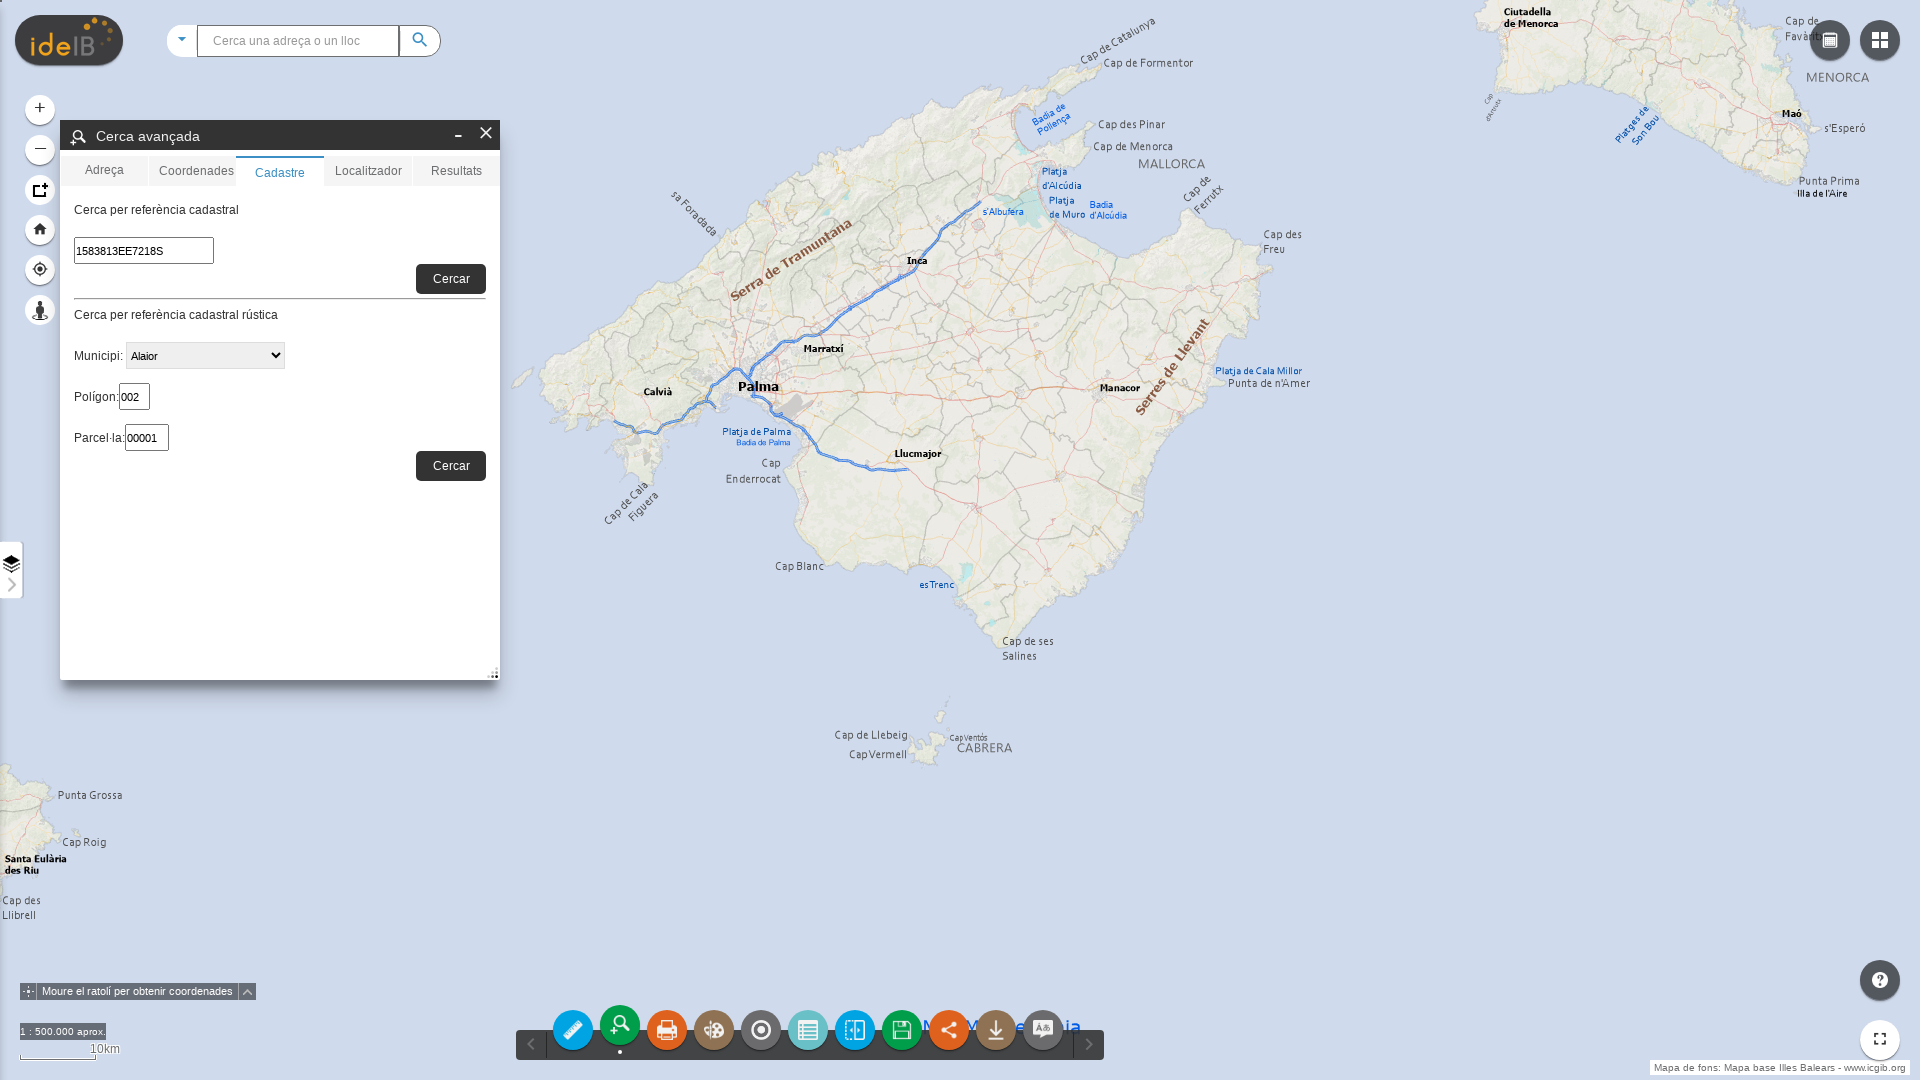

Cadastral reference input field became visible
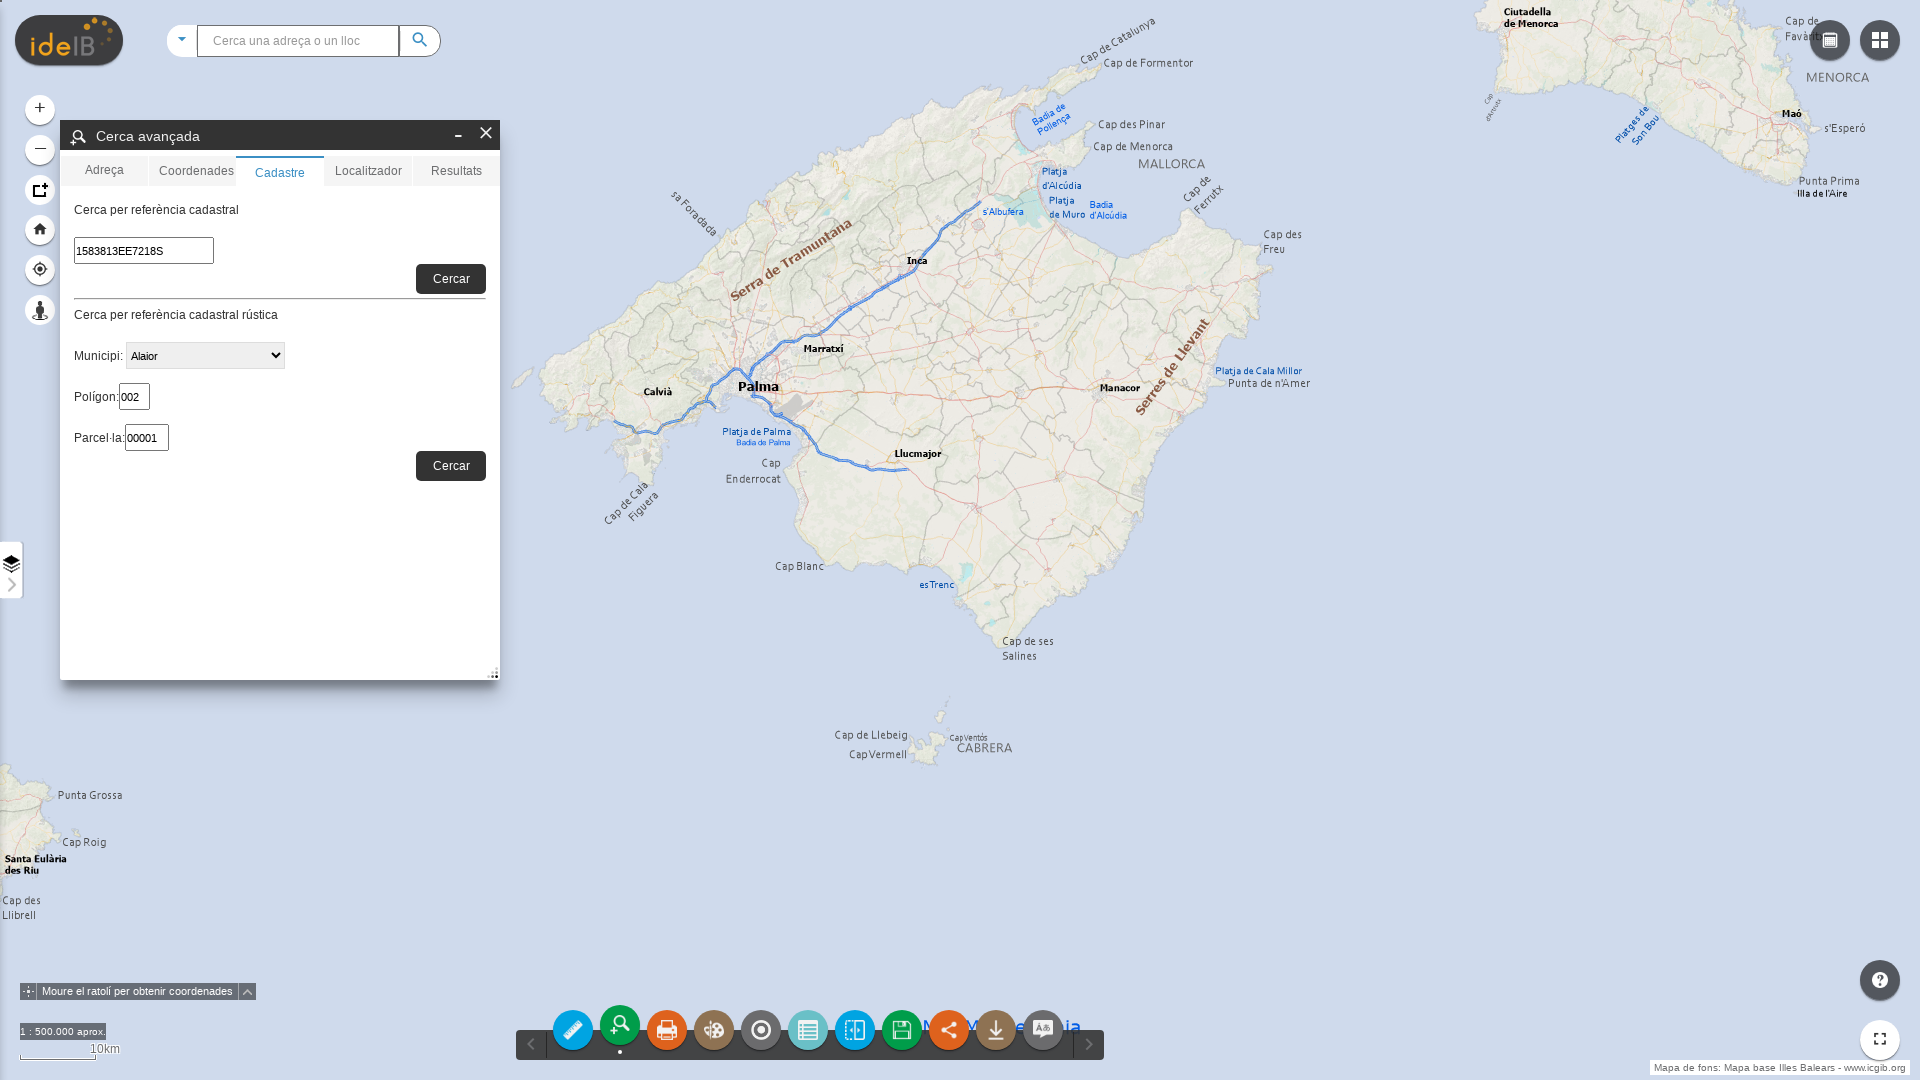

Filled cadastral reference field with '07040A00200087' on input#RC[name="search"]
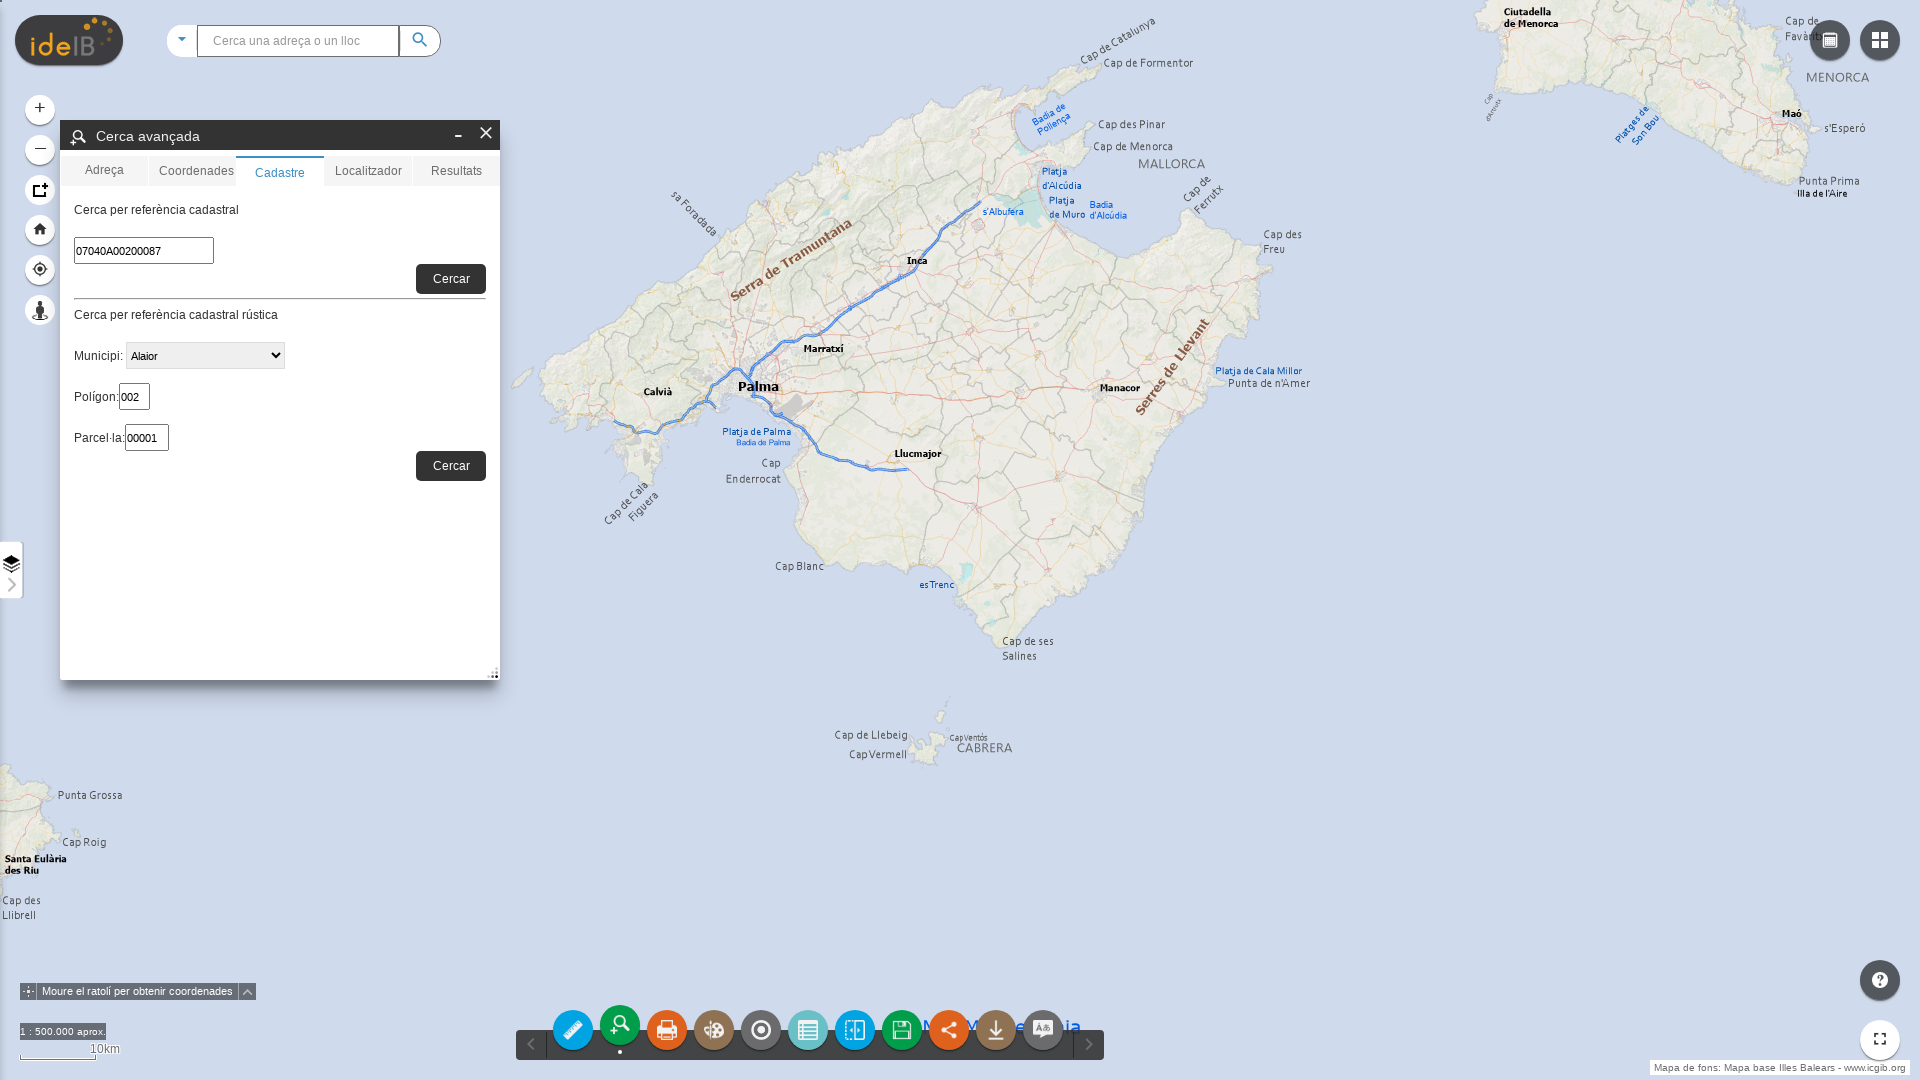

Search button became visible
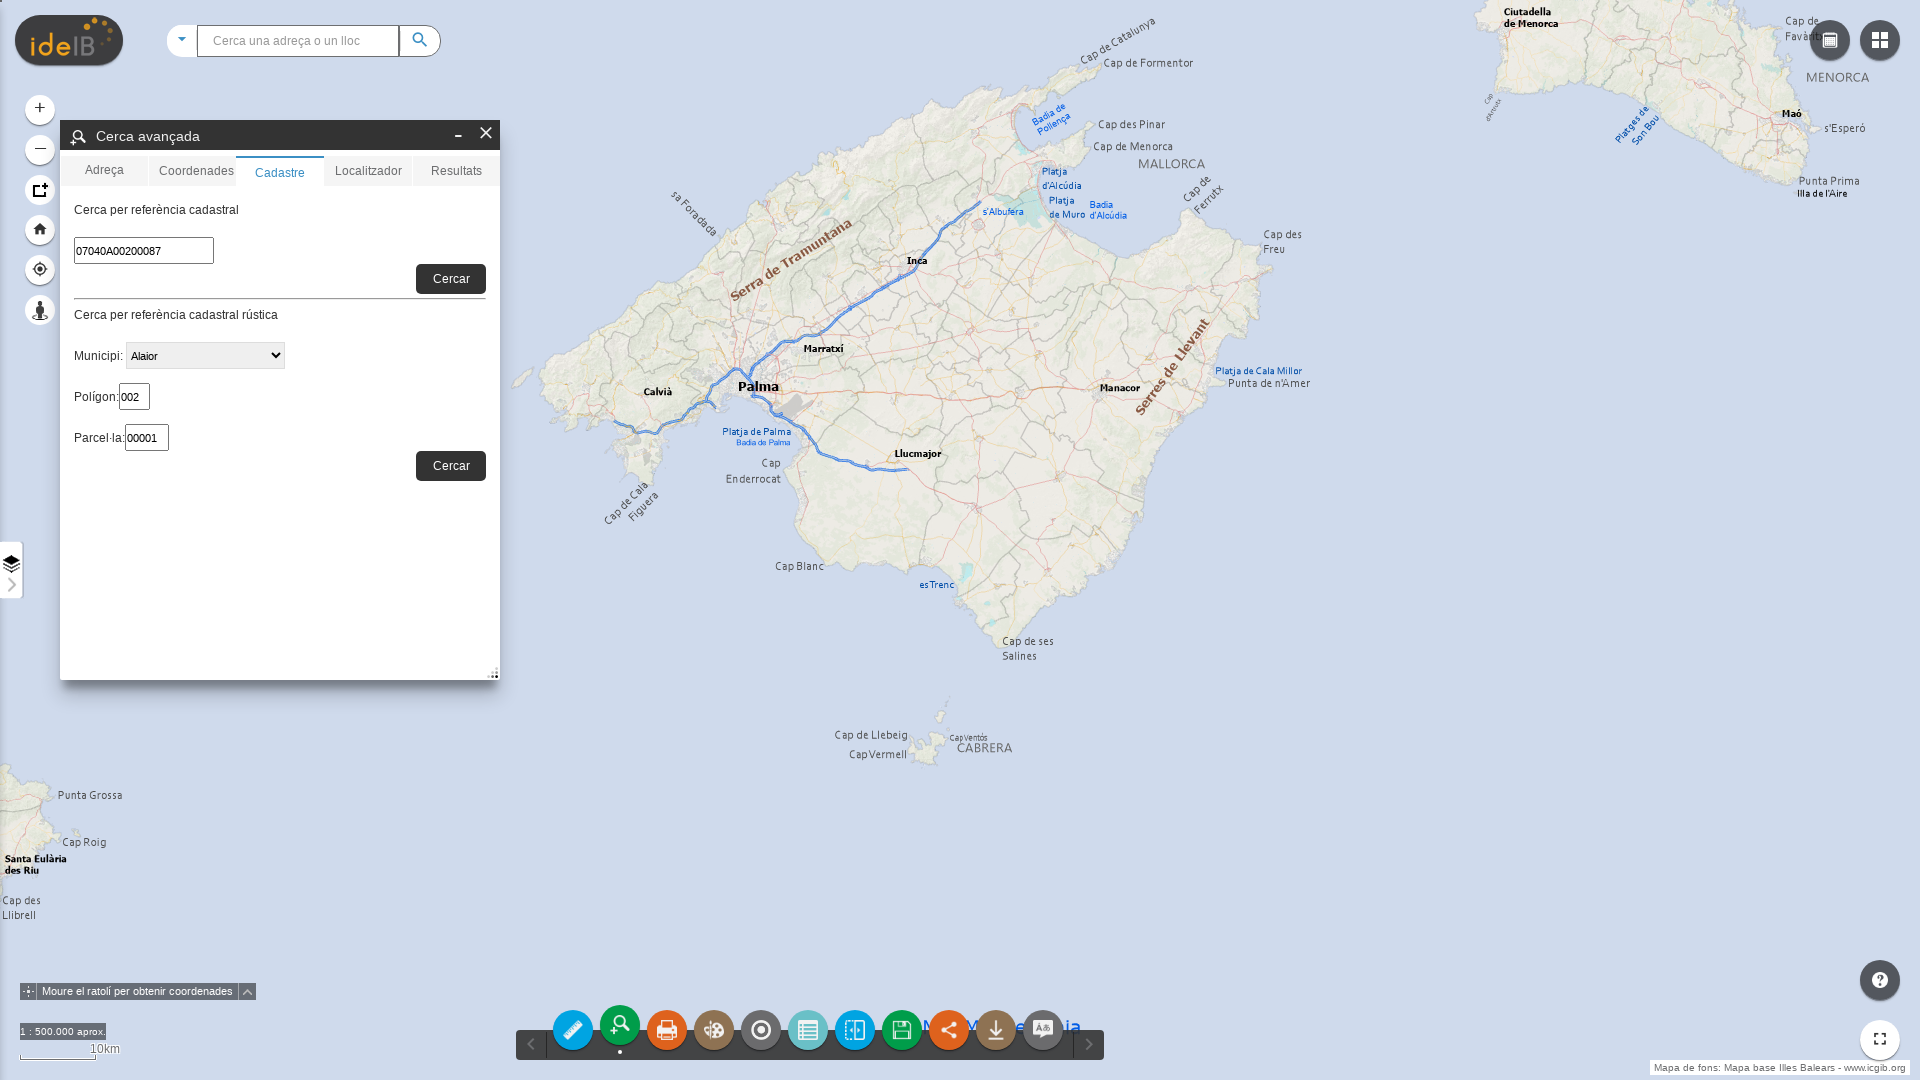

Clicked search button to find cadastral reference at (451, 279) on div.locate-btn.btn-addressLocate[data-dojo-attach-point="btnRefCat"]
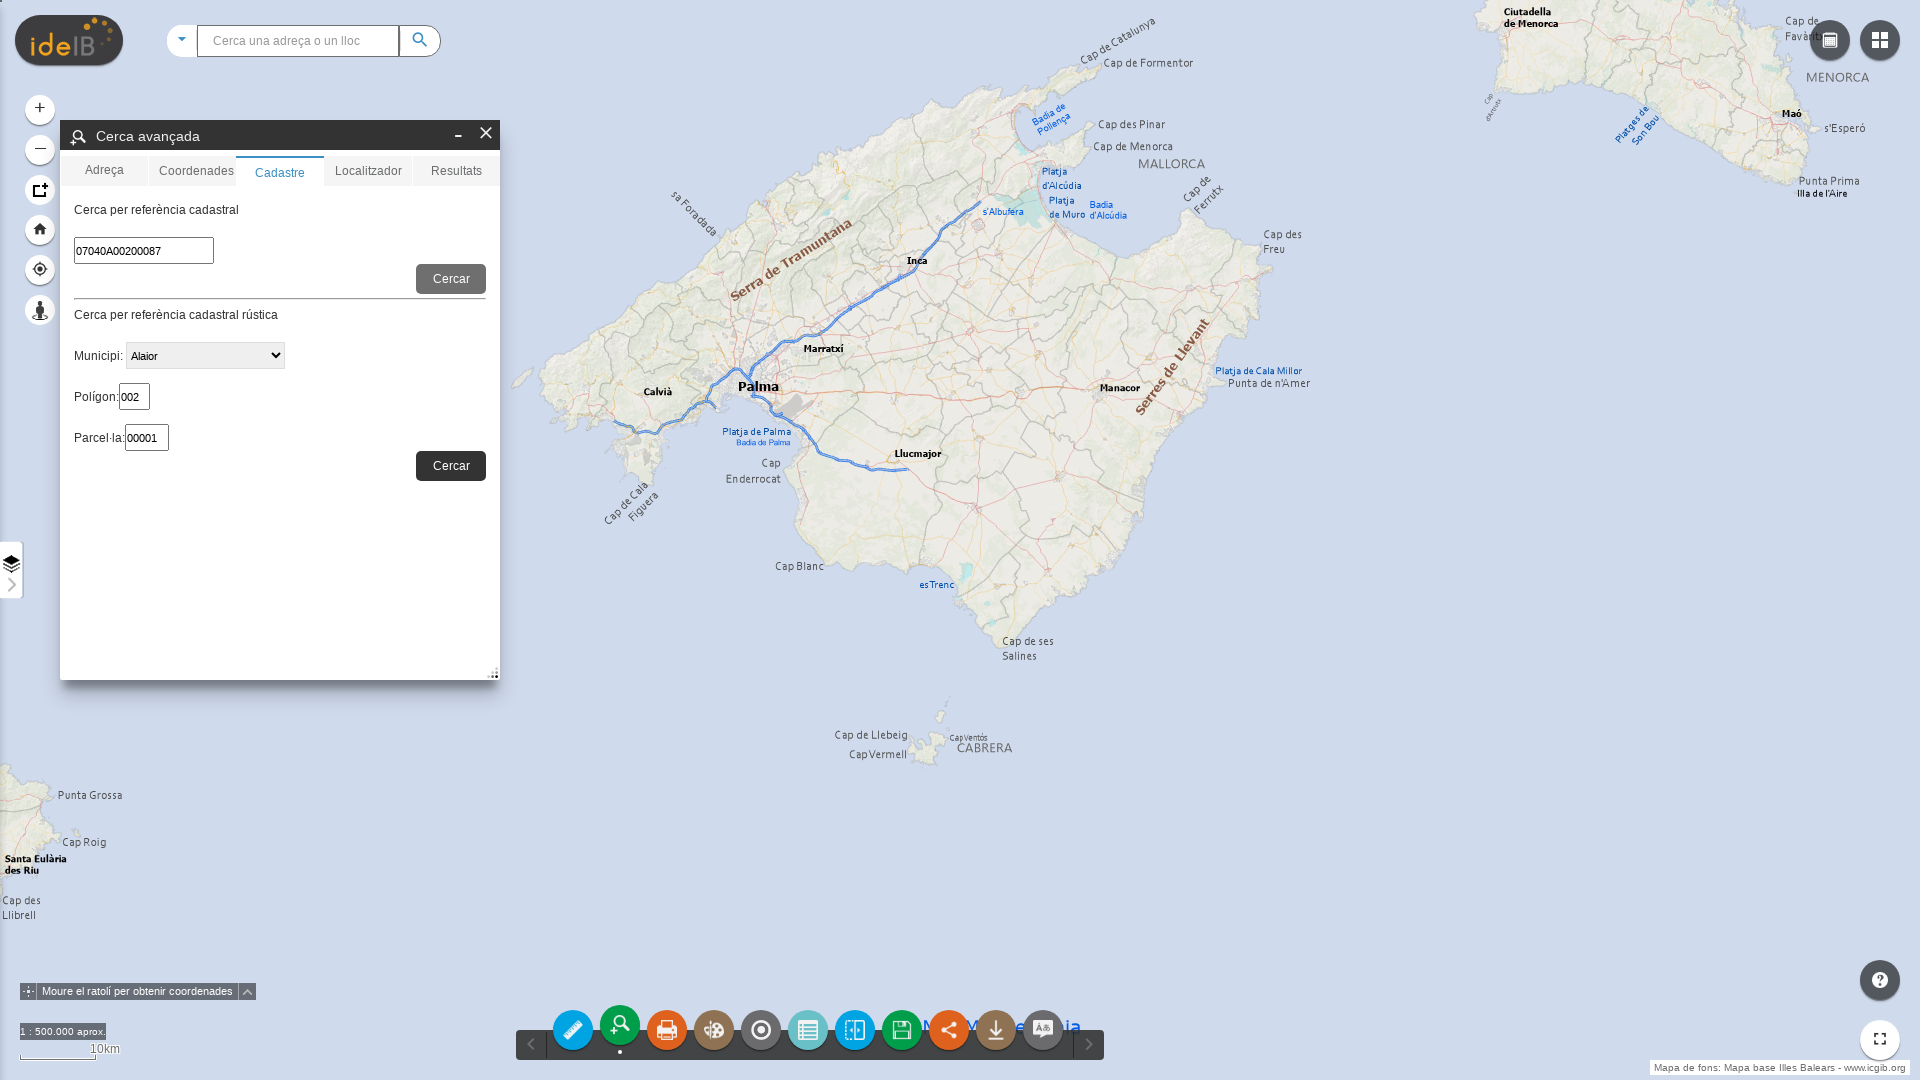

Waited 3 seconds for search results to load
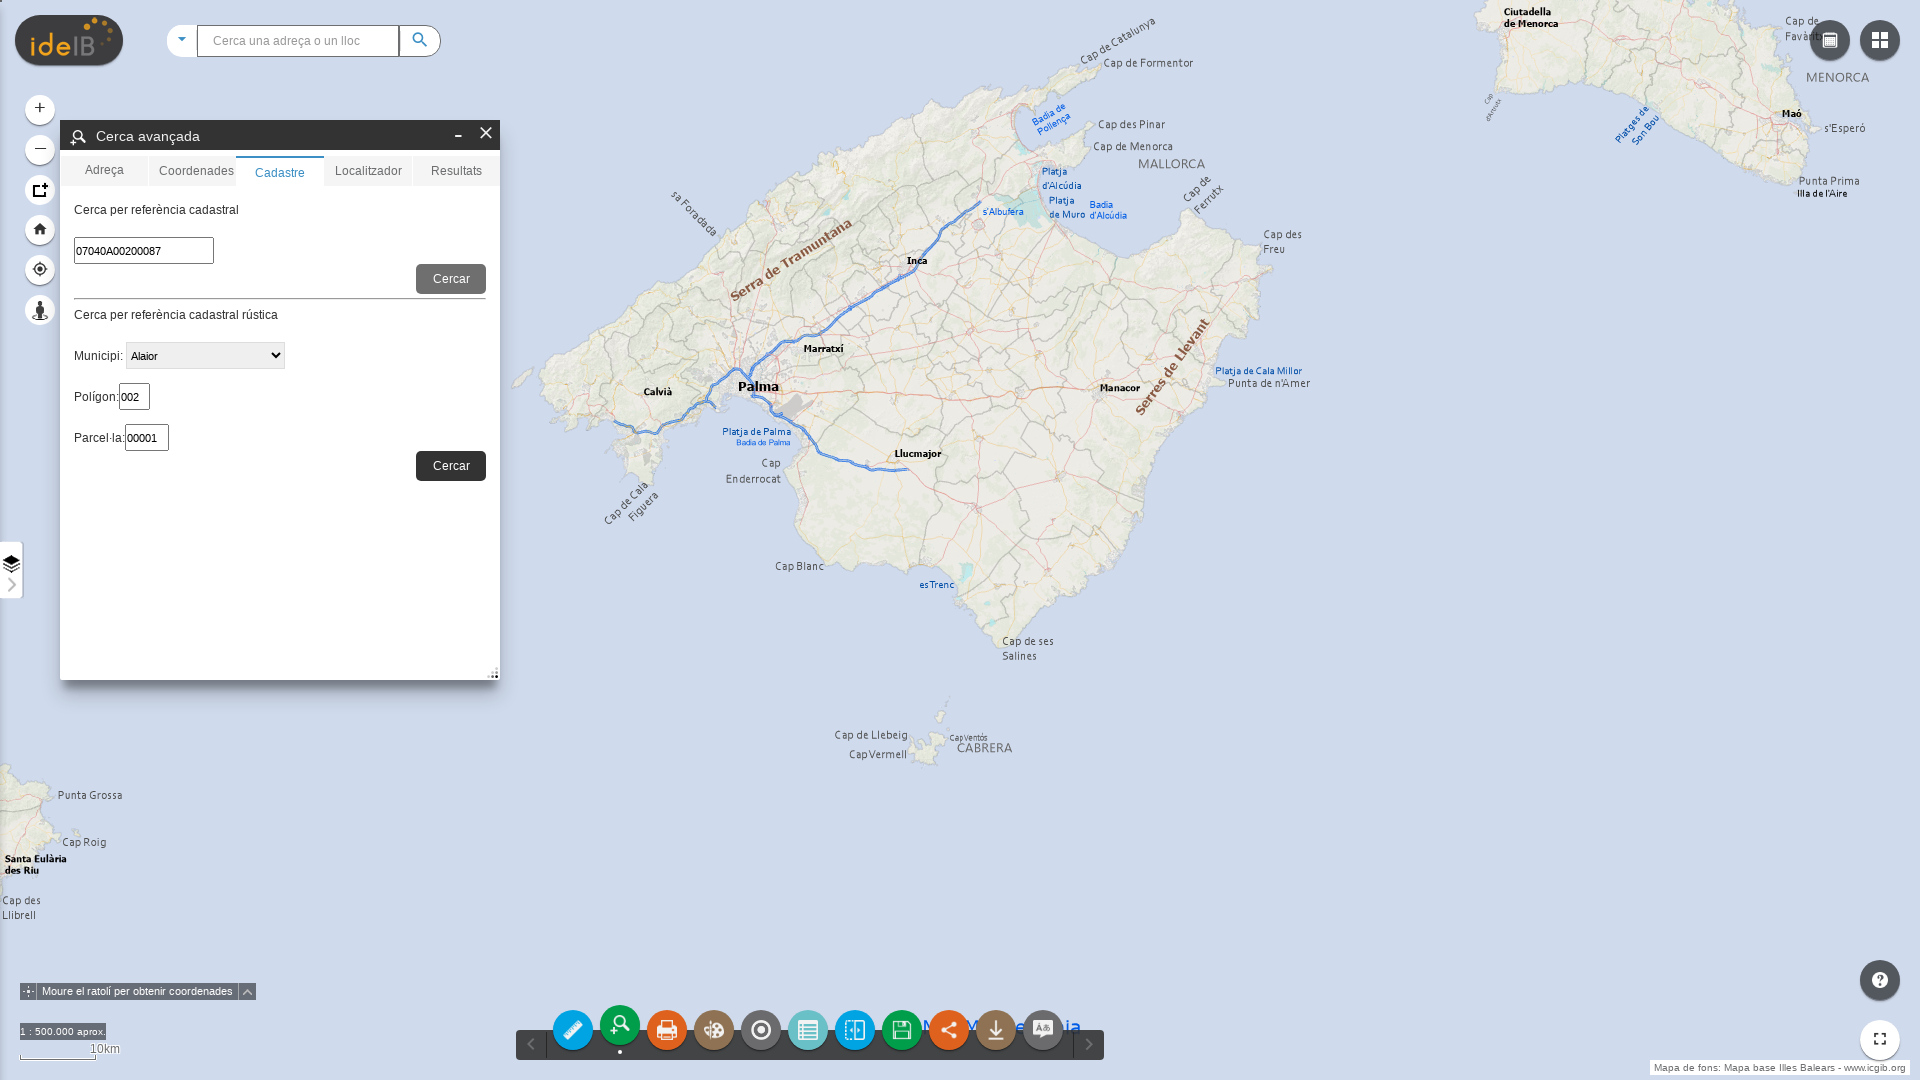

Close button for cerca avançada panel became visible
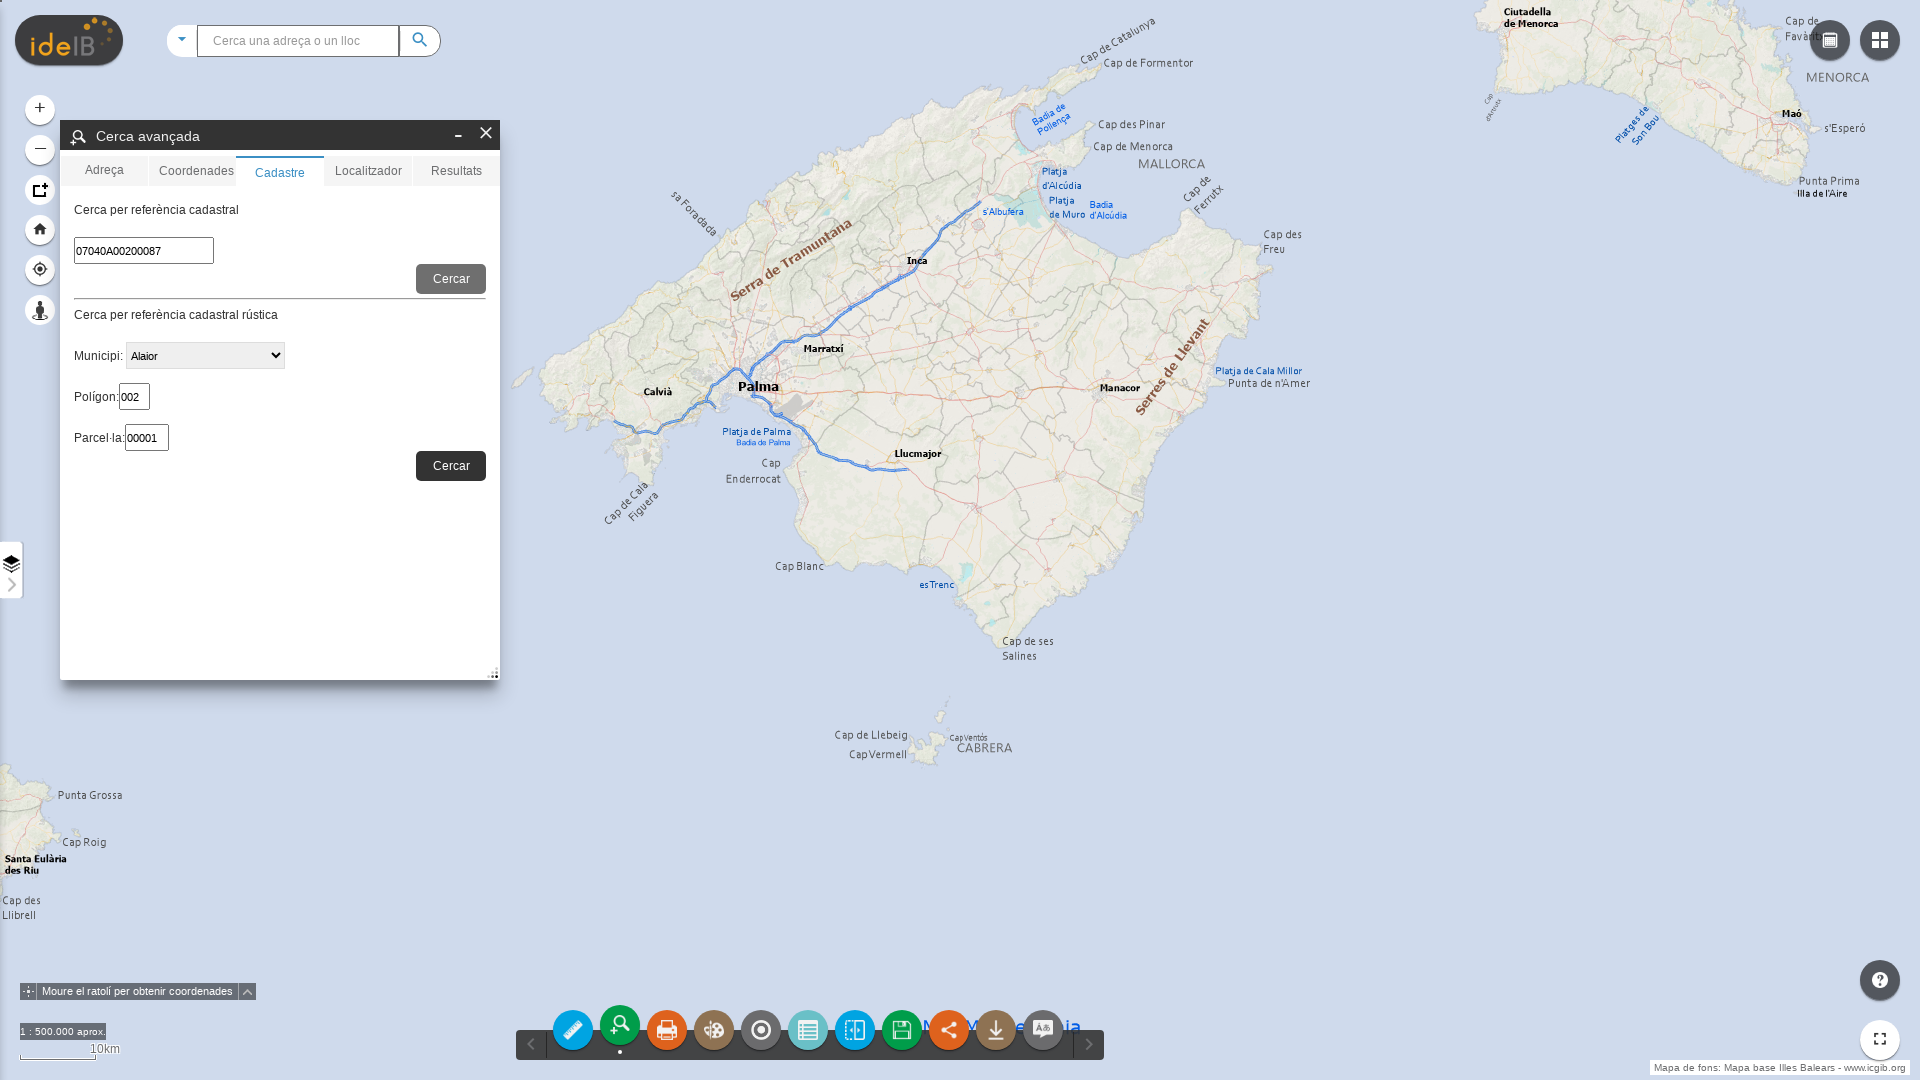

Clicked close button to close cerca avançada panel at (486, 134) on div.close-icon.jimu-float-trailing[data-dojo-attach-point="closeNode"]
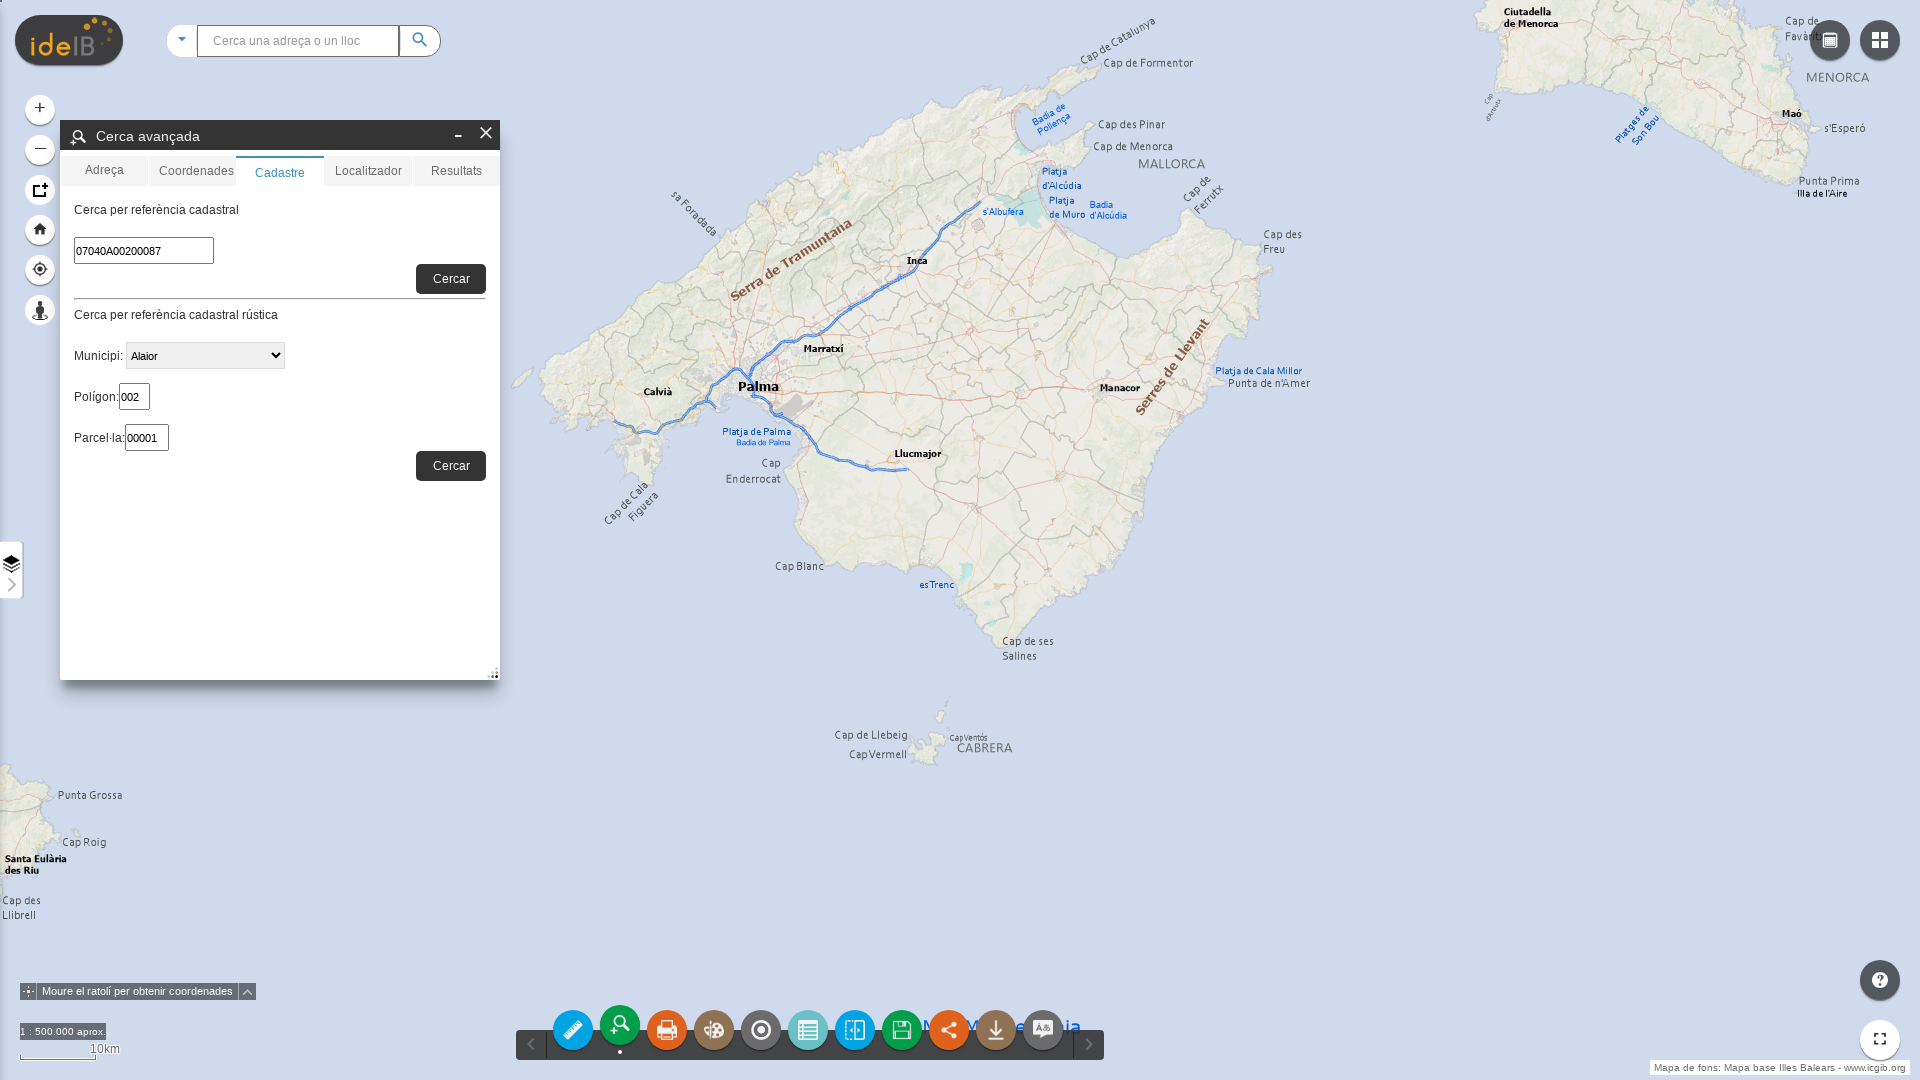

Waited 1 second after closing cerca avançada panel
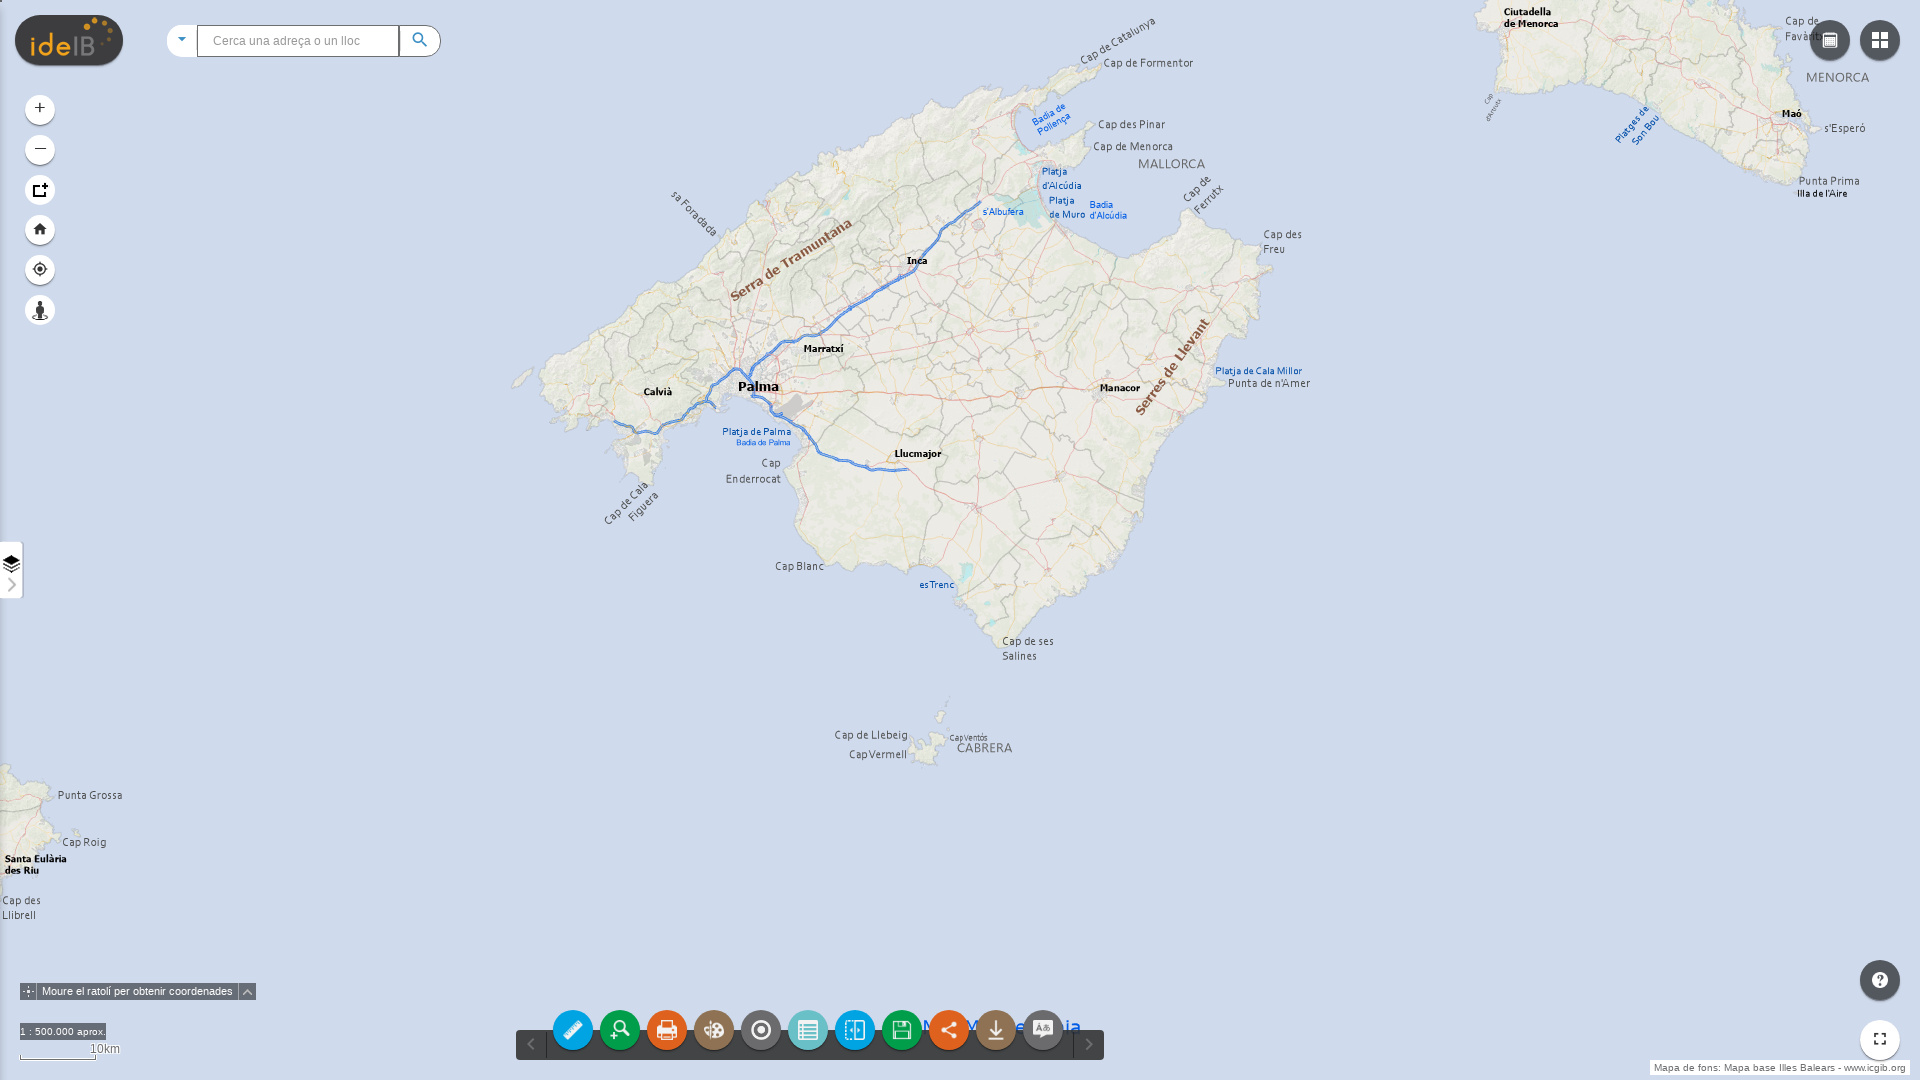

Zoom in button became visible (zoom iteration 1)
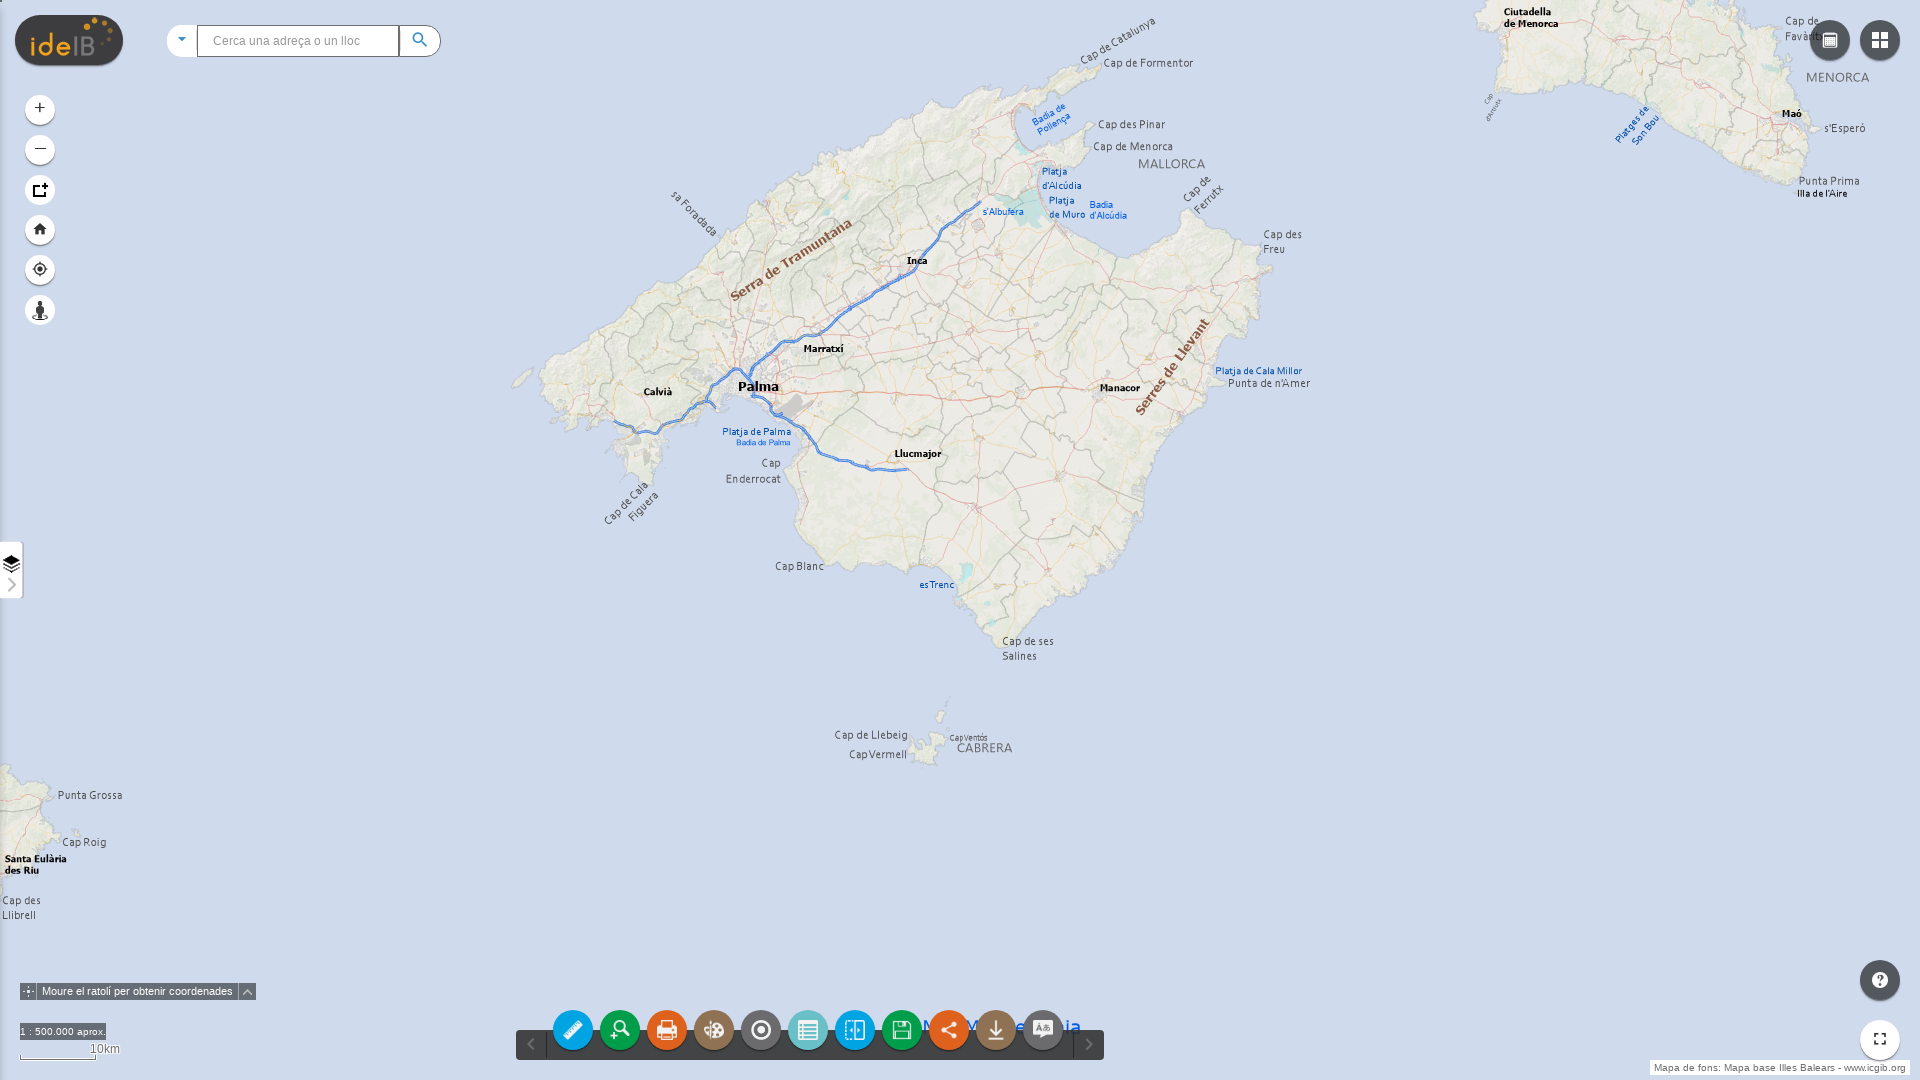

Clicked zoom in button (zoom iteration 1) at (40, 110) on div.zoom.zoom-in.jimu-corner-top.firstFocusNode[data-dojo-attach-point="btnZoomI
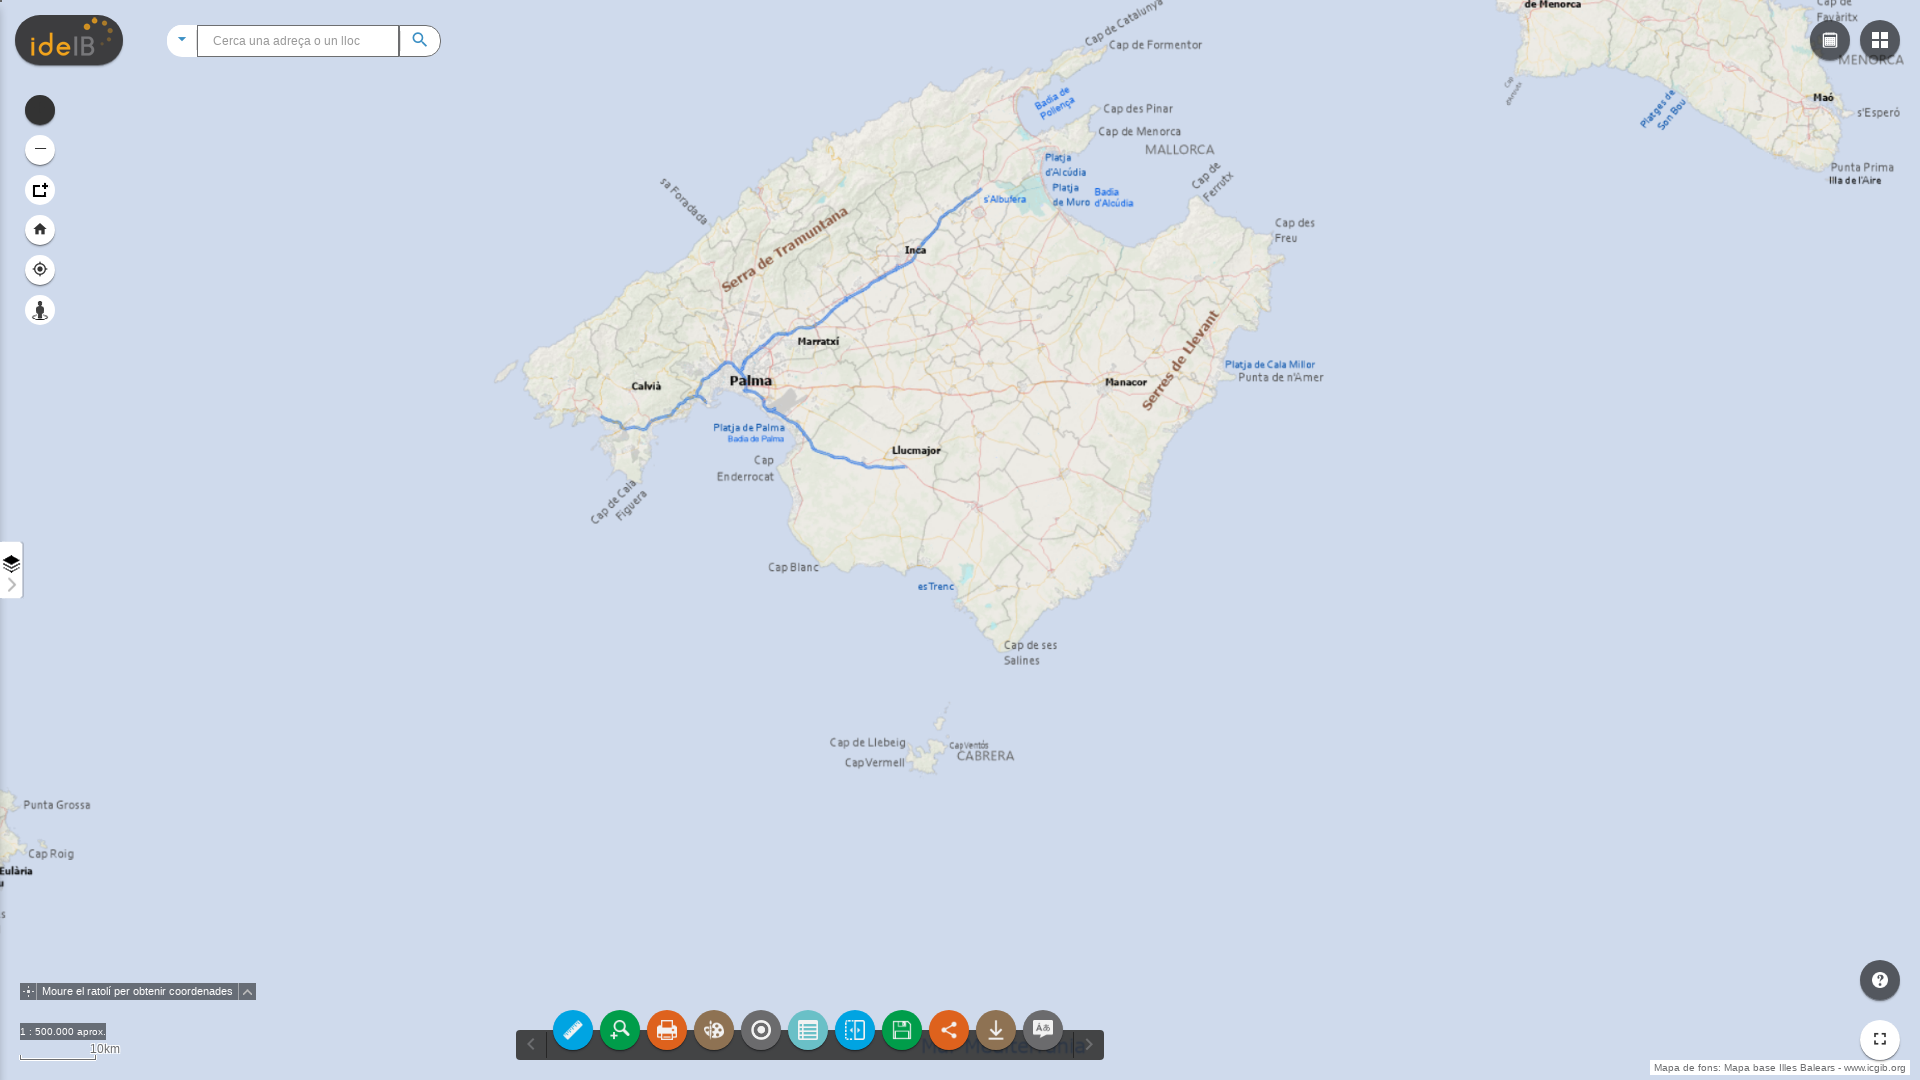

Waited 1 second for zoom to complete (zoom iteration 1)
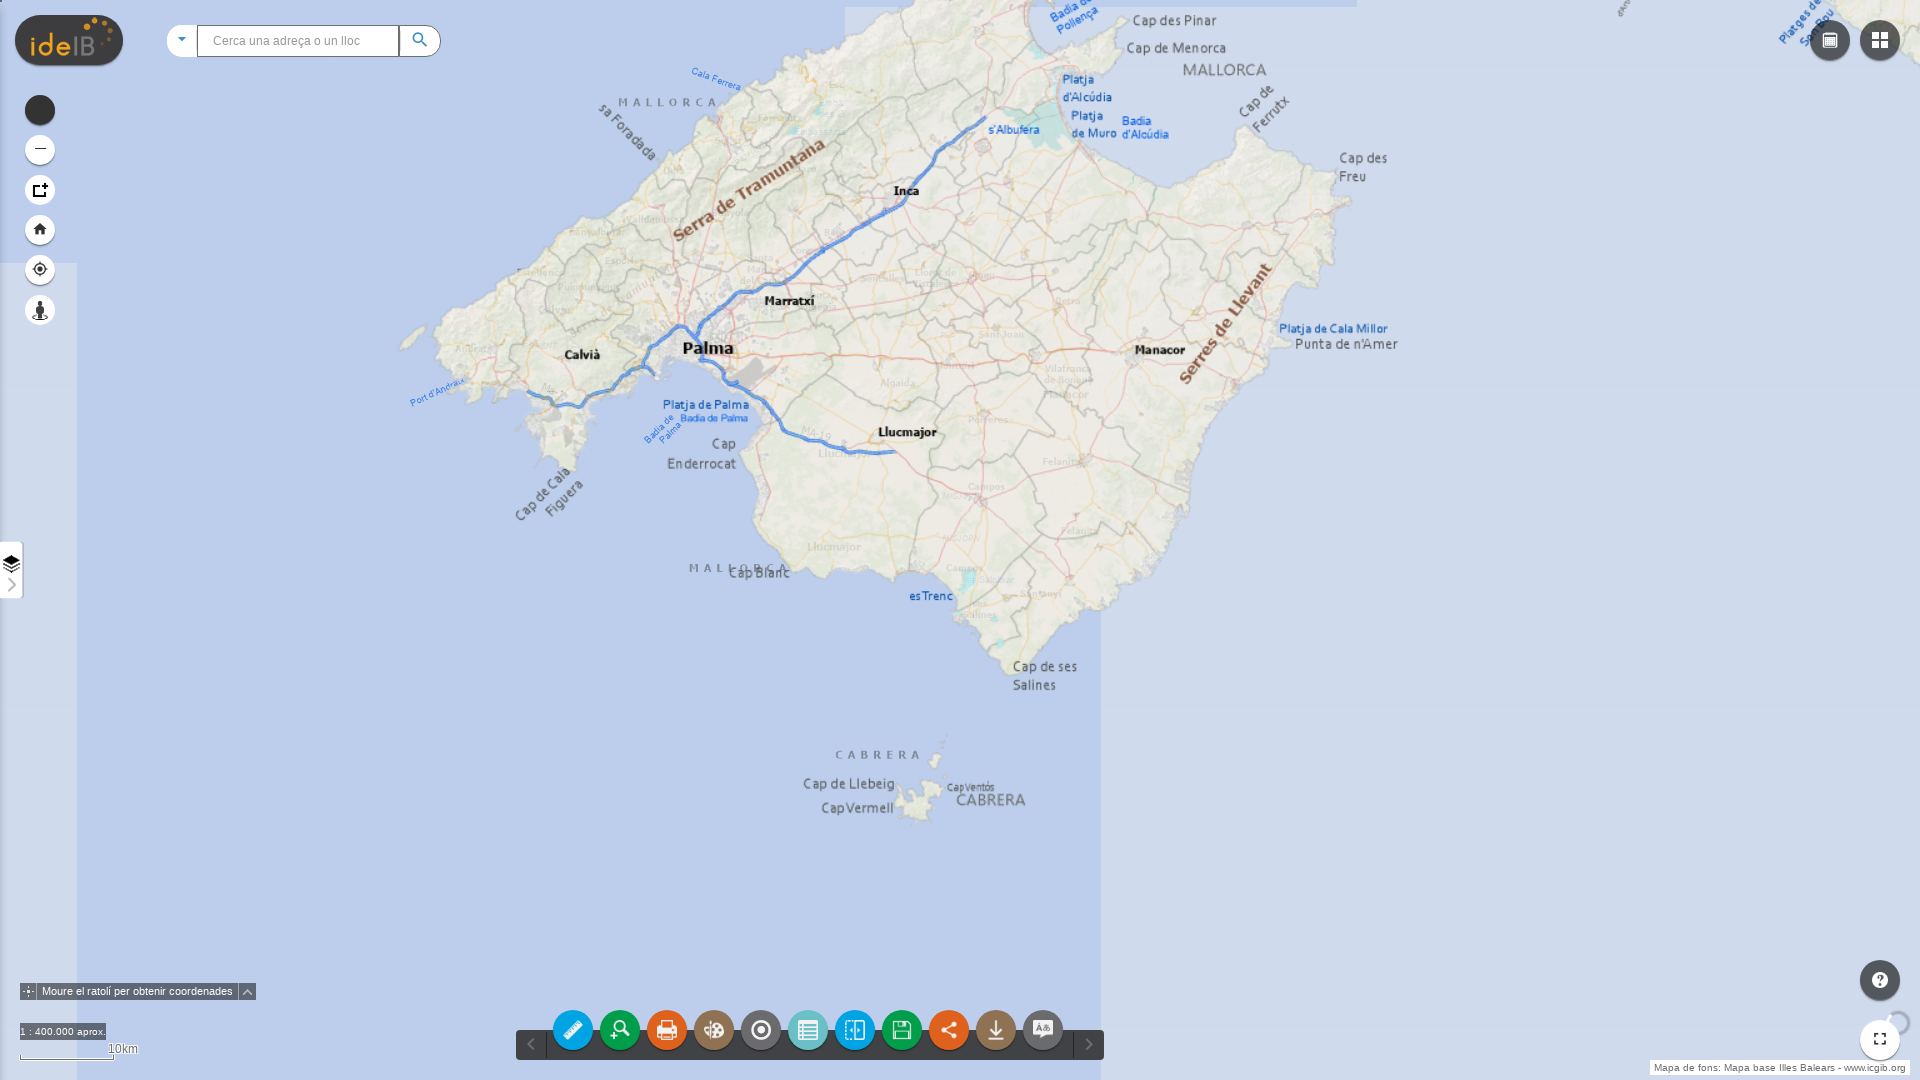

Zoom in button became visible (zoom iteration 2)
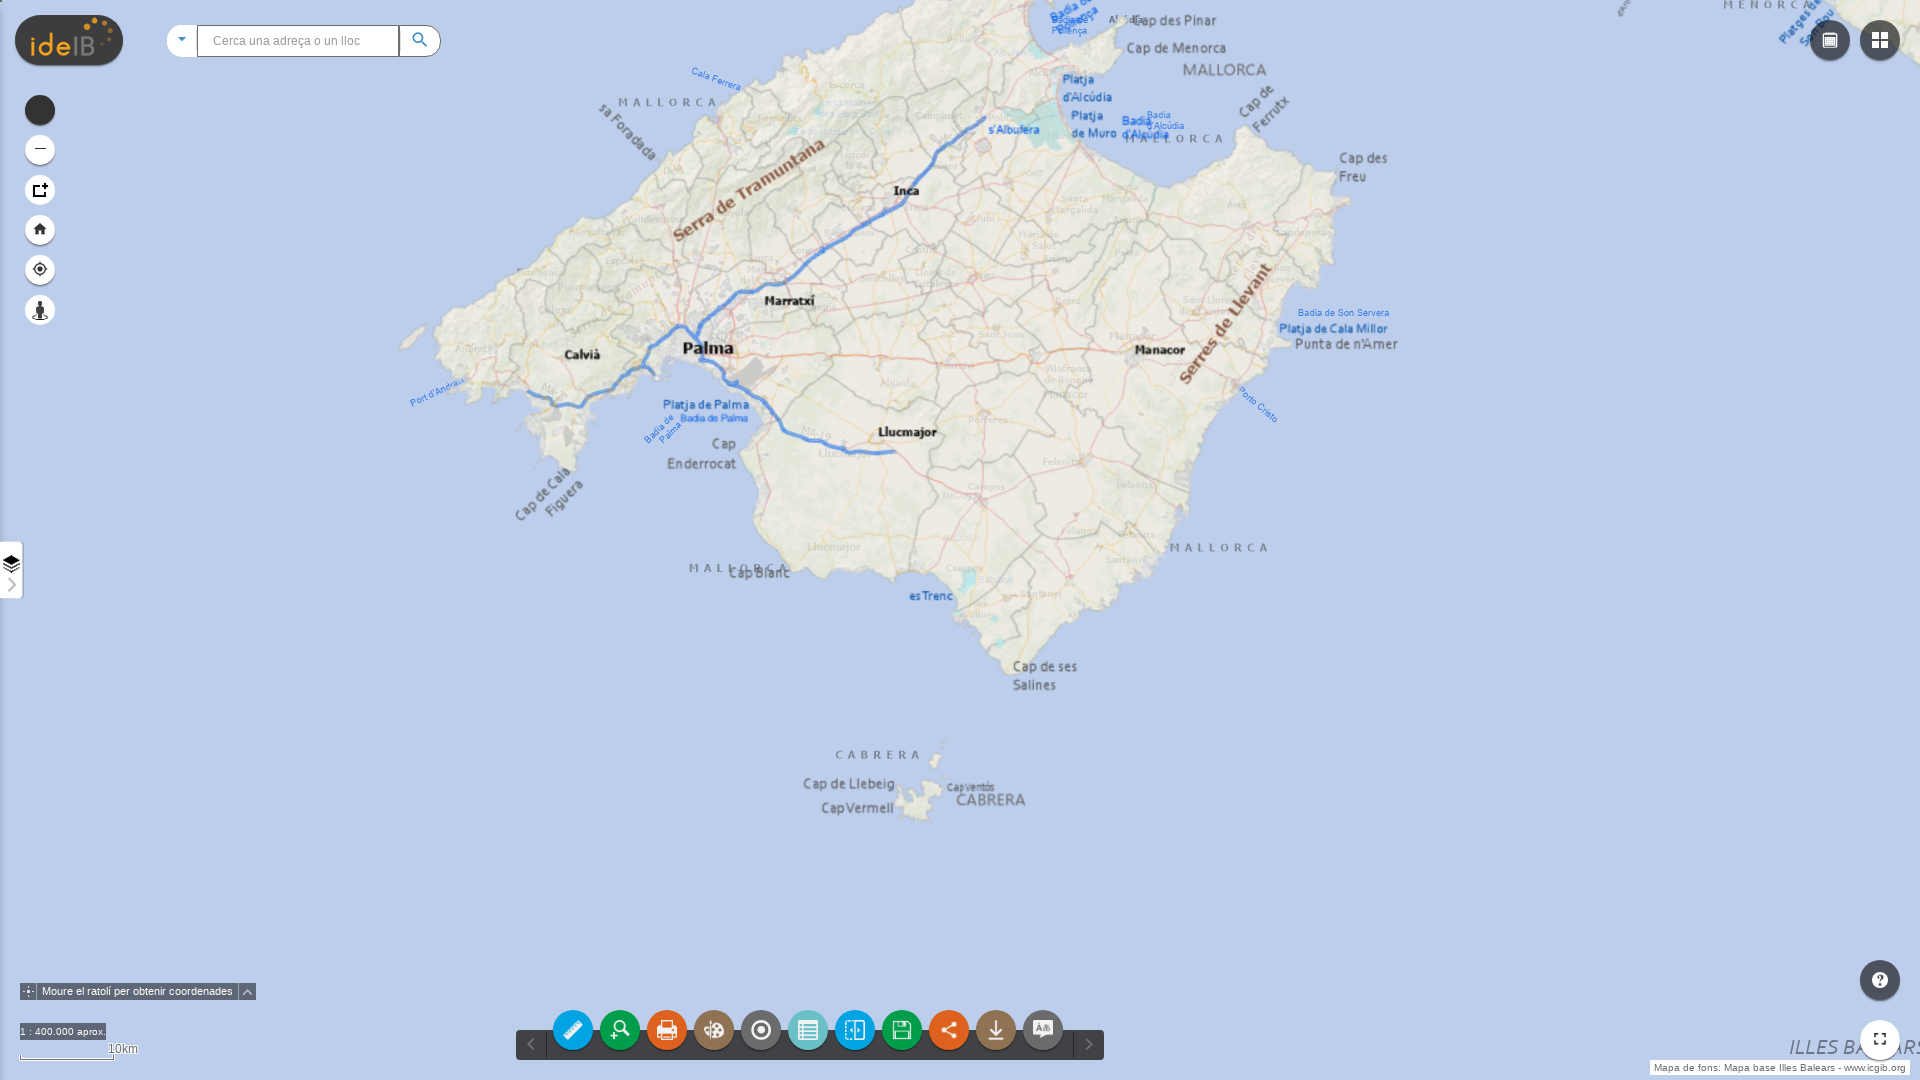

Clicked zoom in button (zoom iteration 2) at (40, 110) on div.zoom.zoom-in.jimu-corner-top.firstFocusNode[data-dojo-attach-point="btnZoomI
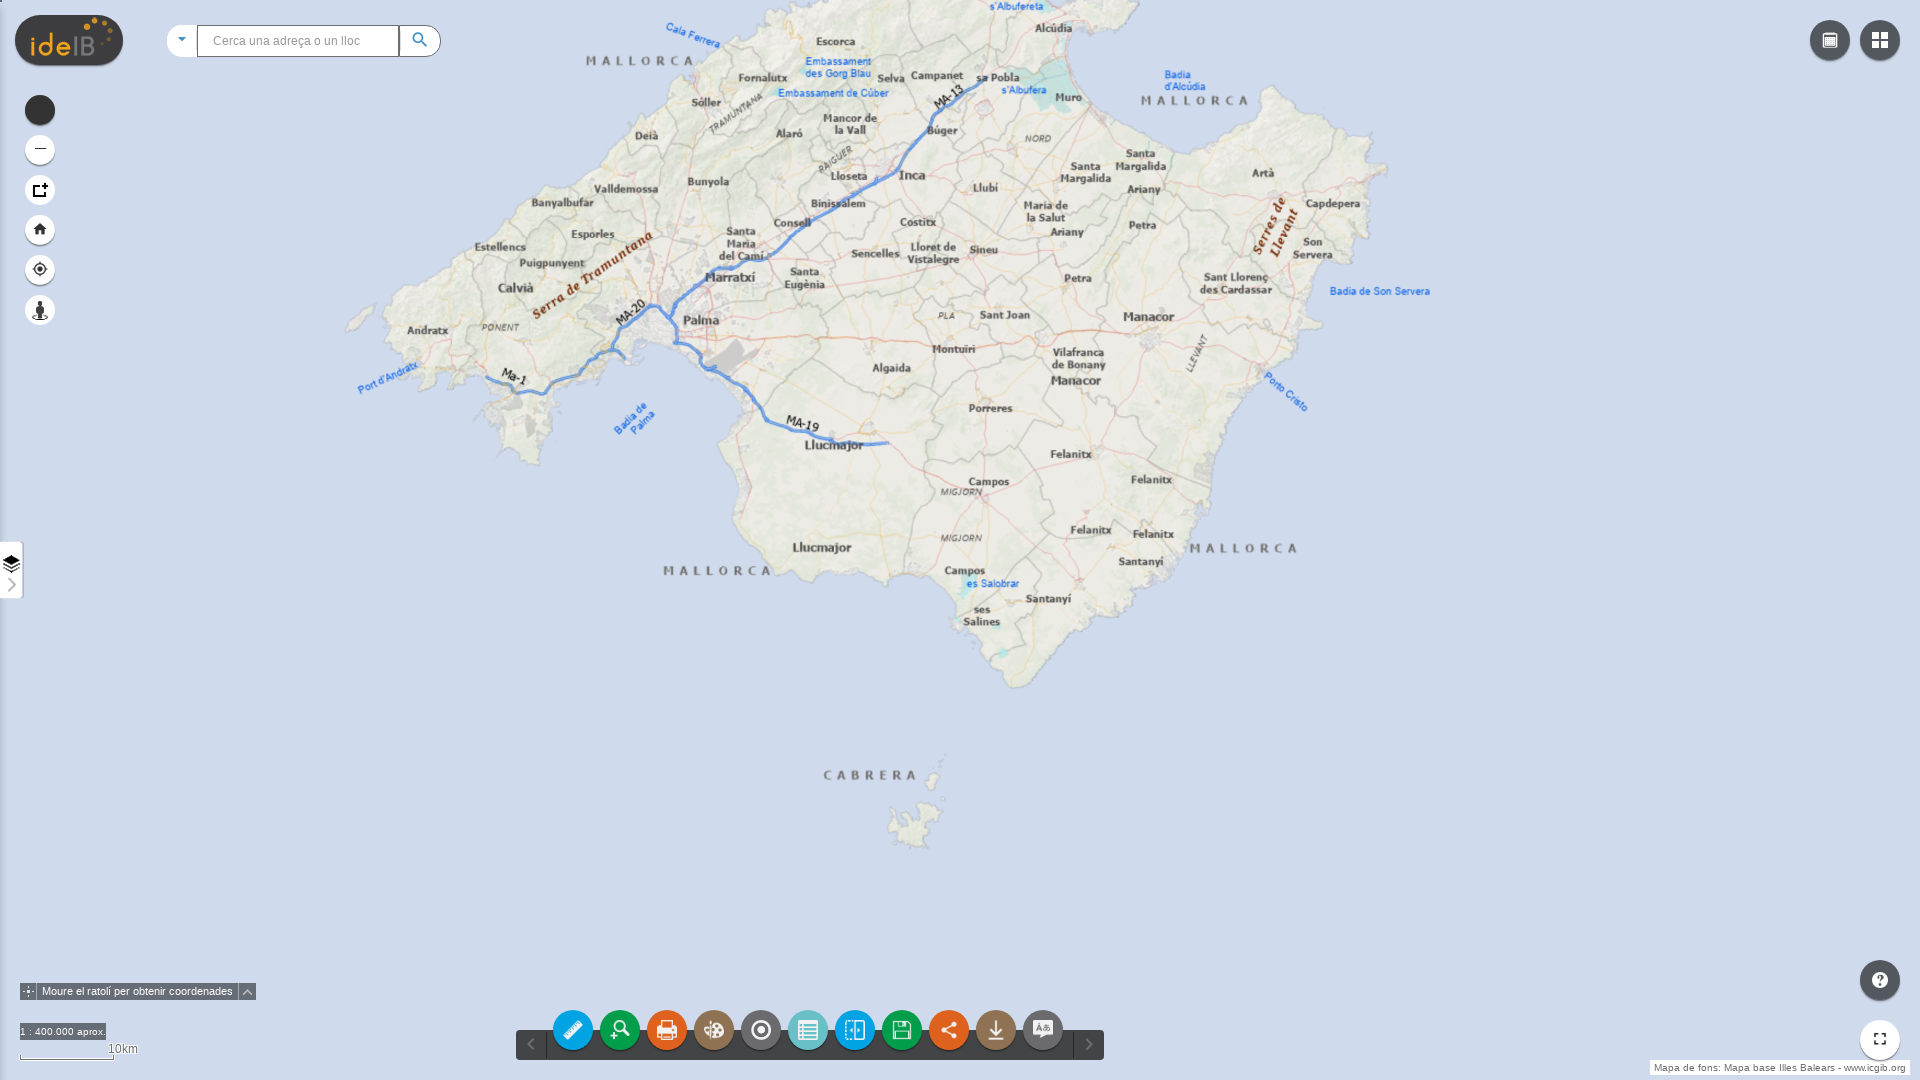

Waited 1 second for zoom to complete (zoom iteration 2)
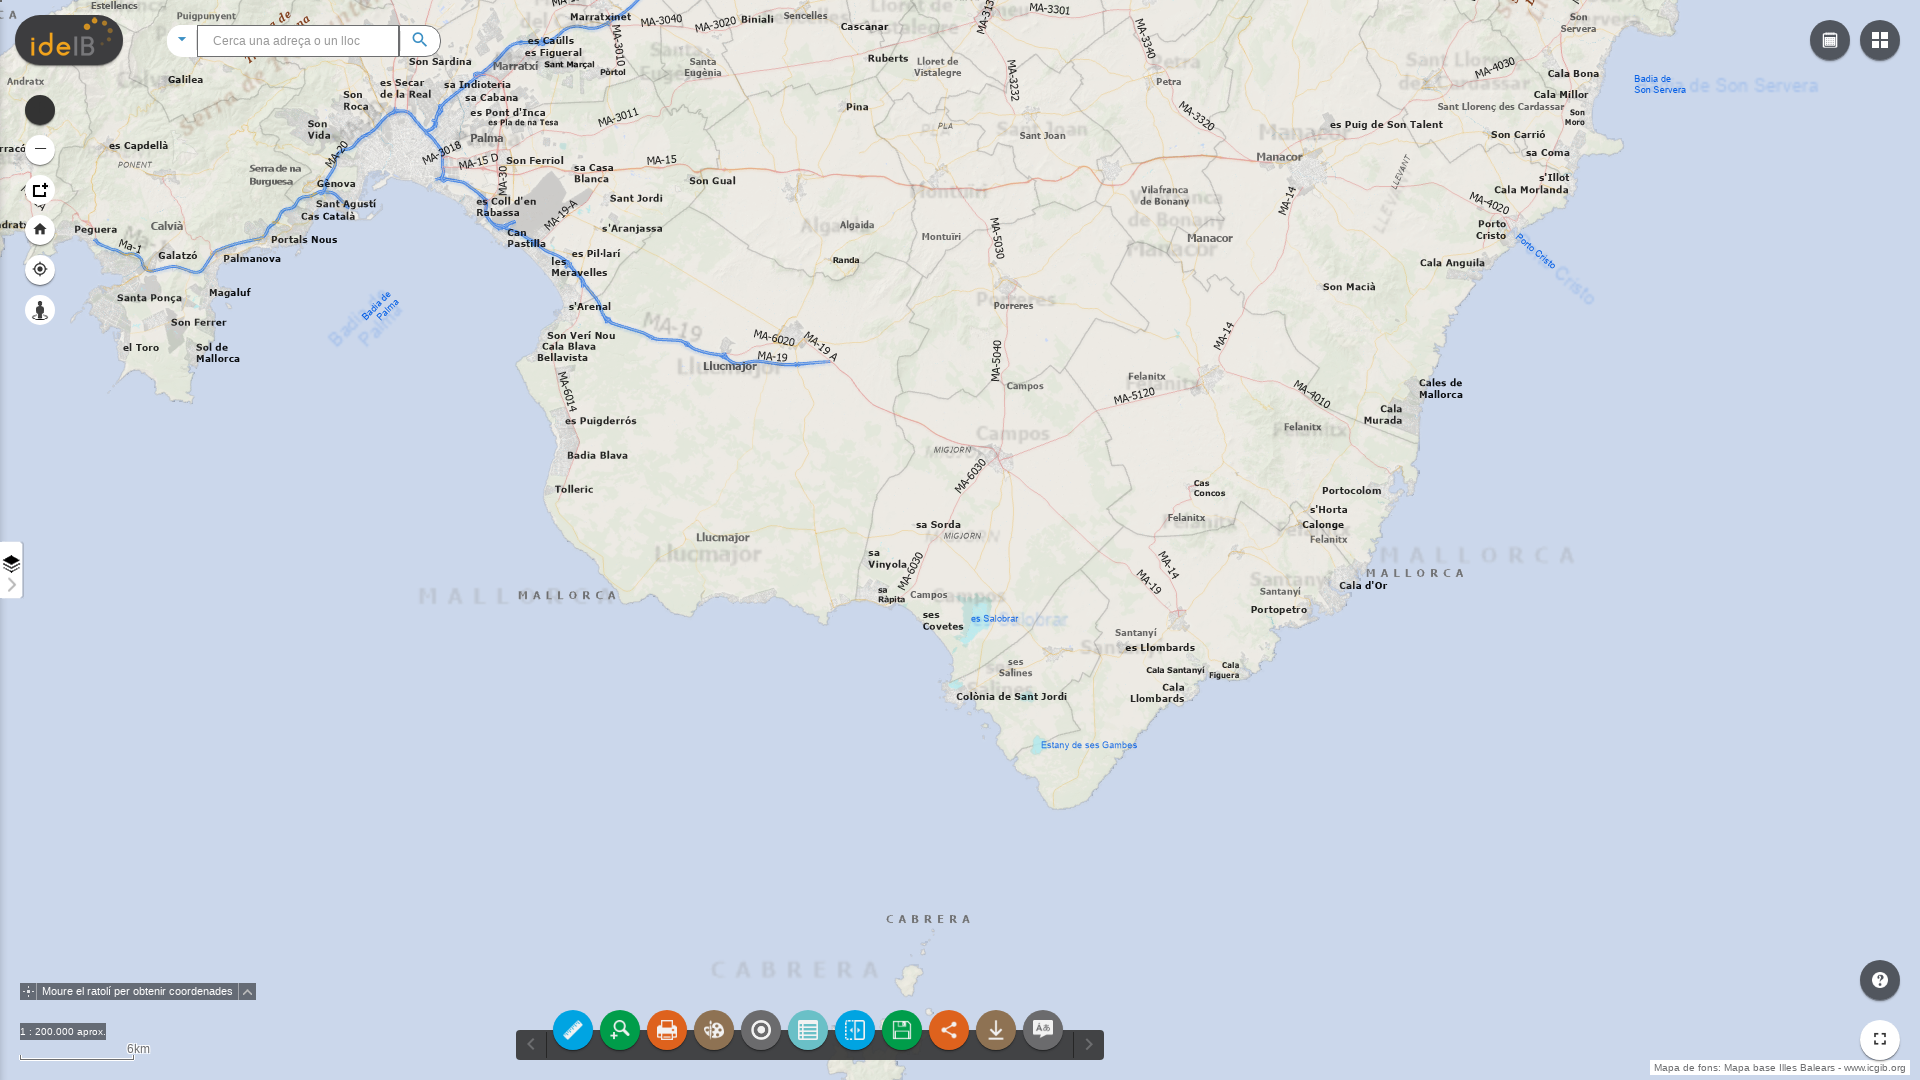

Zoom in button became visible (zoom iteration 3)
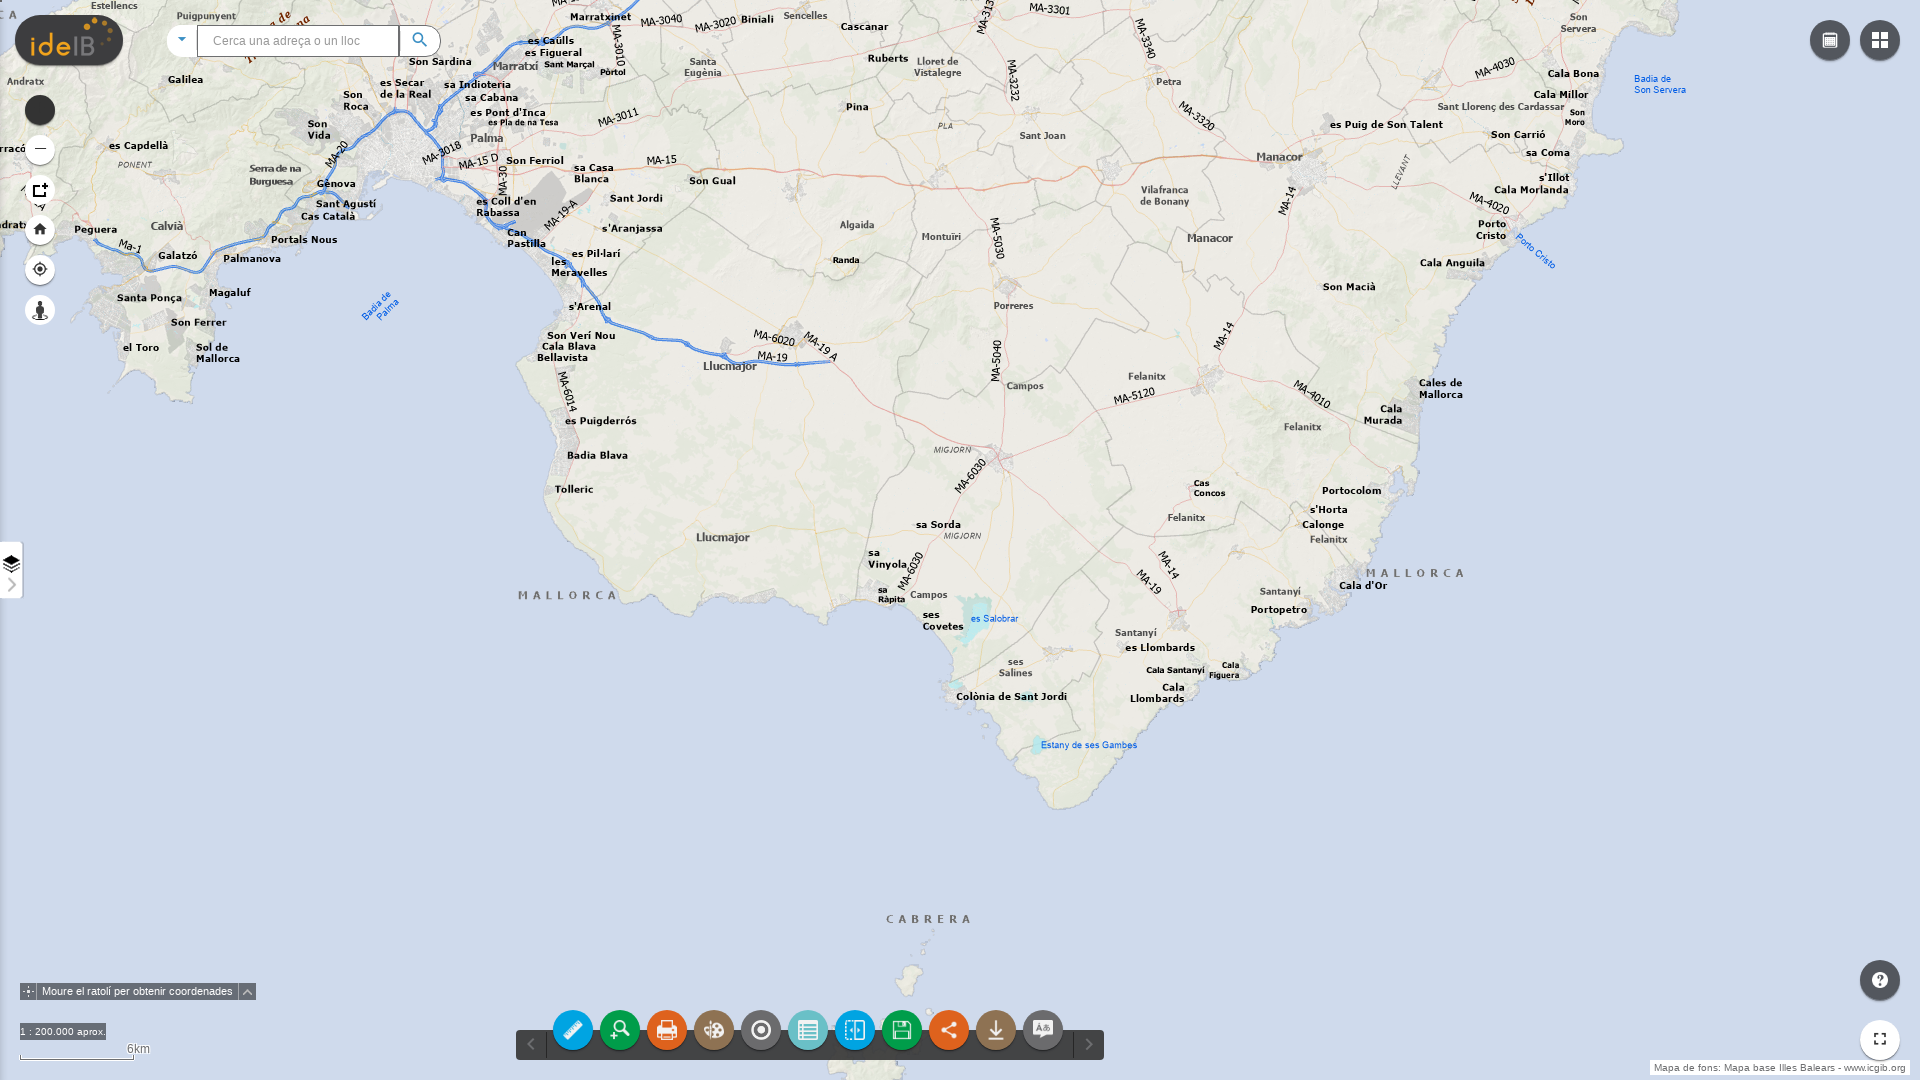

Clicked zoom in button (zoom iteration 3) at (40, 110) on div.zoom.zoom-in.jimu-corner-top.firstFocusNode[data-dojo-attach-point="btnZoomI
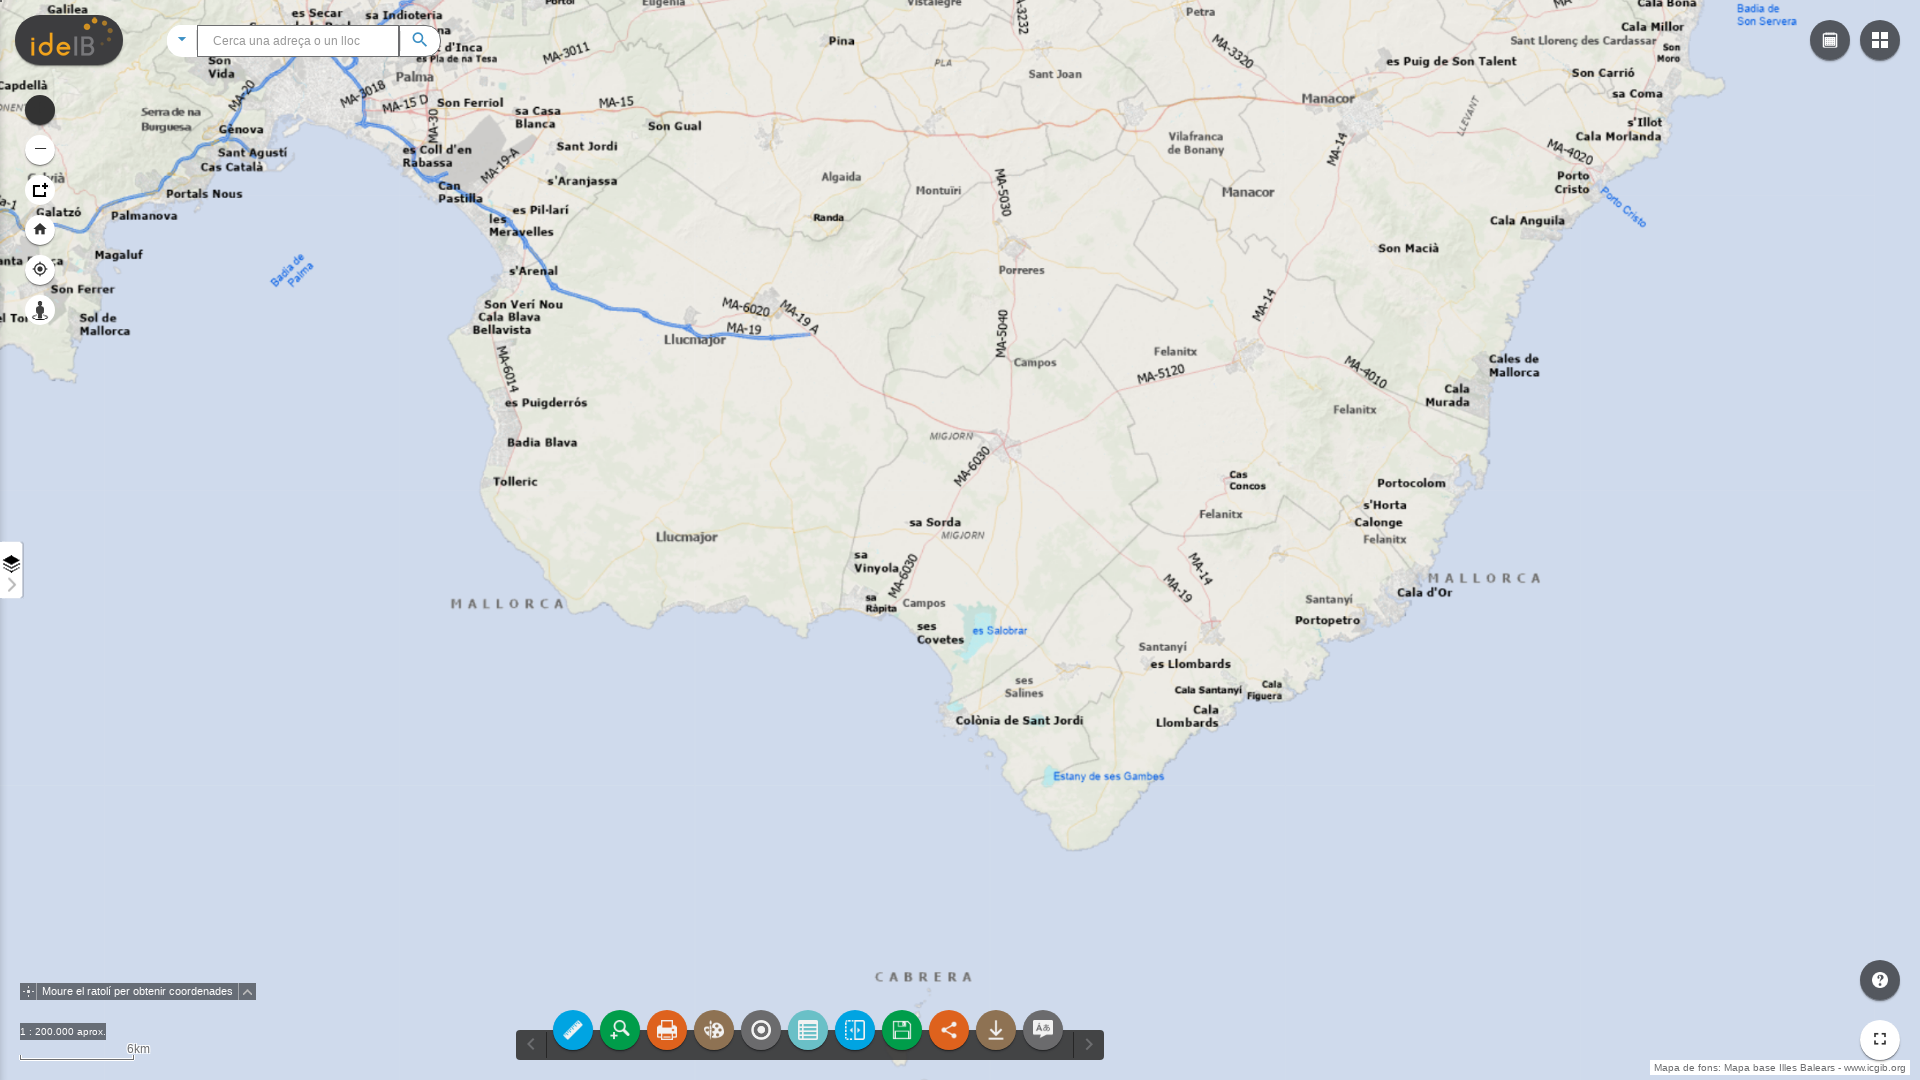

Waited 1 second for zoom to complete (zoom iteration 3)
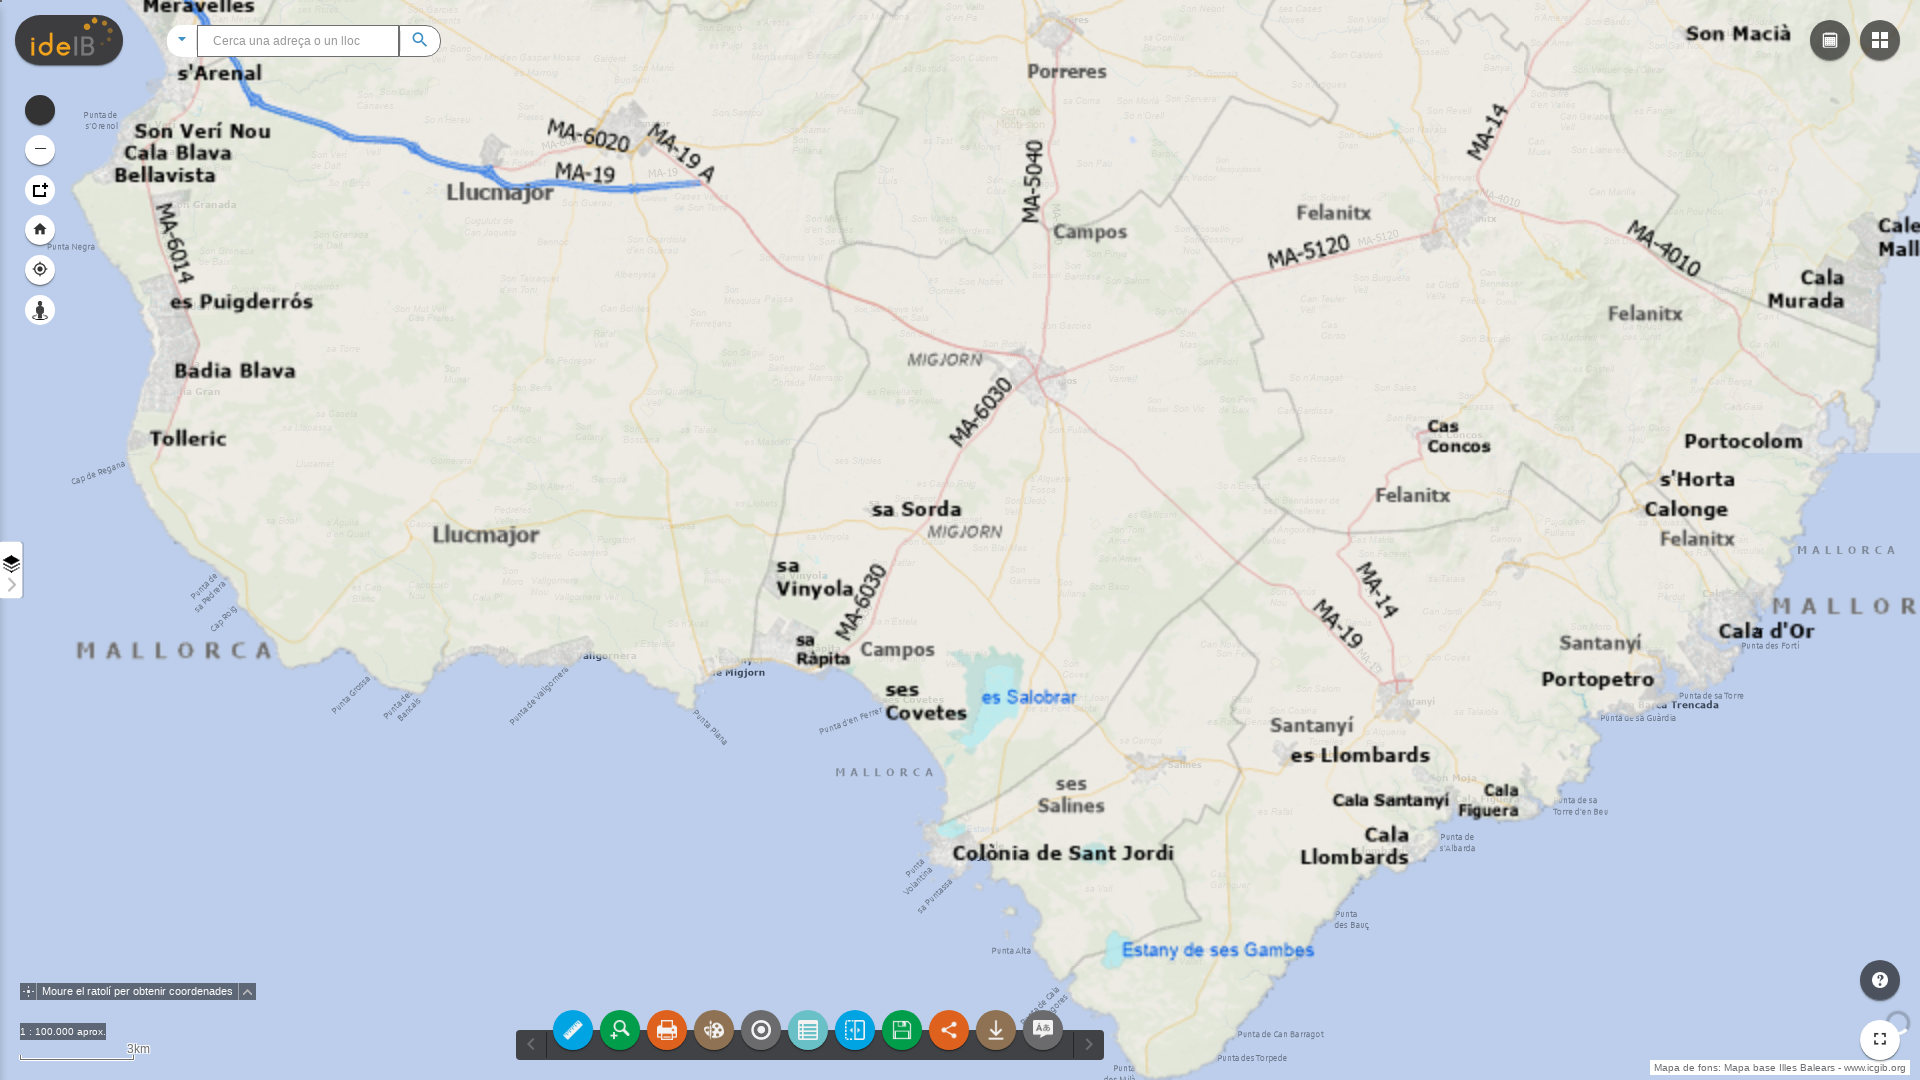

Historical photos button became visible
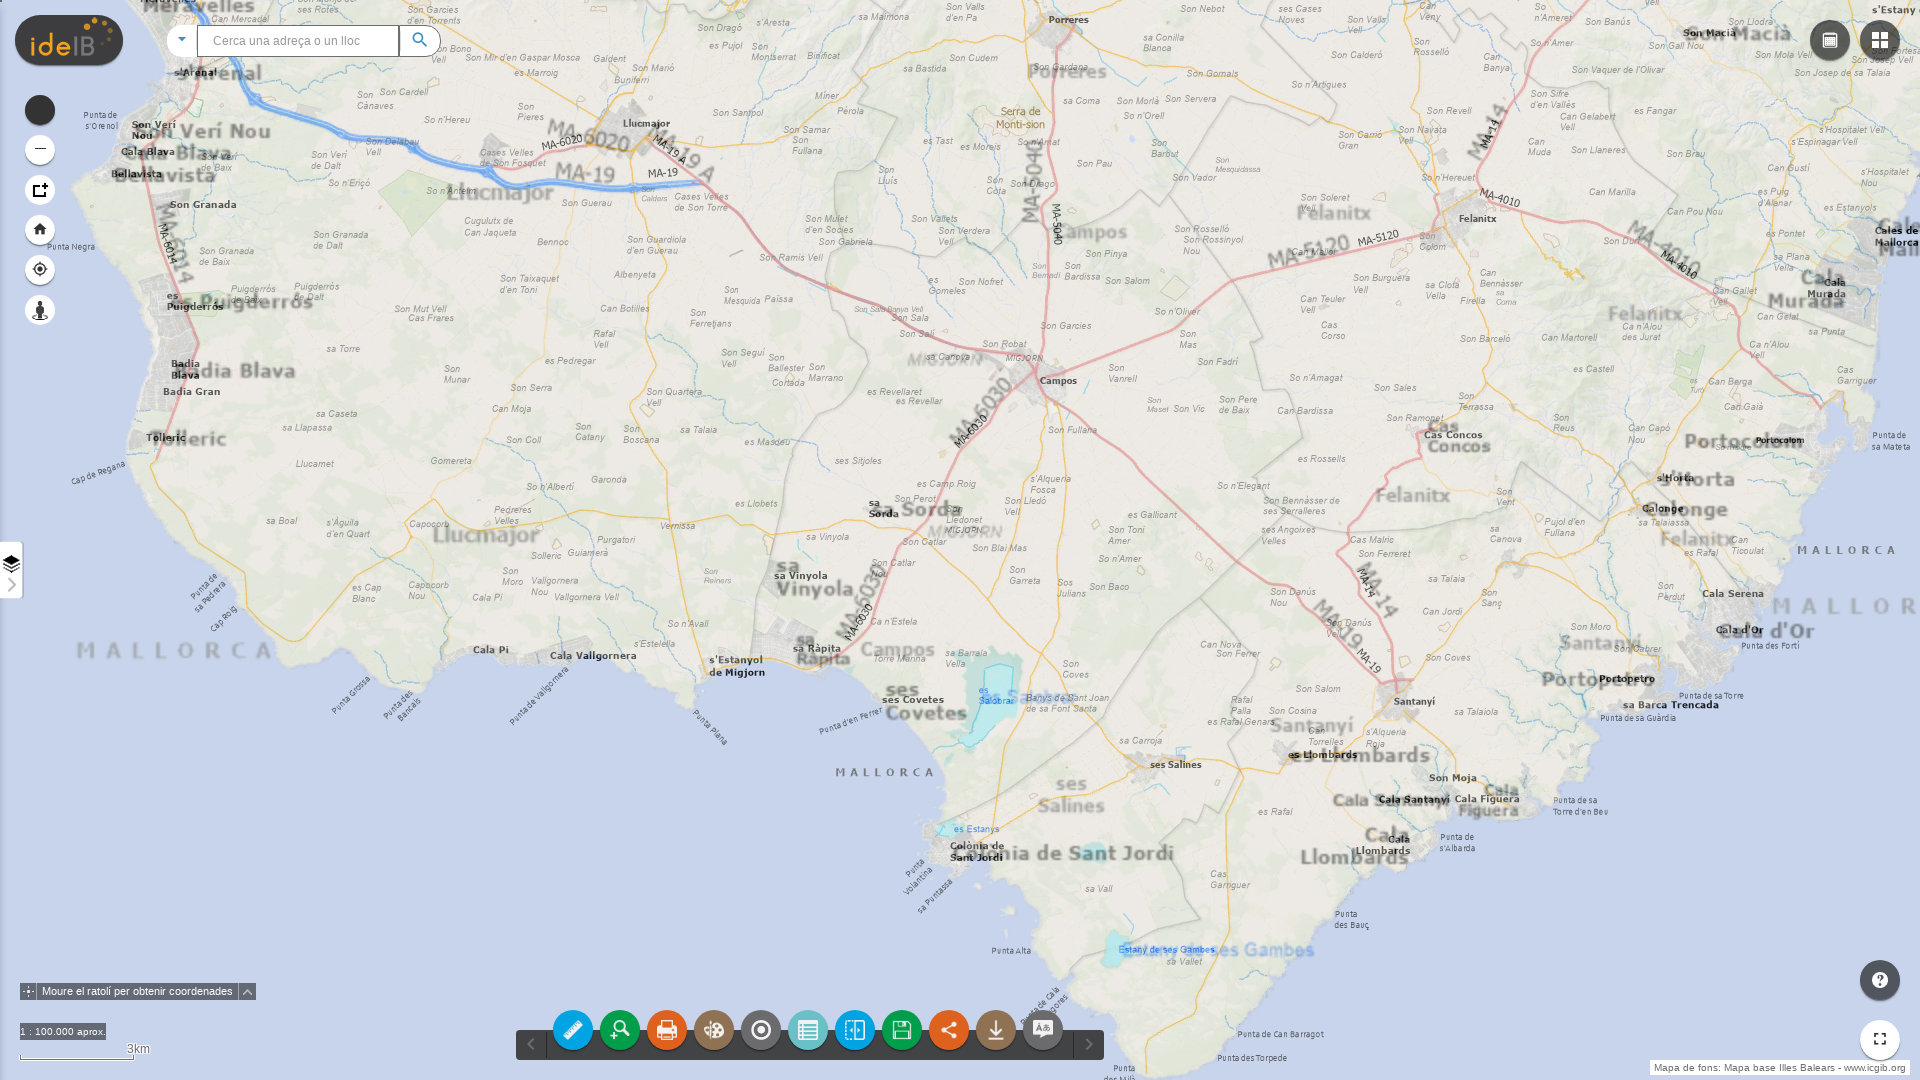

Clicked historical photos option at (1830, 40) on img[alt="Fotografies històriques de totes les illes"]
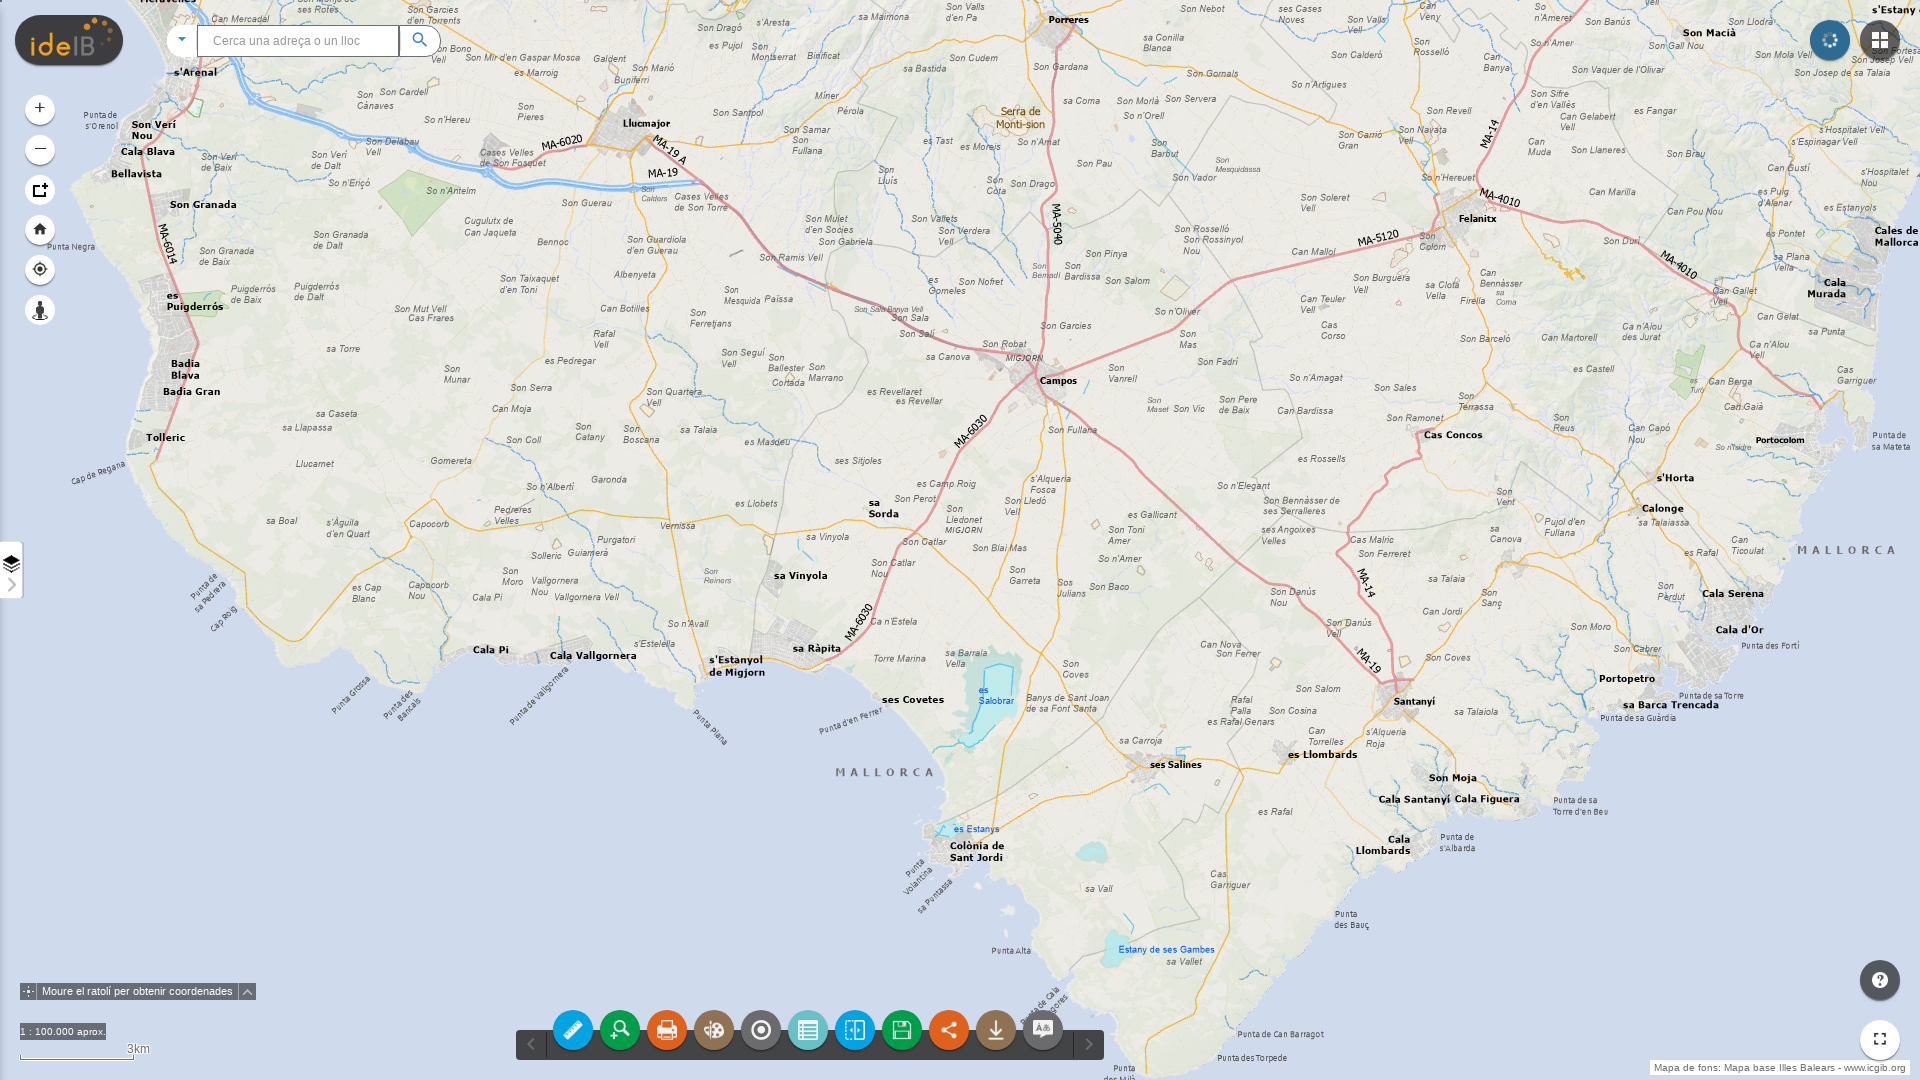

Waited 2 seconds for historical photos interface to load
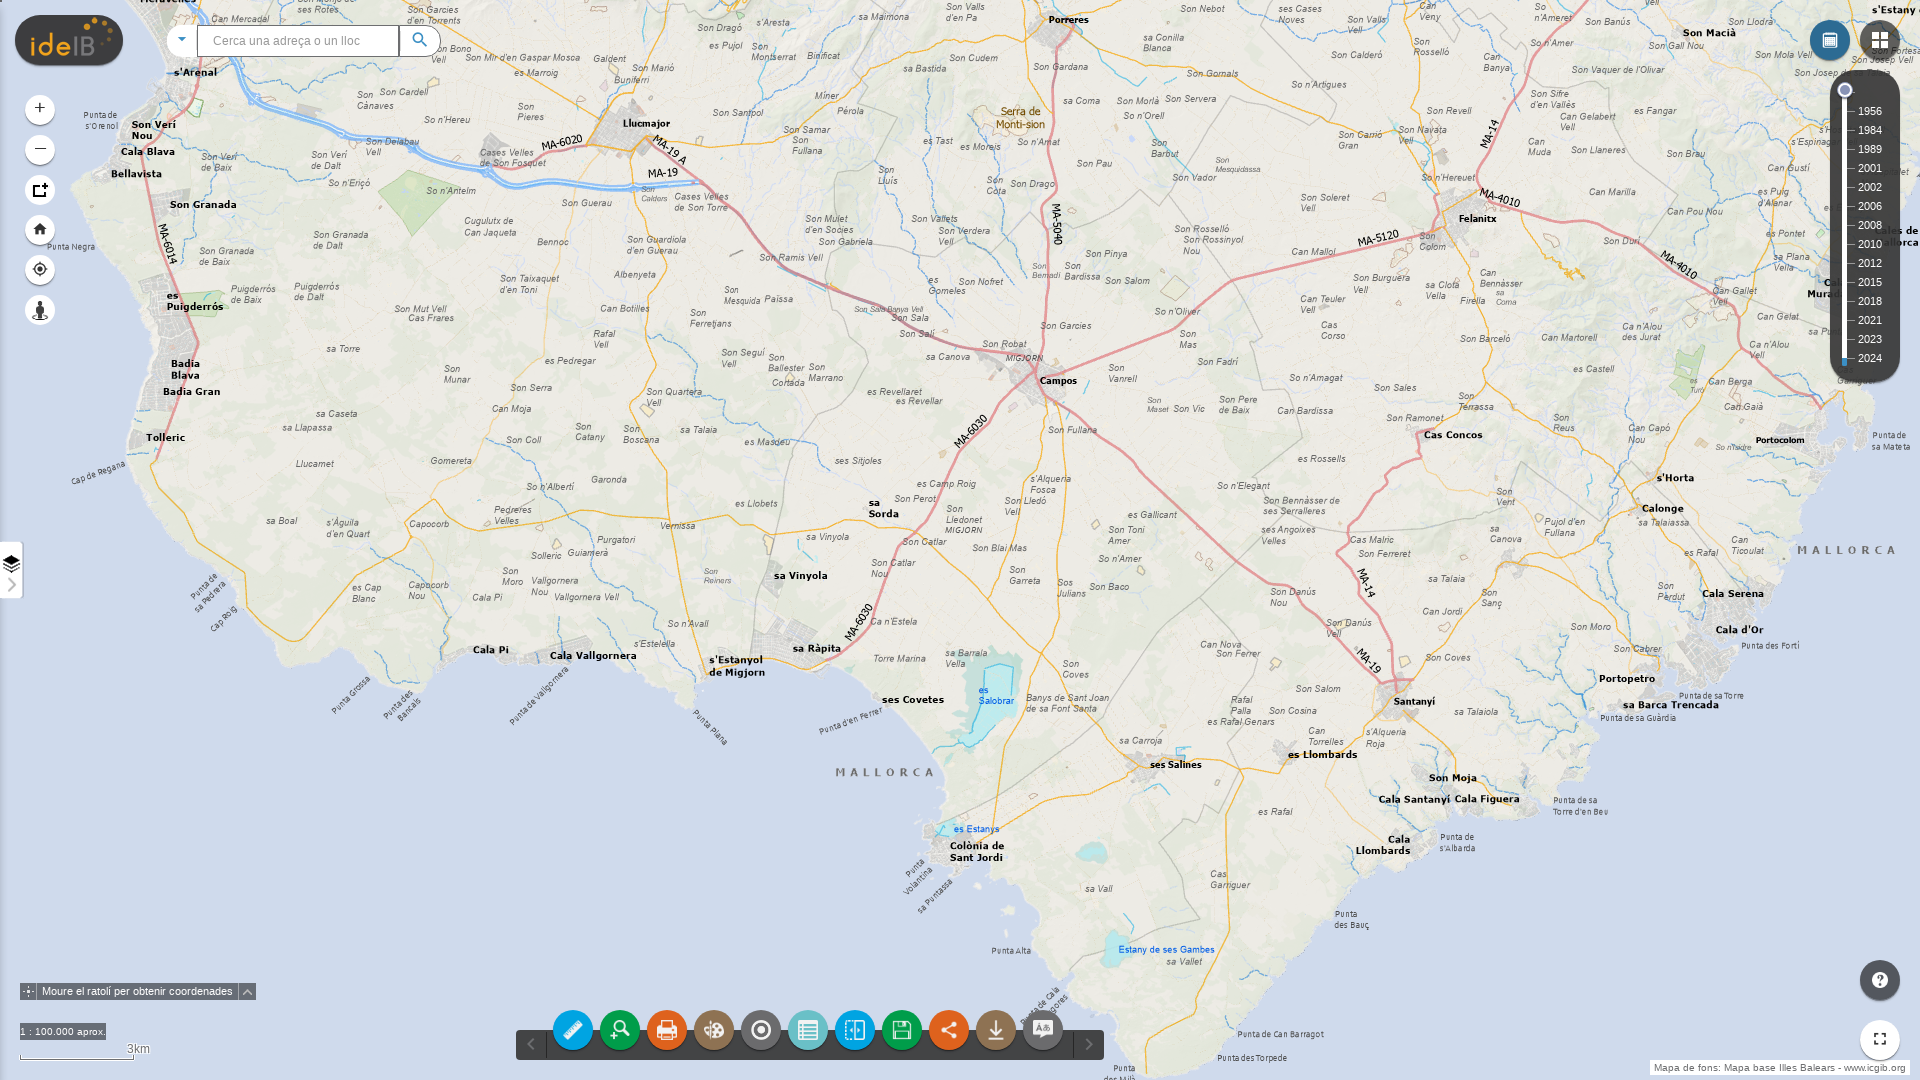

Year 1956 option became visible
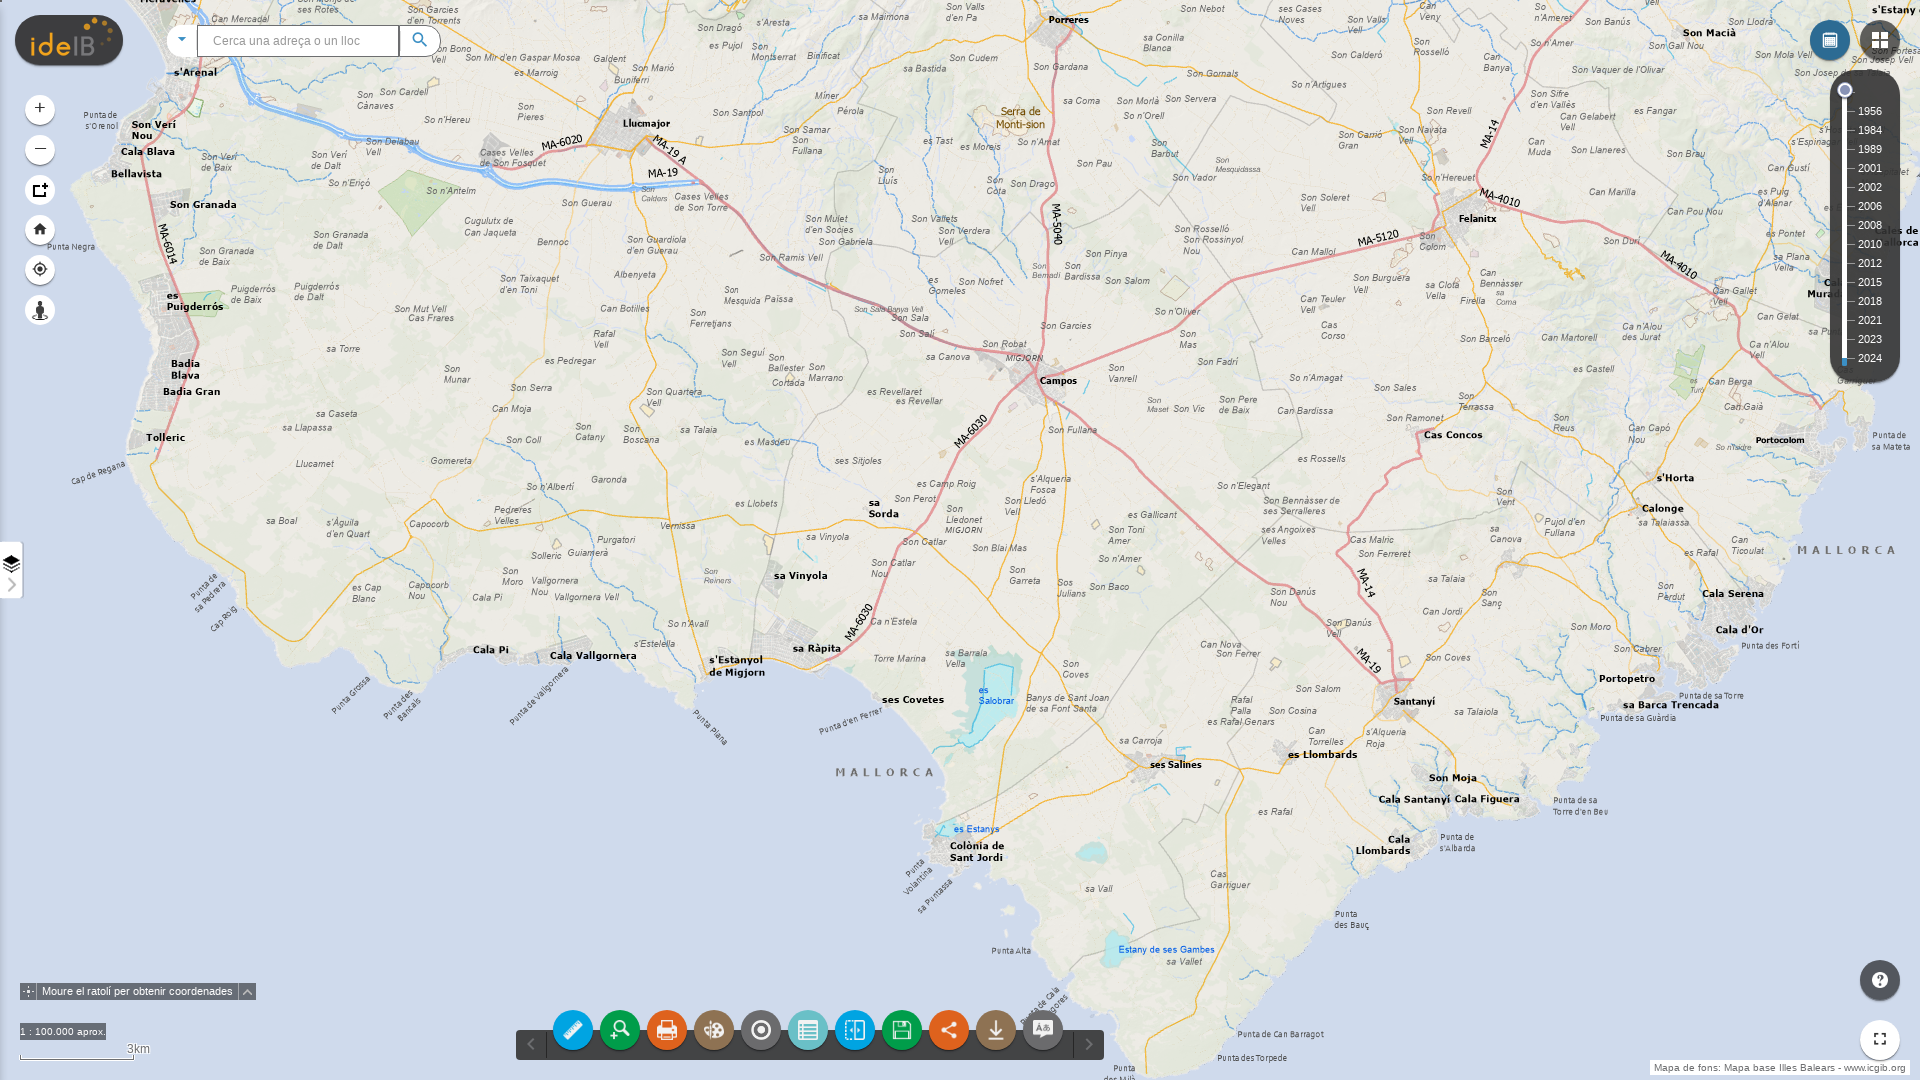

Clicked year 1956 to load historical aerial photo at (1870, 111) on span:text("1956")
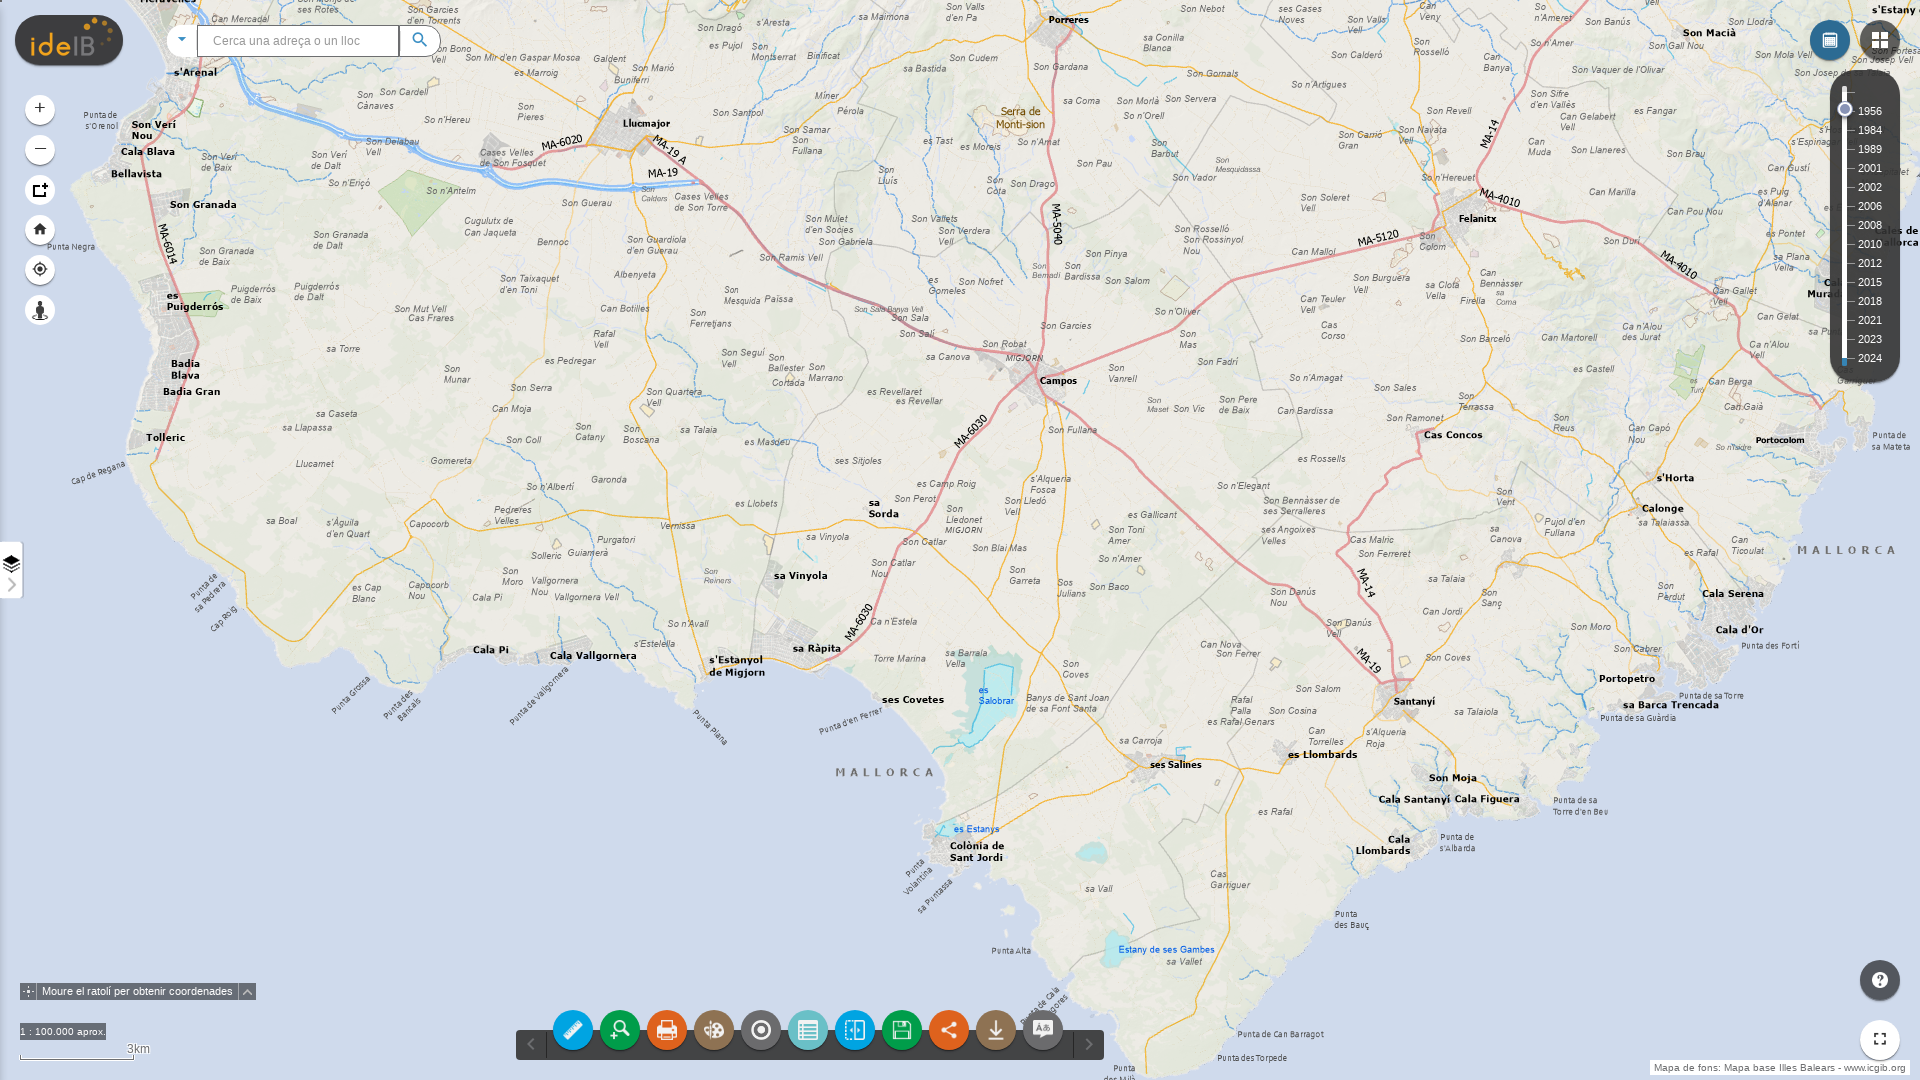

Waited 3 seconds for aerial photo from year 1956 to load
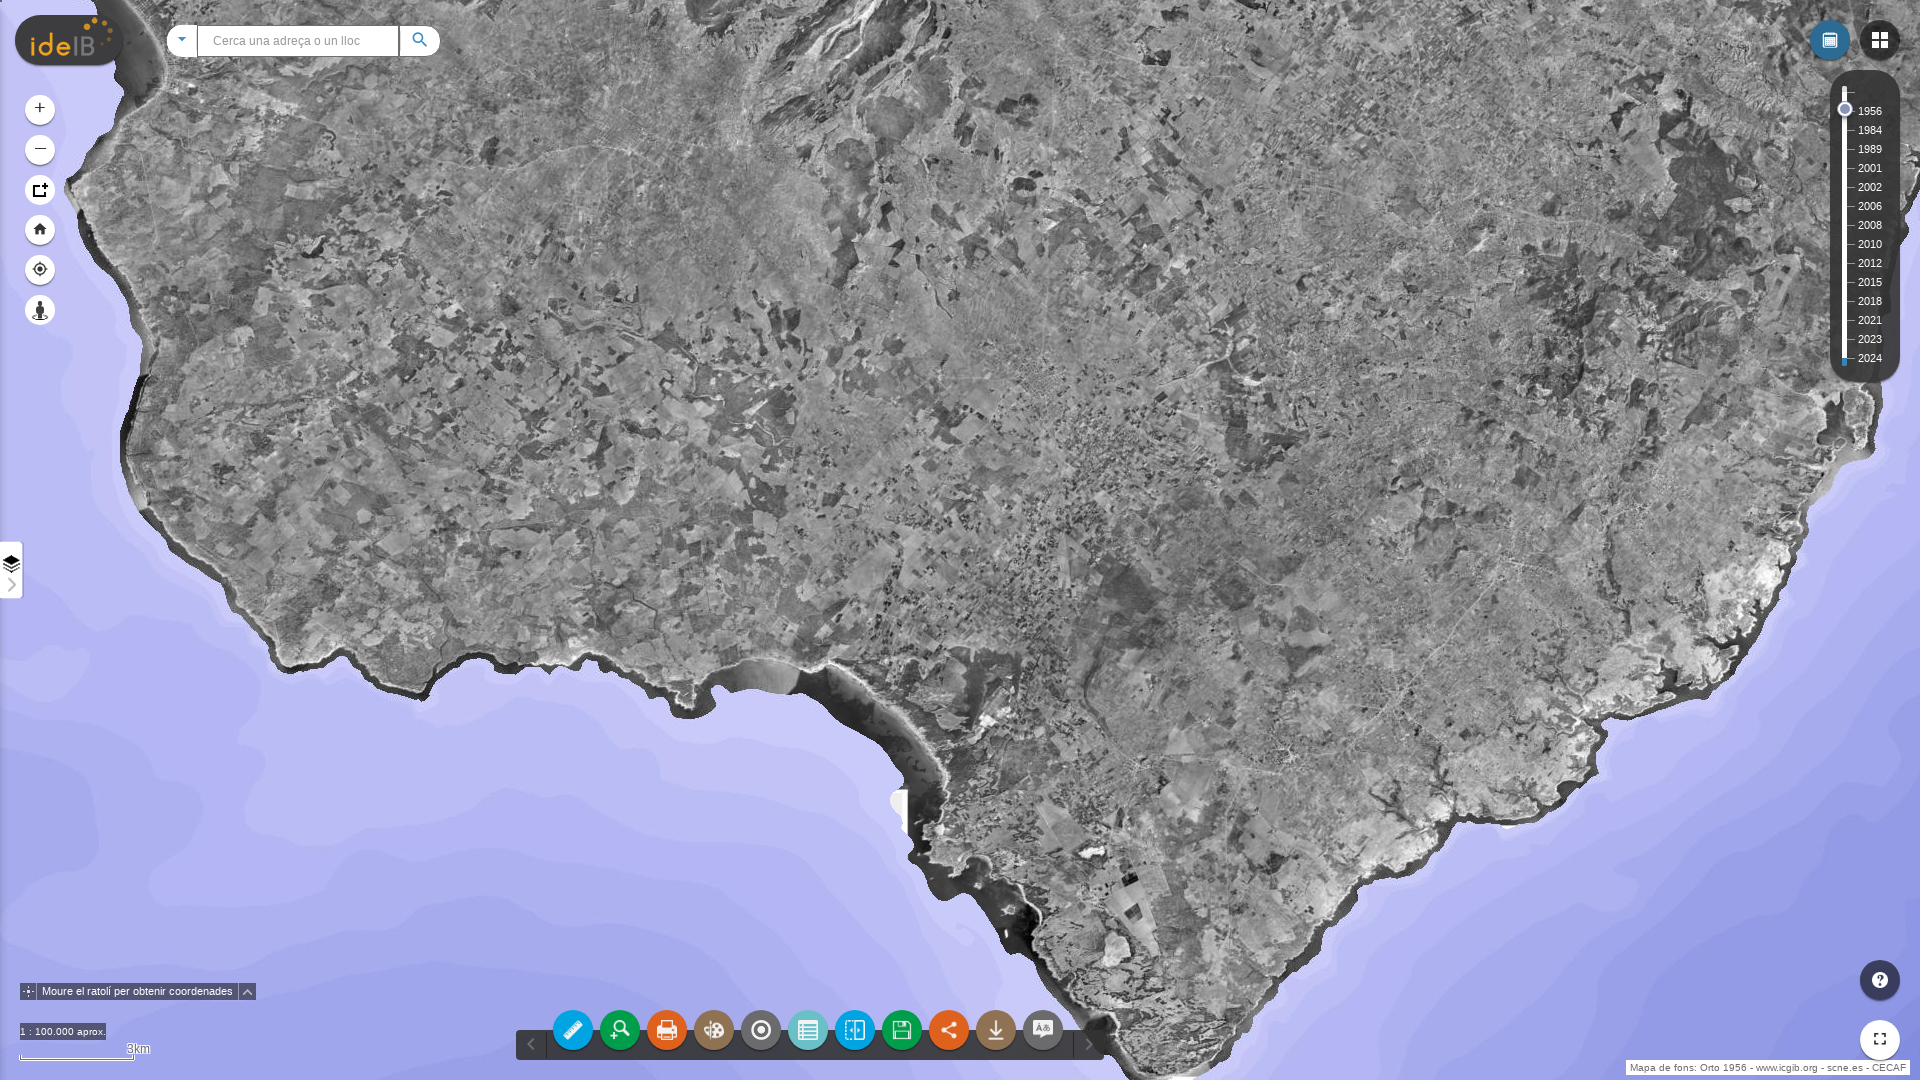

Year 1984 option became visible
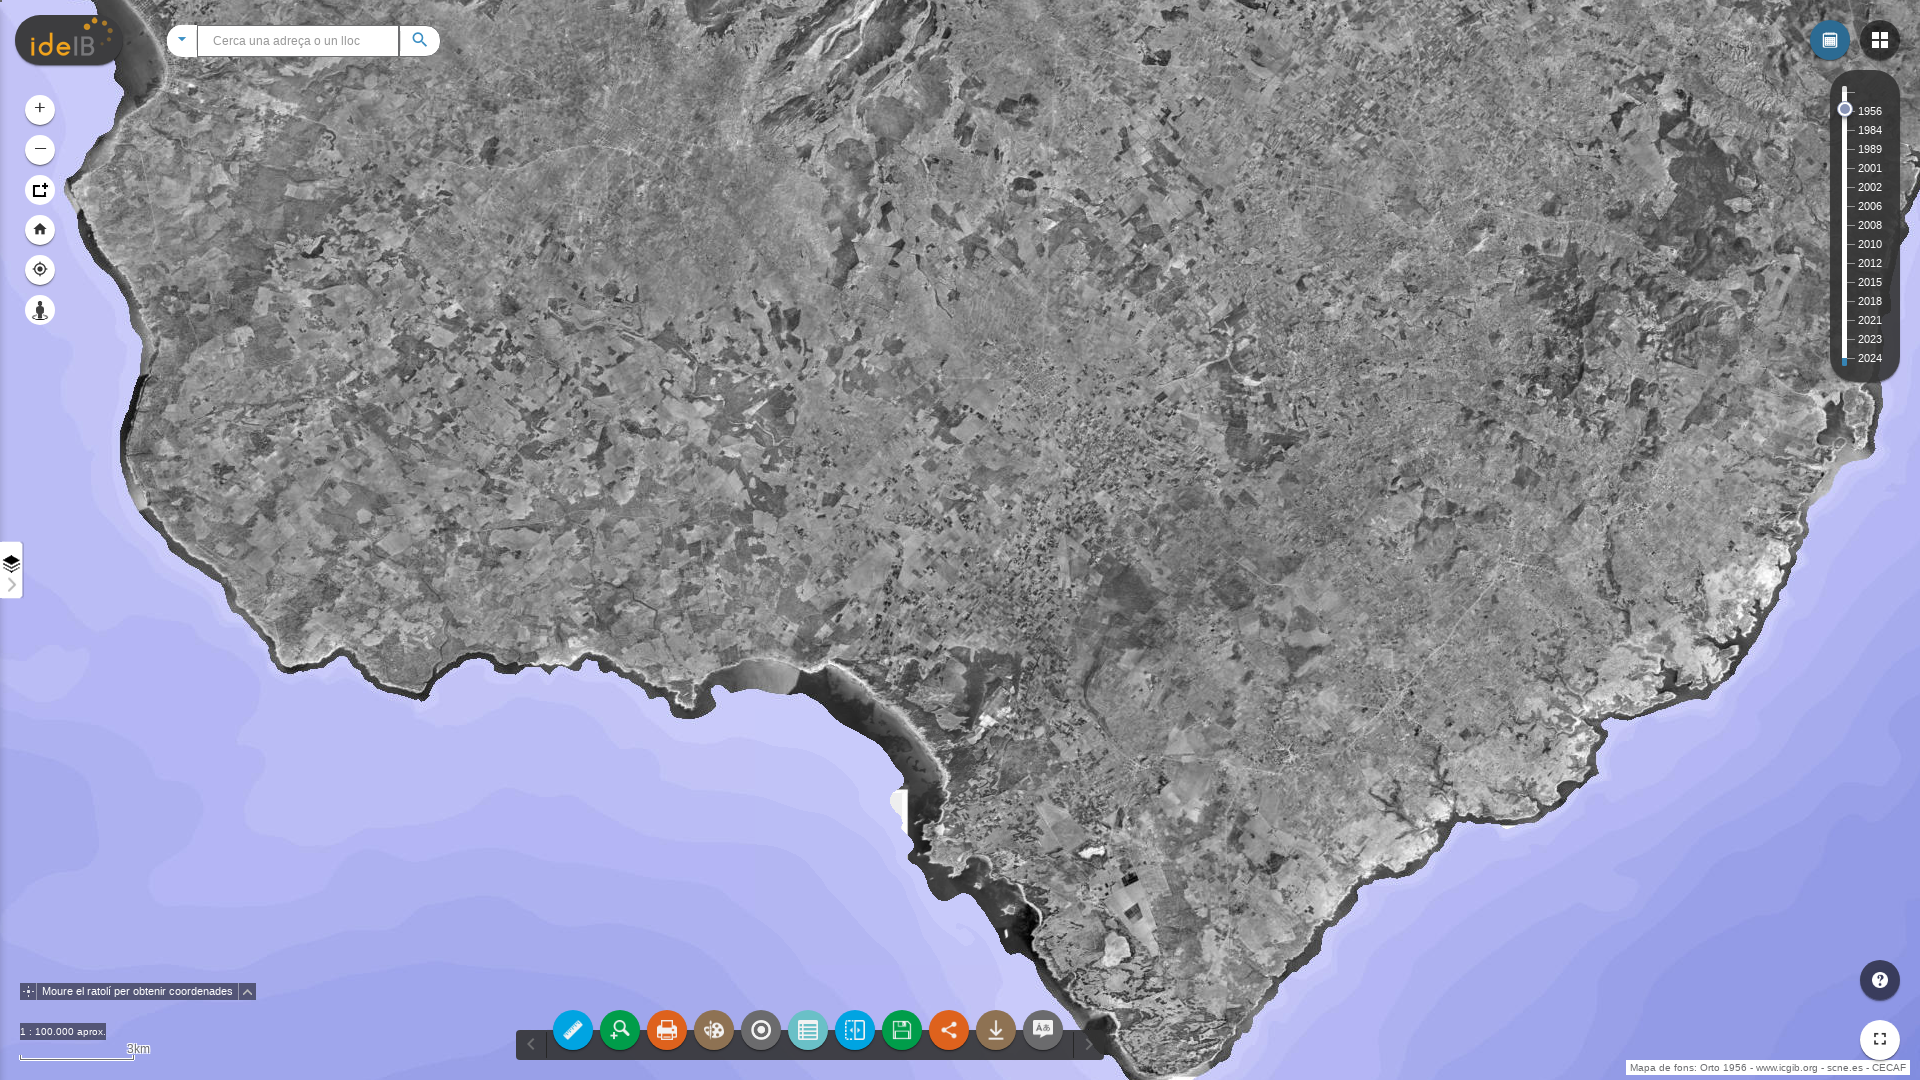

Clicked year 1984 to load historical aerial photo at (1870, 130) on span:text("1984")
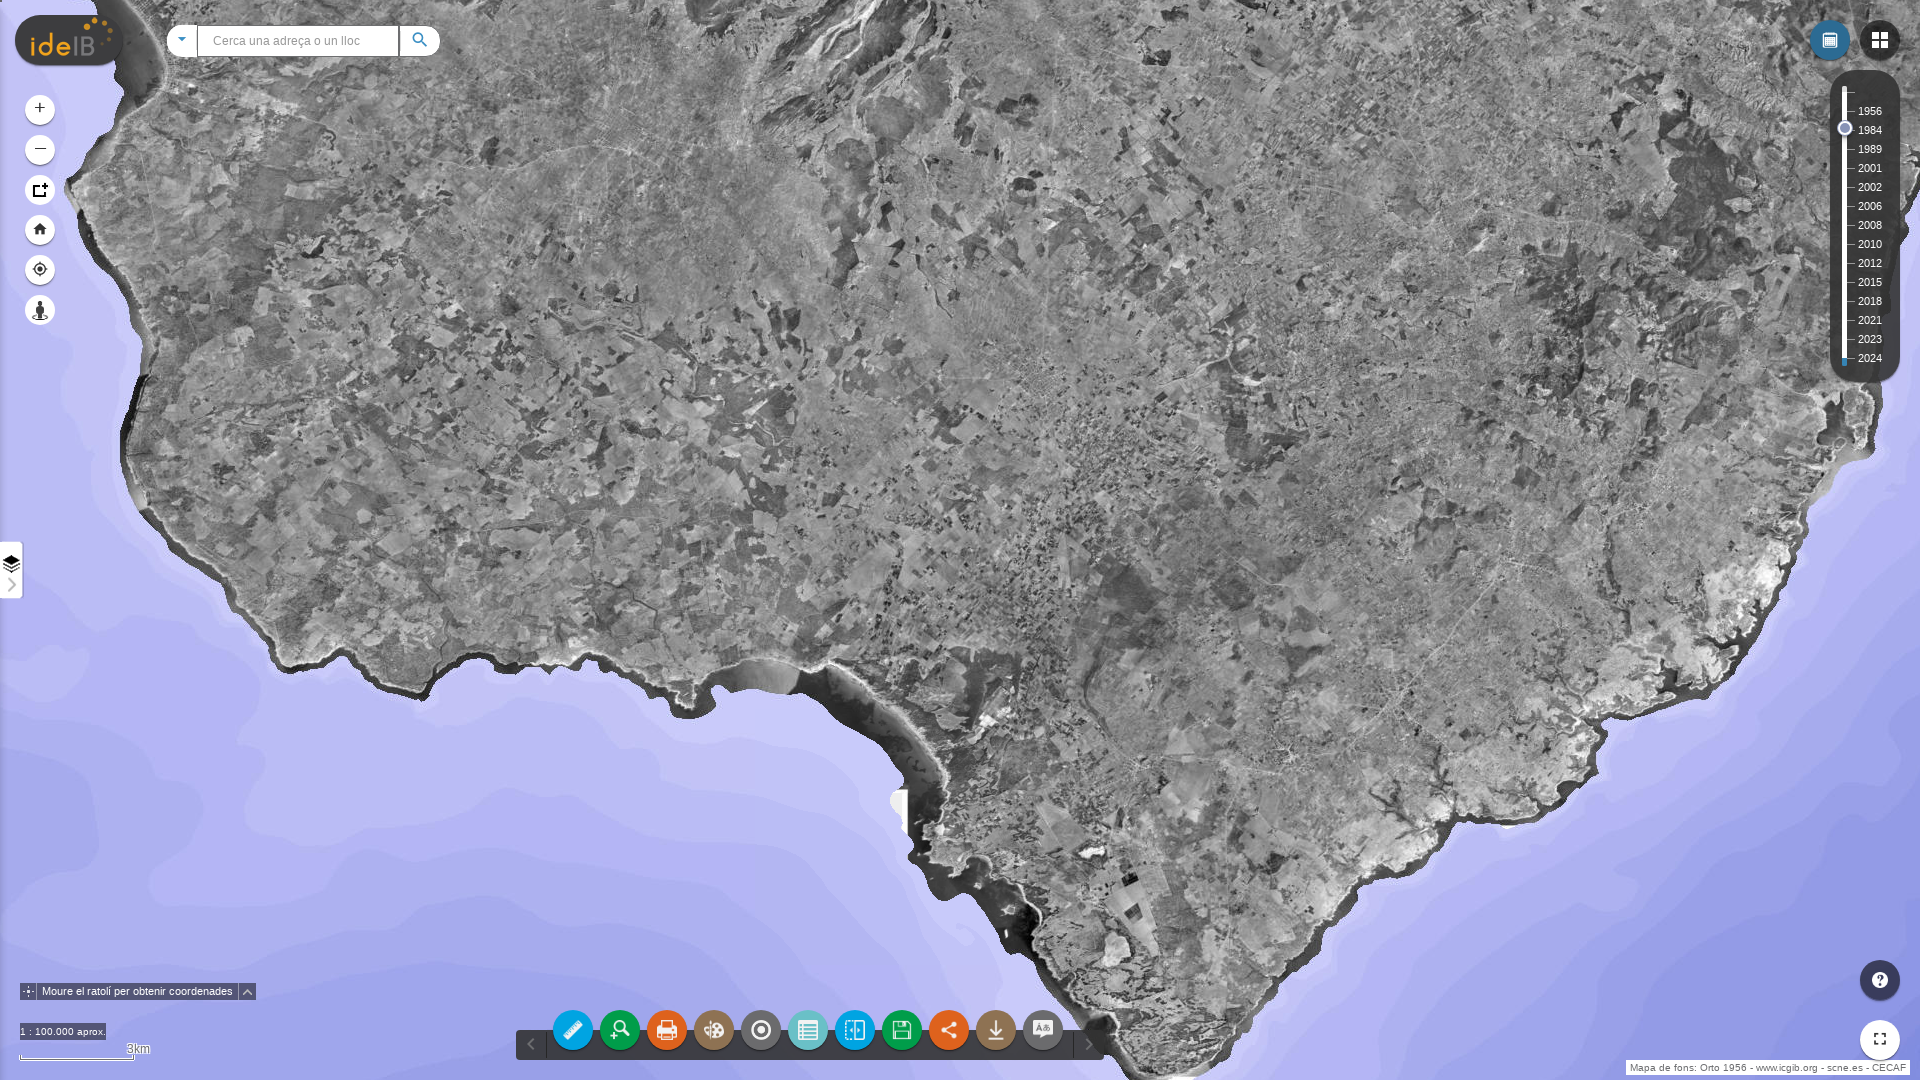

Waited 3 seconds for aerial photo from year 1984 to load
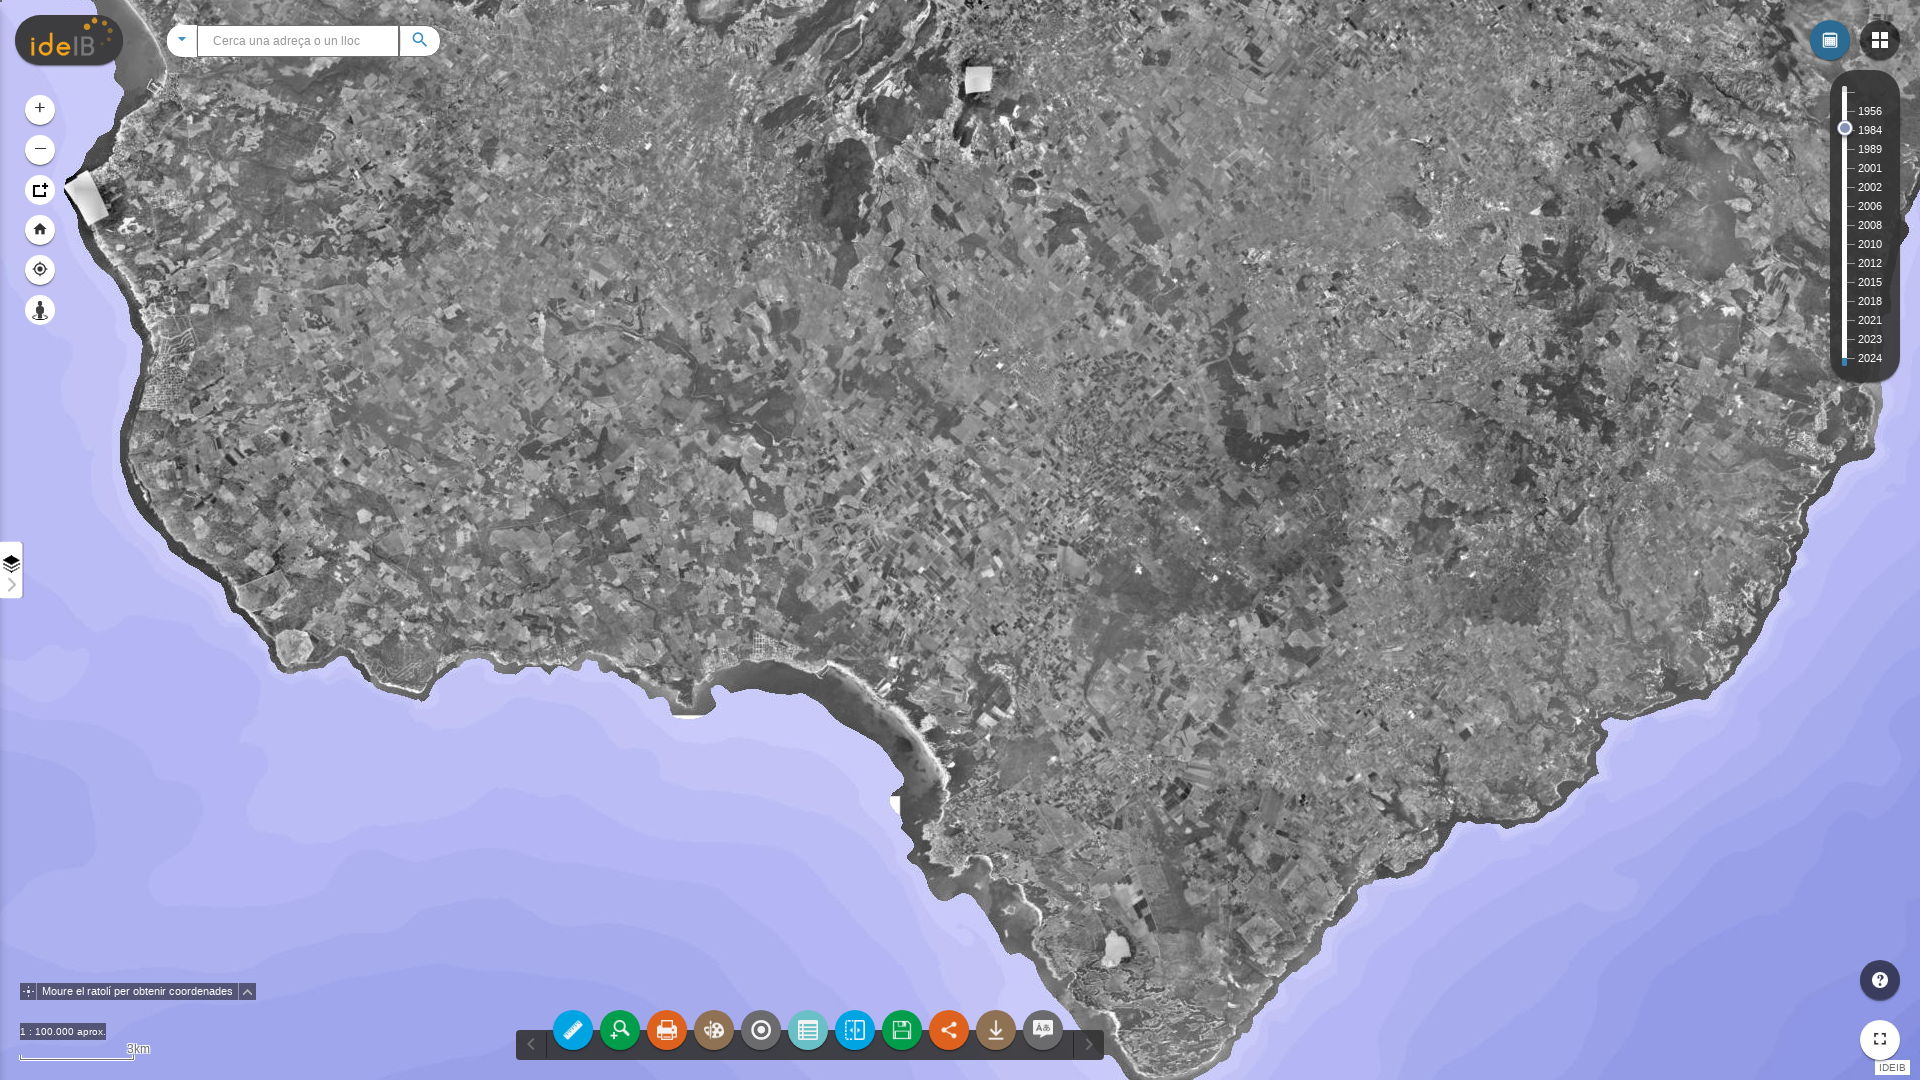

Year 1989 option became visible
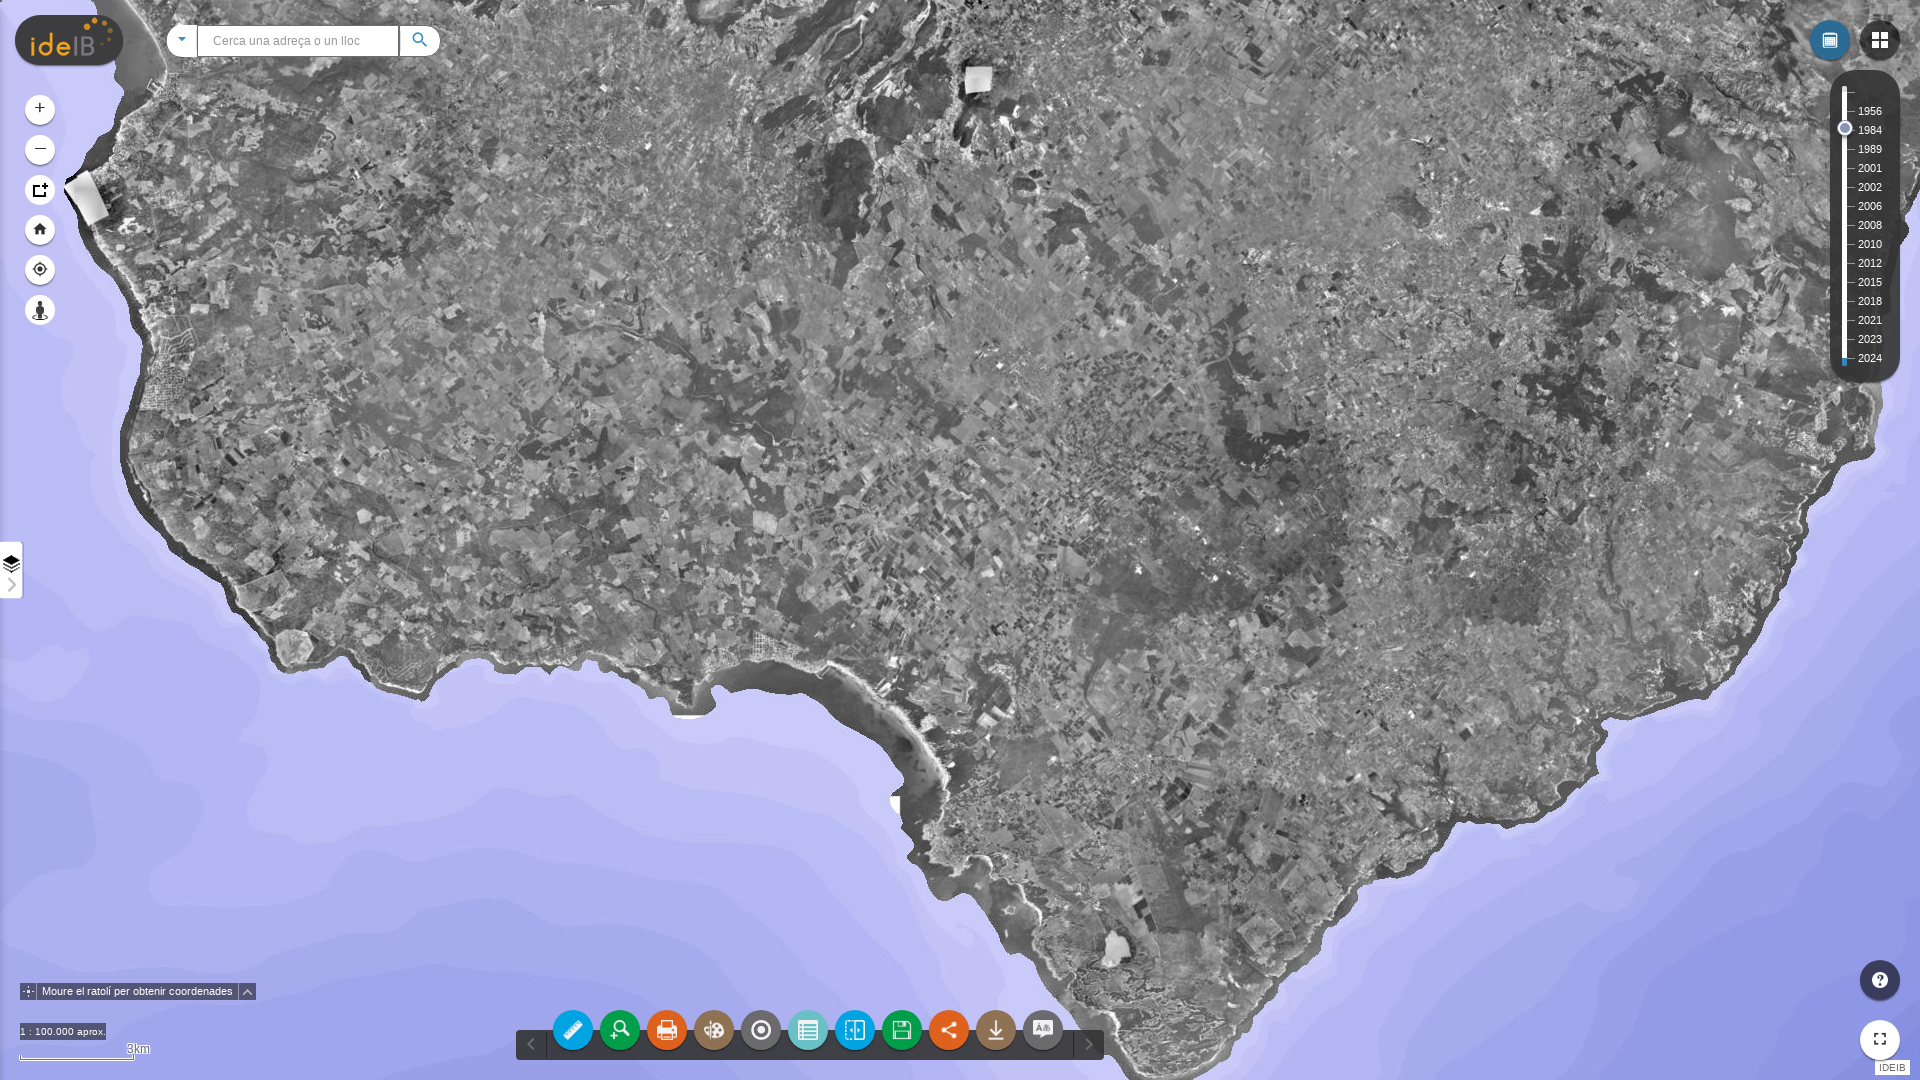

Clicked year 1989 to load historical aerial photo at (1870, 149) on span:text("1989")
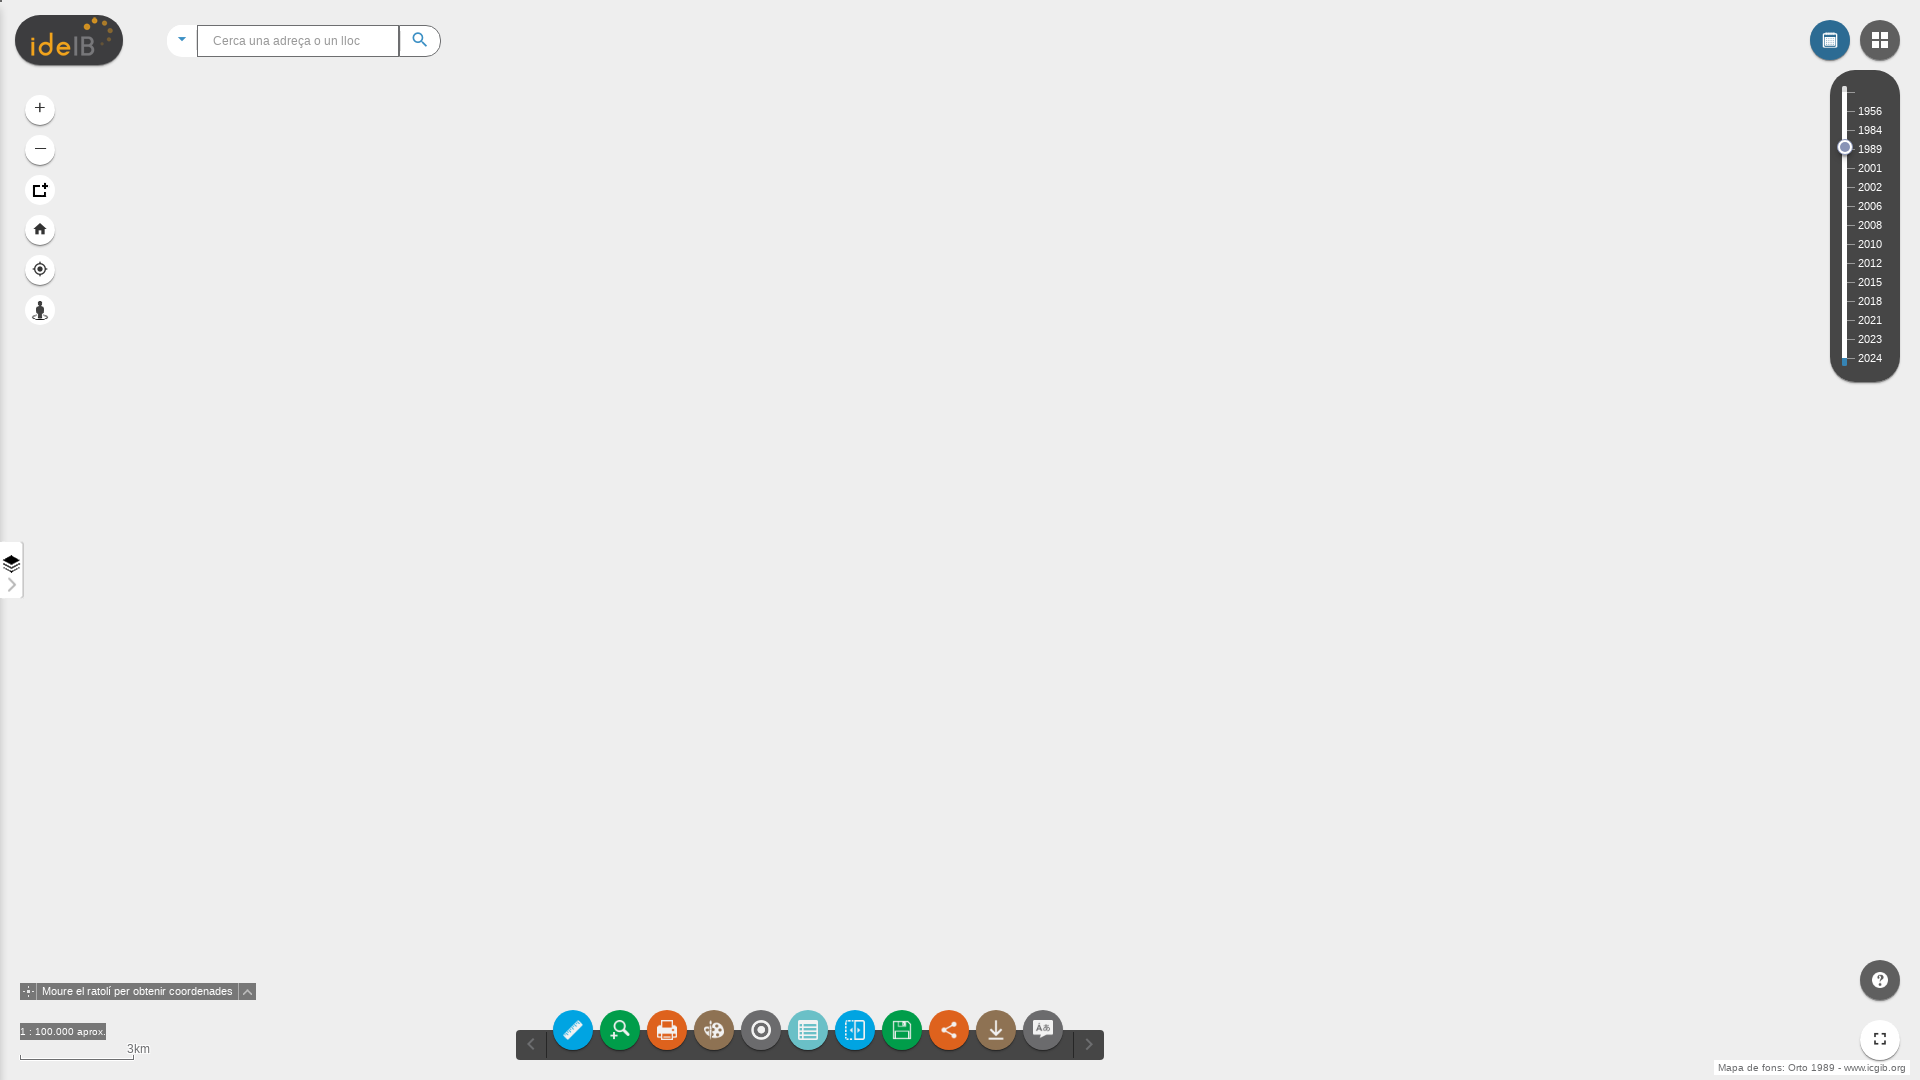

Waited 3 seconds for aerial photo from year 1989 to load
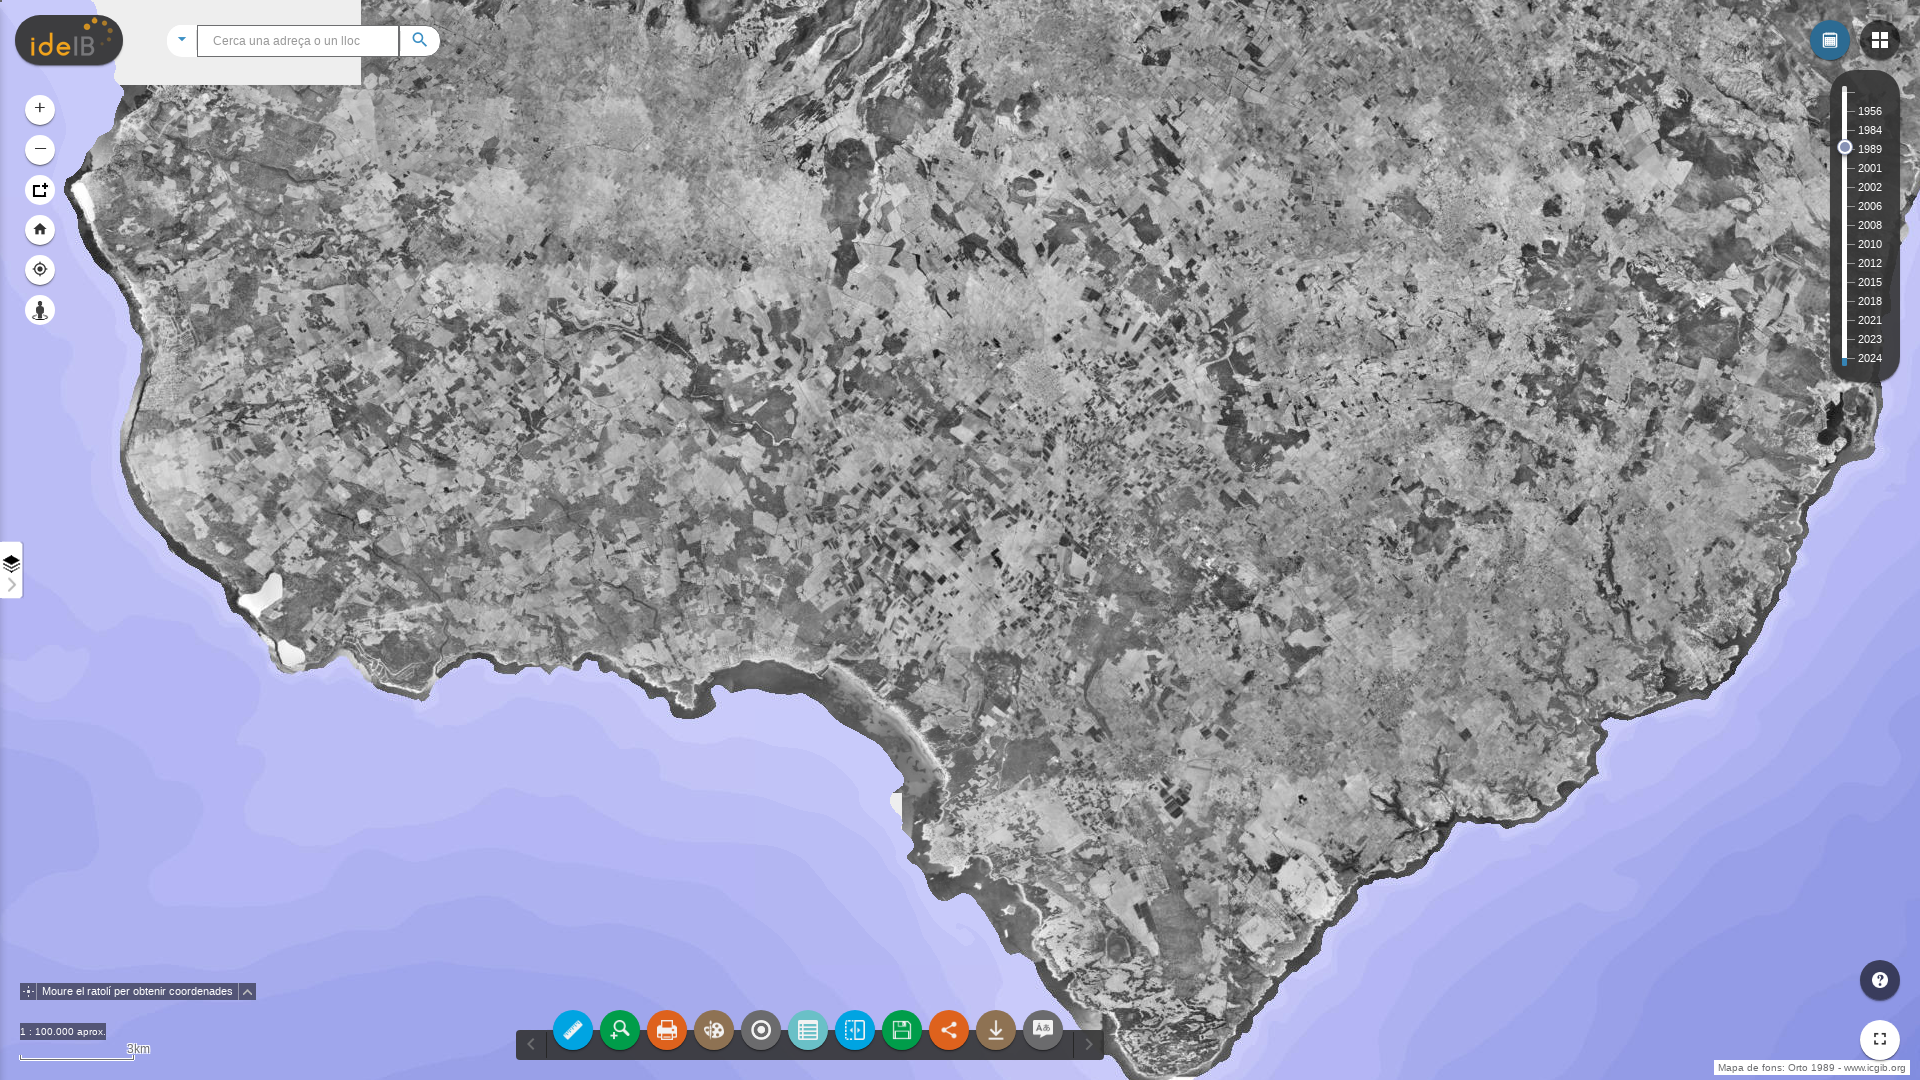

Year 2001 option became visible
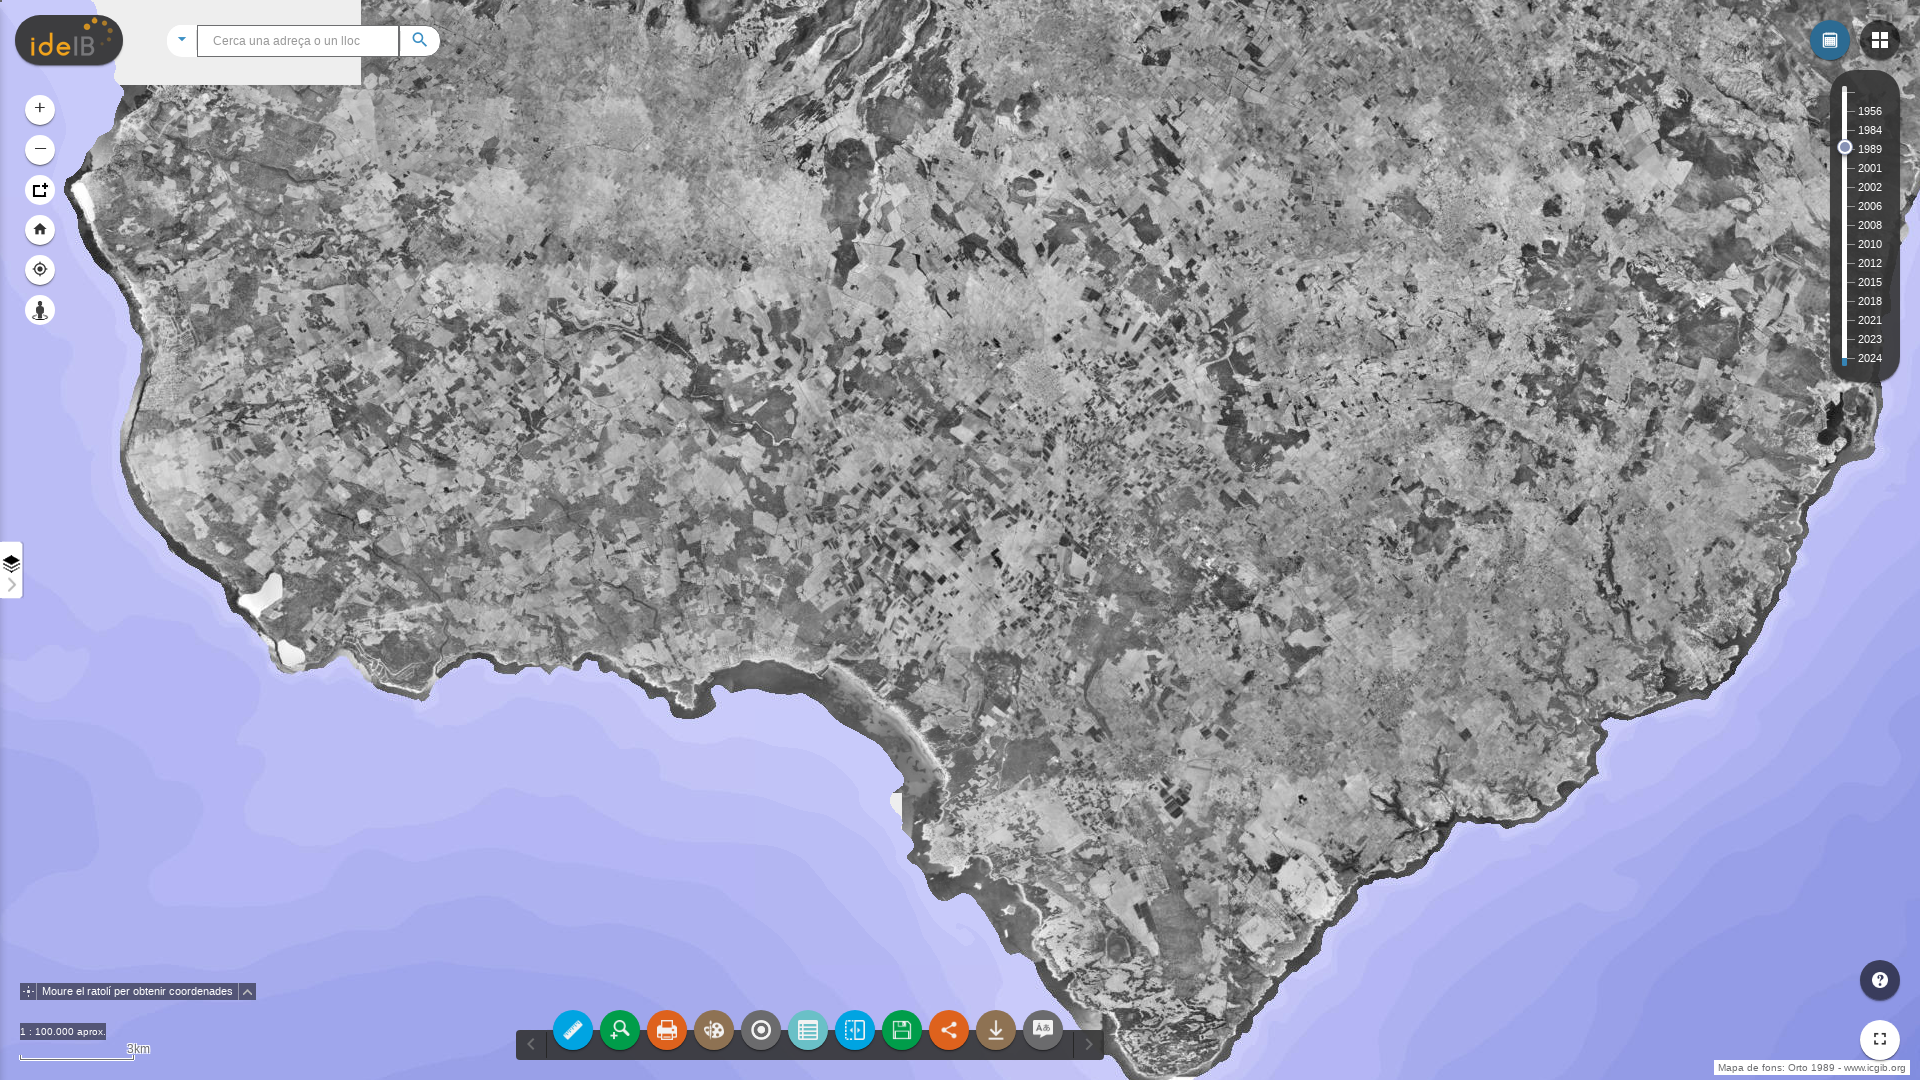

Clicked year 2001 to load historical aerial photo at (1870, 168) on span:text("2001")
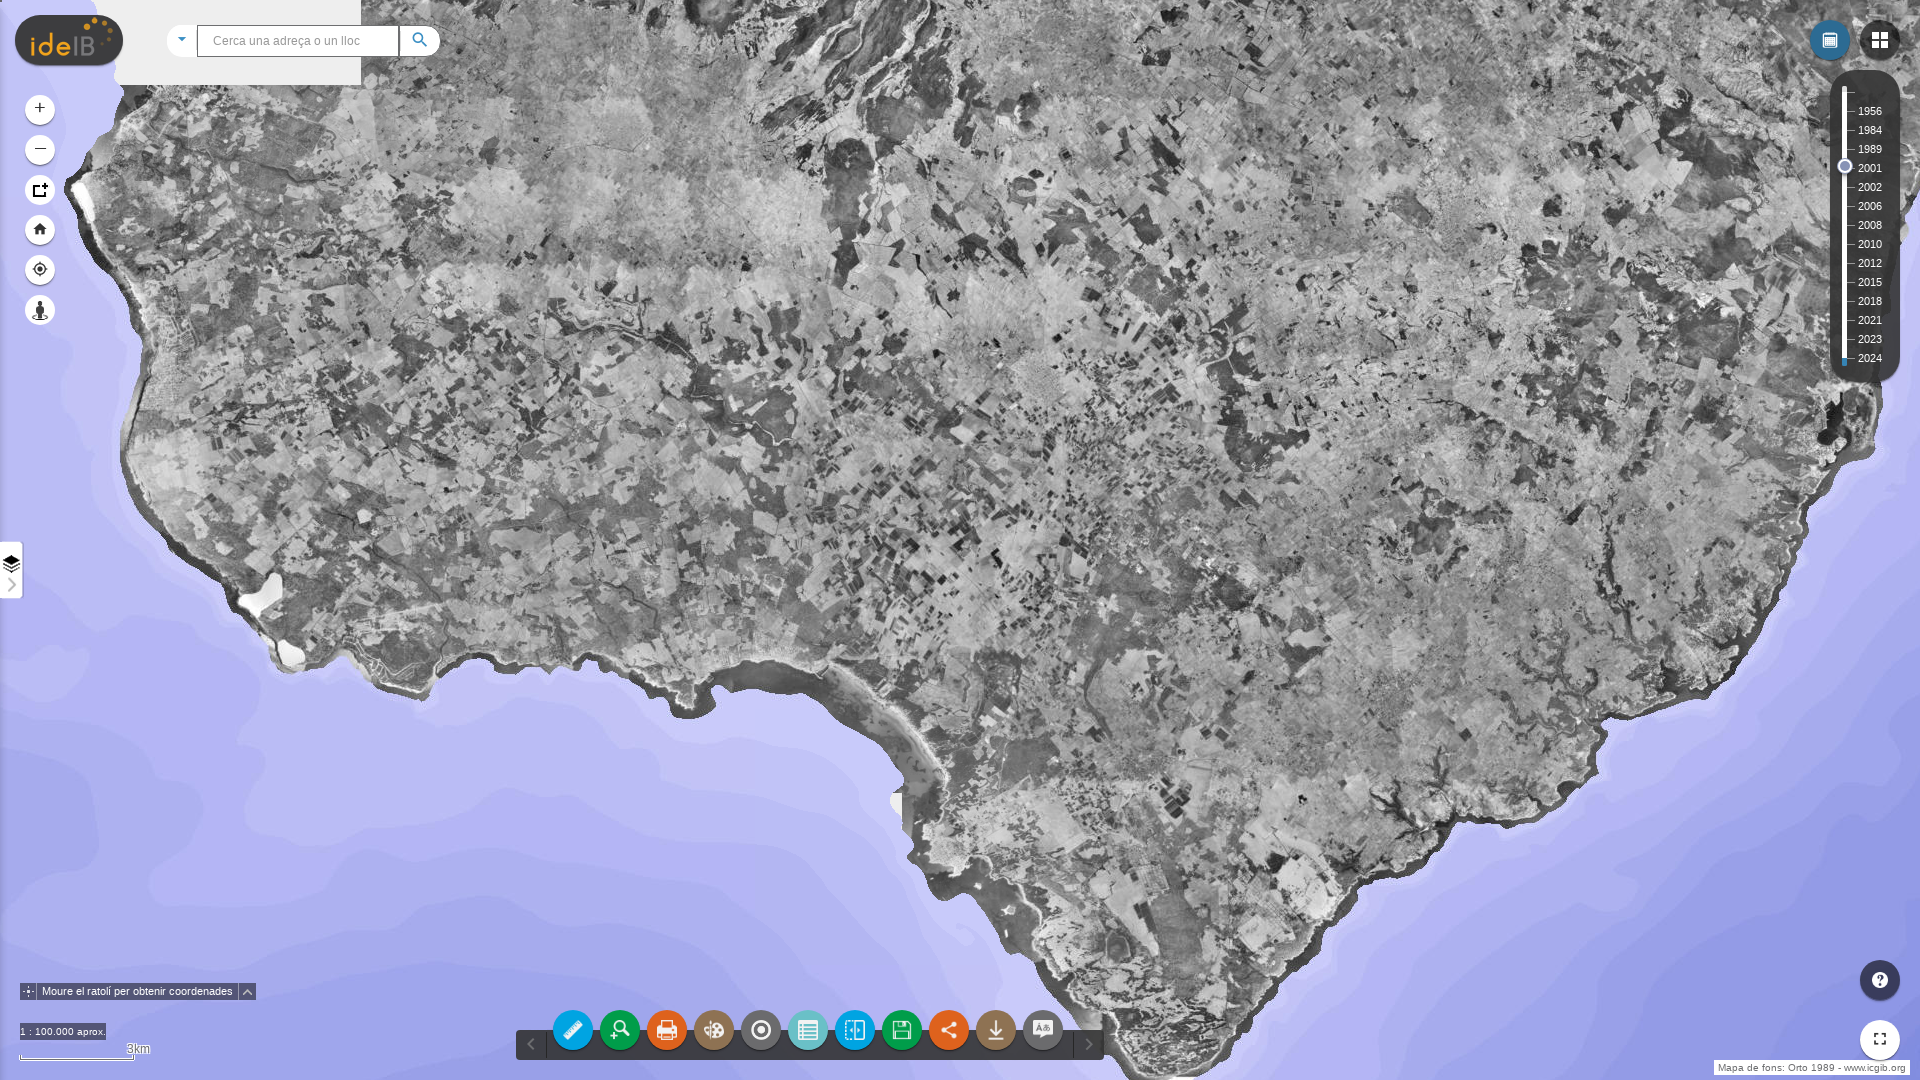

Waited 3 seconds for aerial photo from year 2001 to load
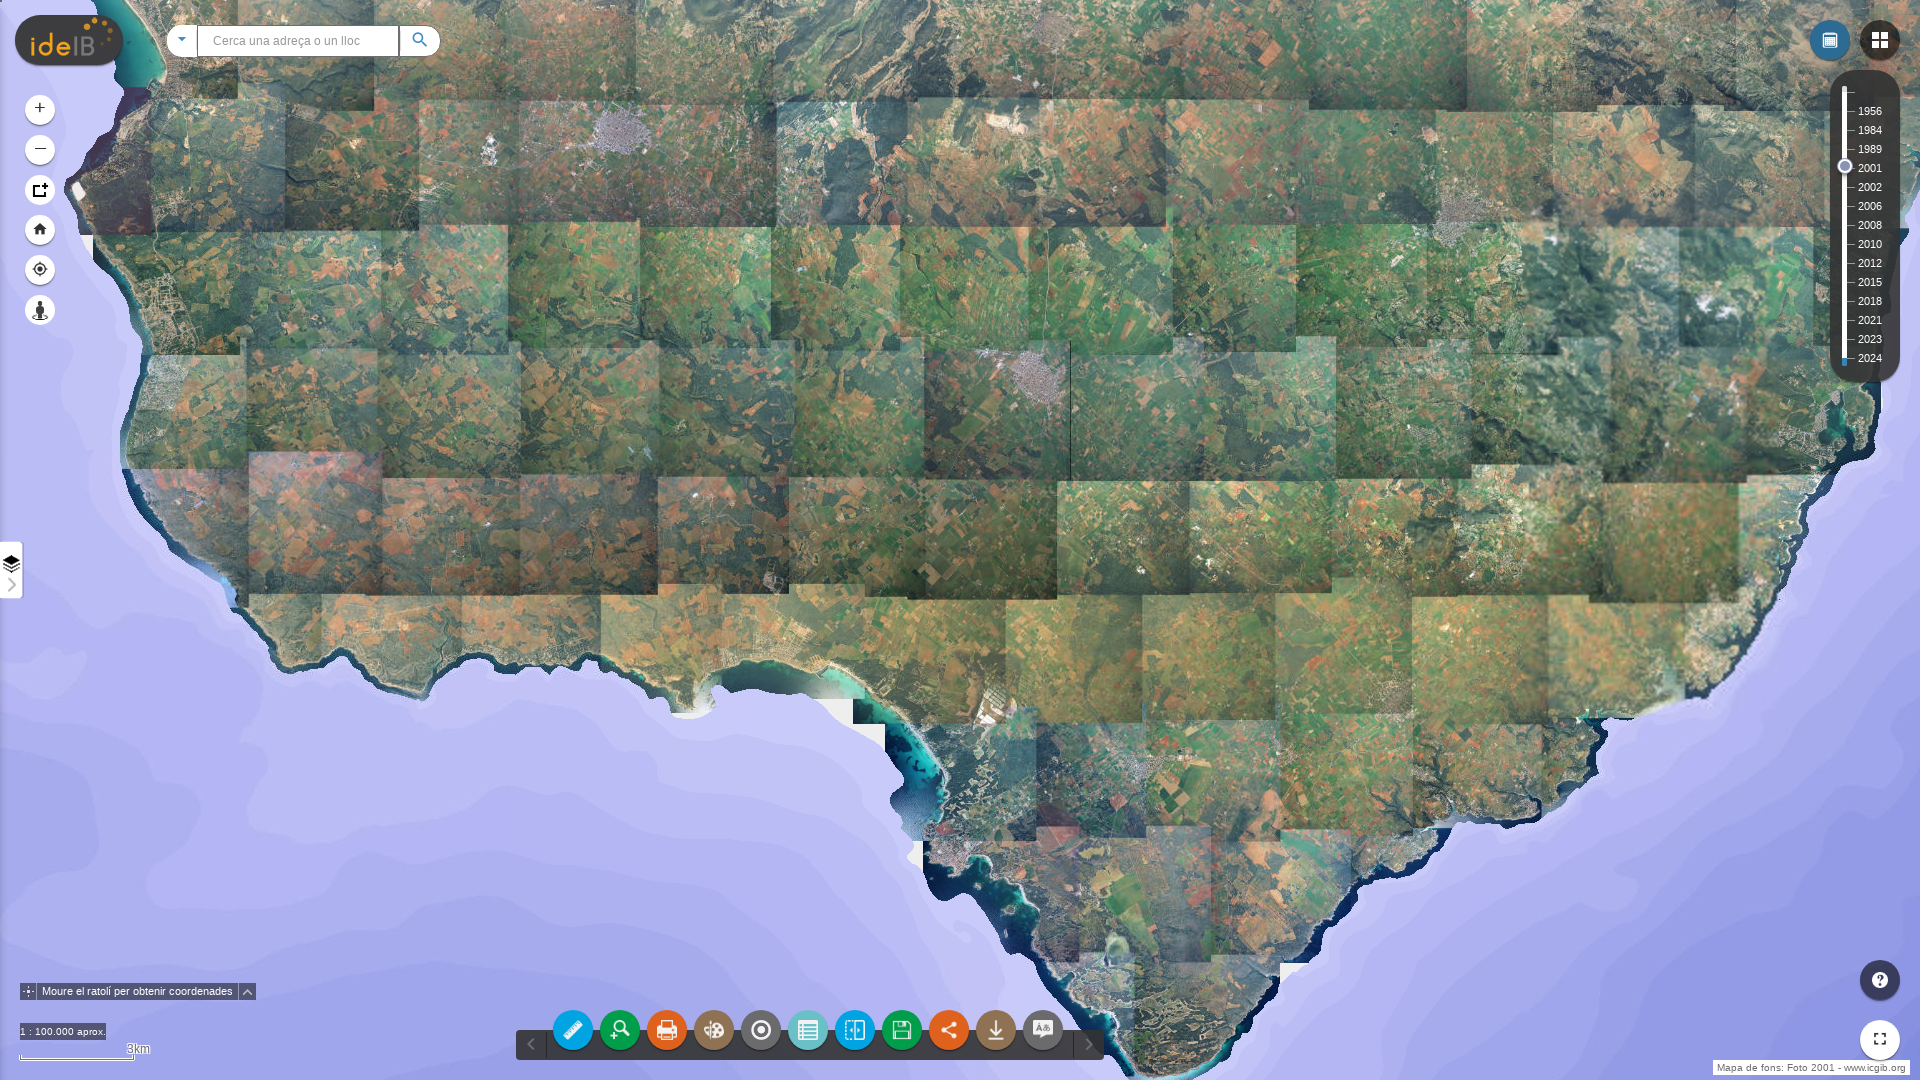

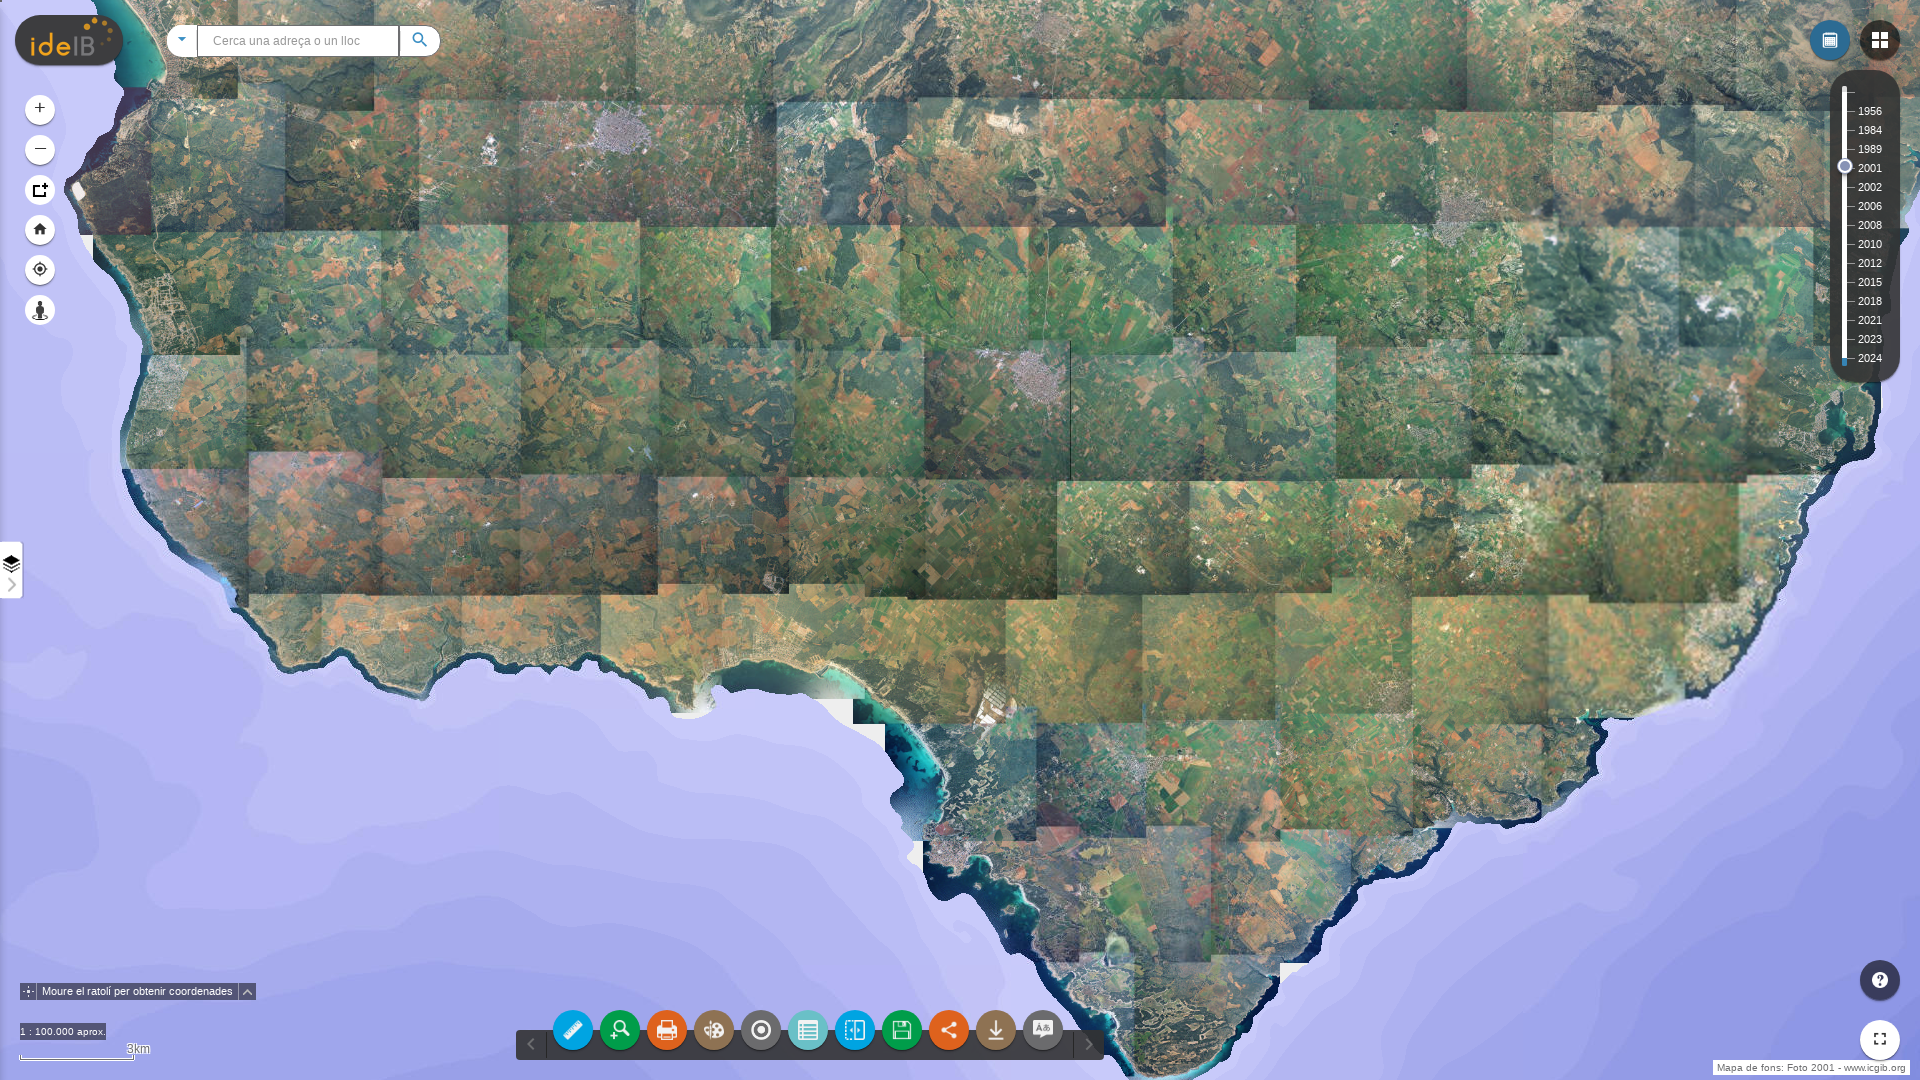